Tests filling a large form by entering text into all input fields and submitting the form by clicking the submit button.

Starting URL: http://suninjuly.github.io/huge_form.html

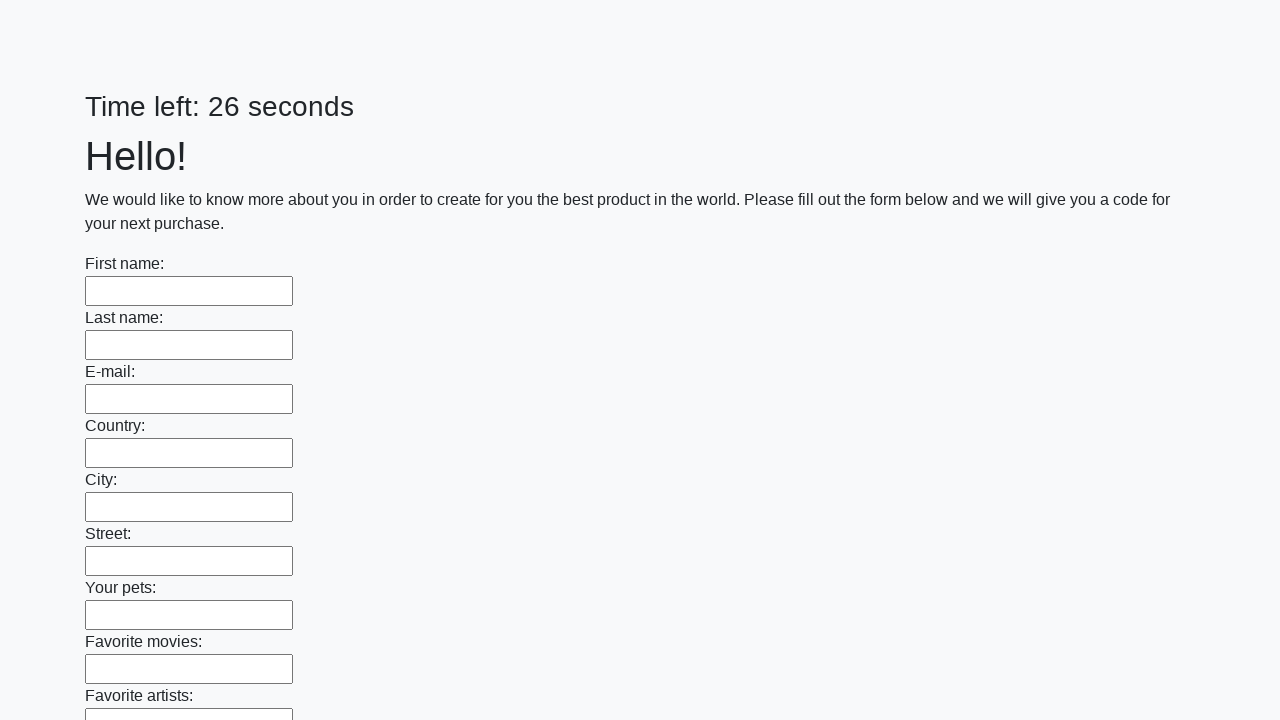

Located all input fields on the huge form
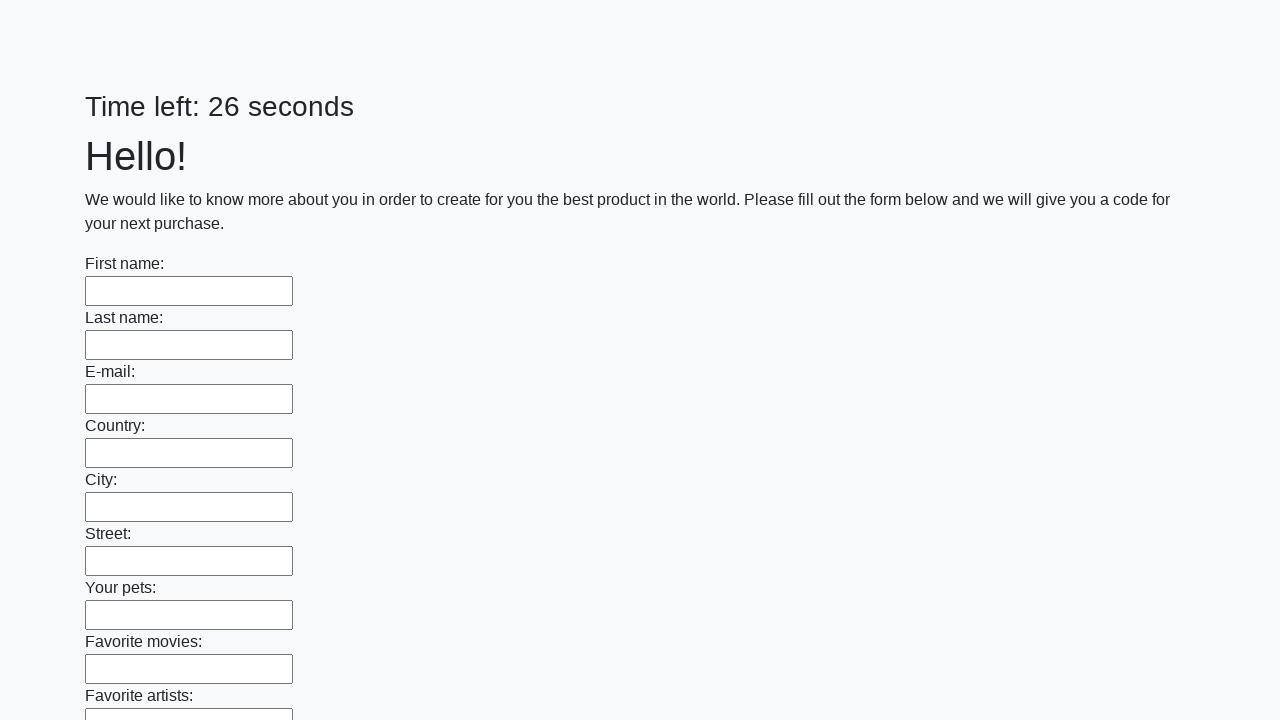

Filled input field with 'Мой ответ' on input >> nth=0
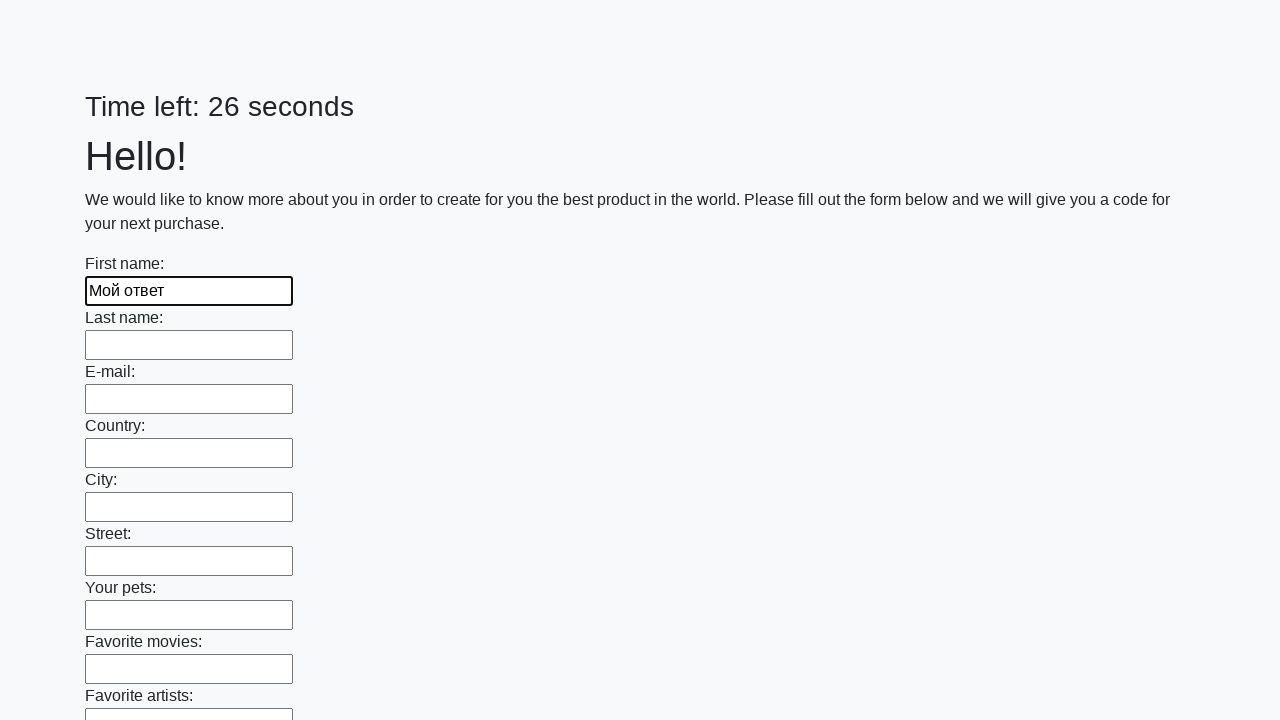

Filled input field with 'Мой ответ' on input >> nth=1
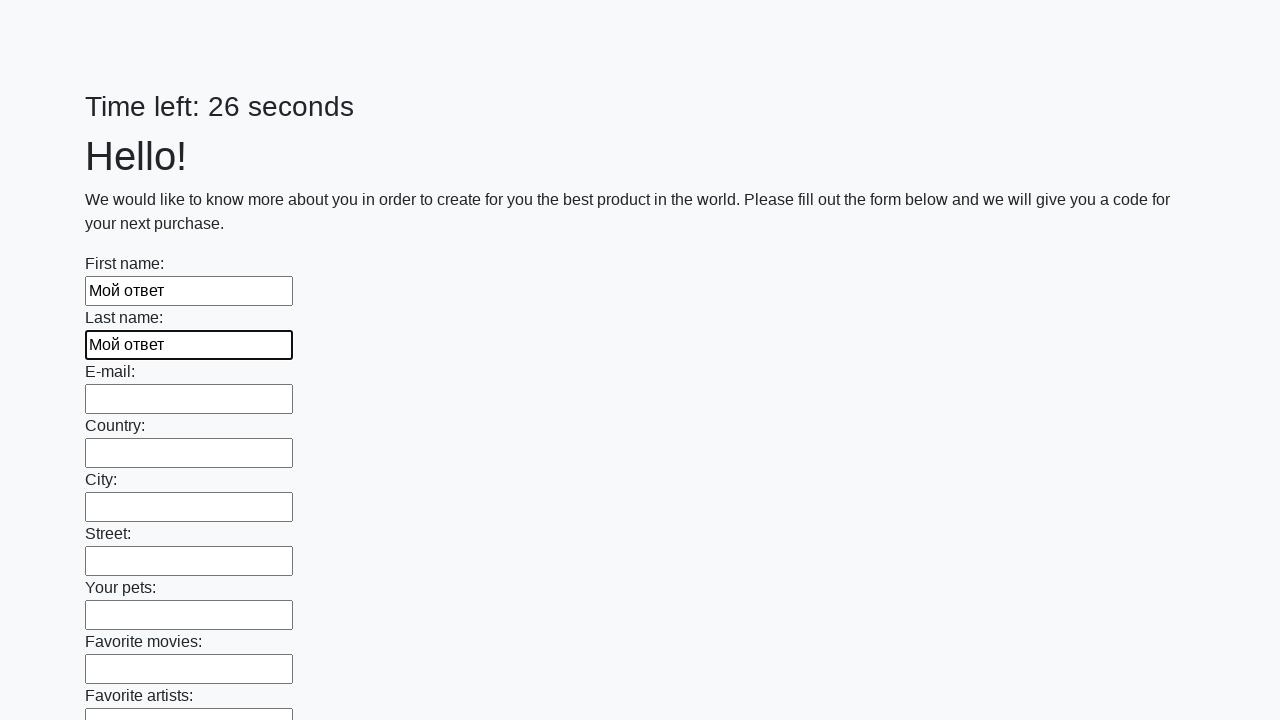

Filled input field with 'Мой ответ' on input >> nth=2
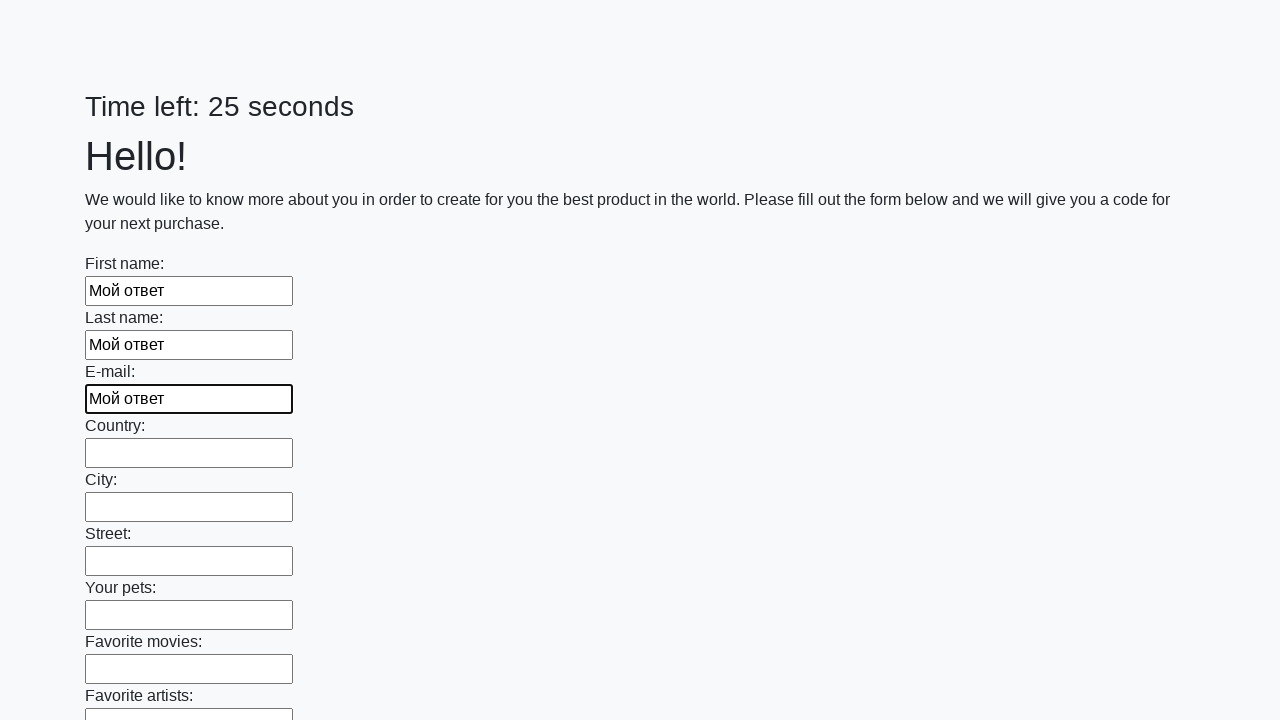

Filled input field with 'Мой ответ' on input >> nth=3
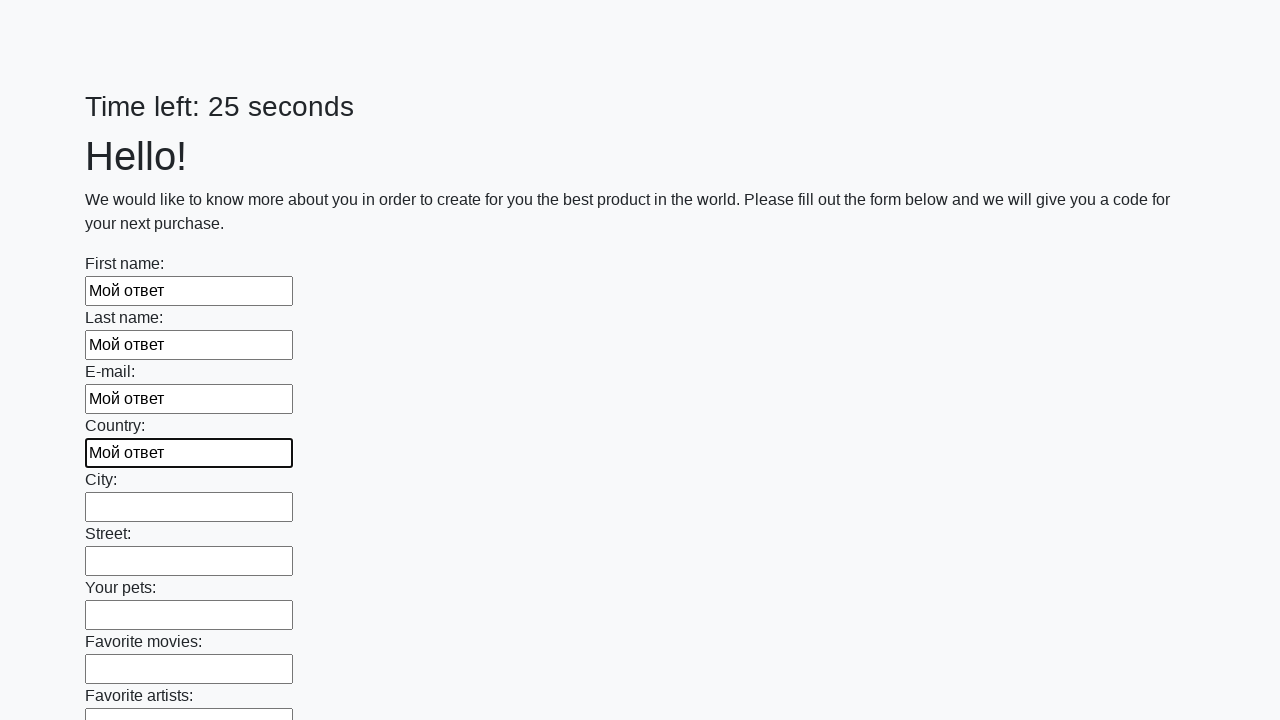

Filled input field with 'Мой ответ' on input >> nth=4
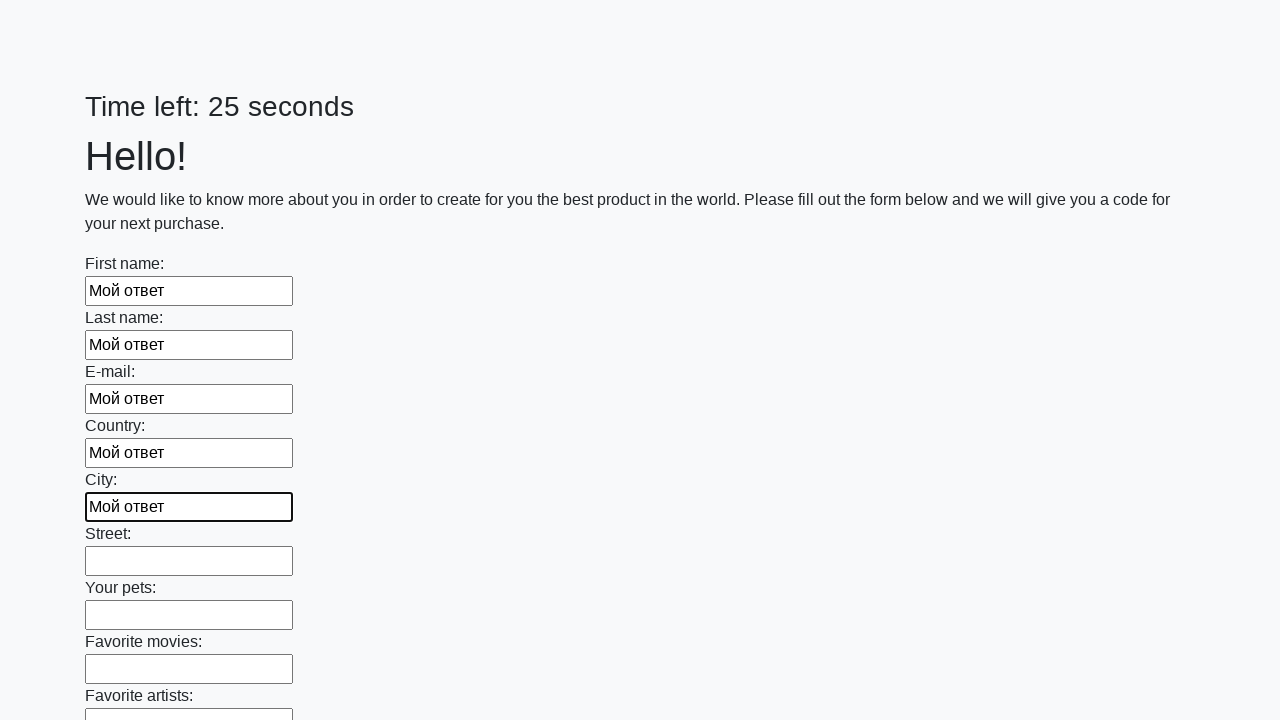

Filled input field with 'Мой ответ' on input >> nth=5
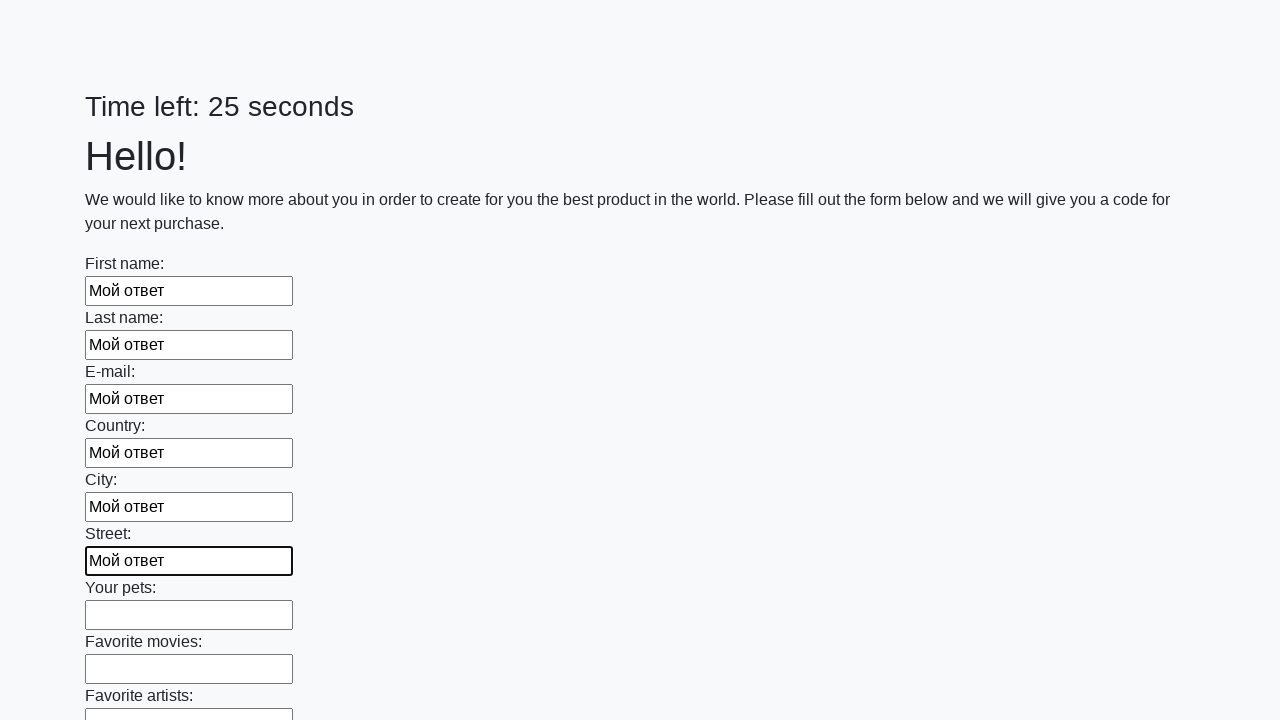

Filled input field with 'Мой ответ' on input >> nth=6
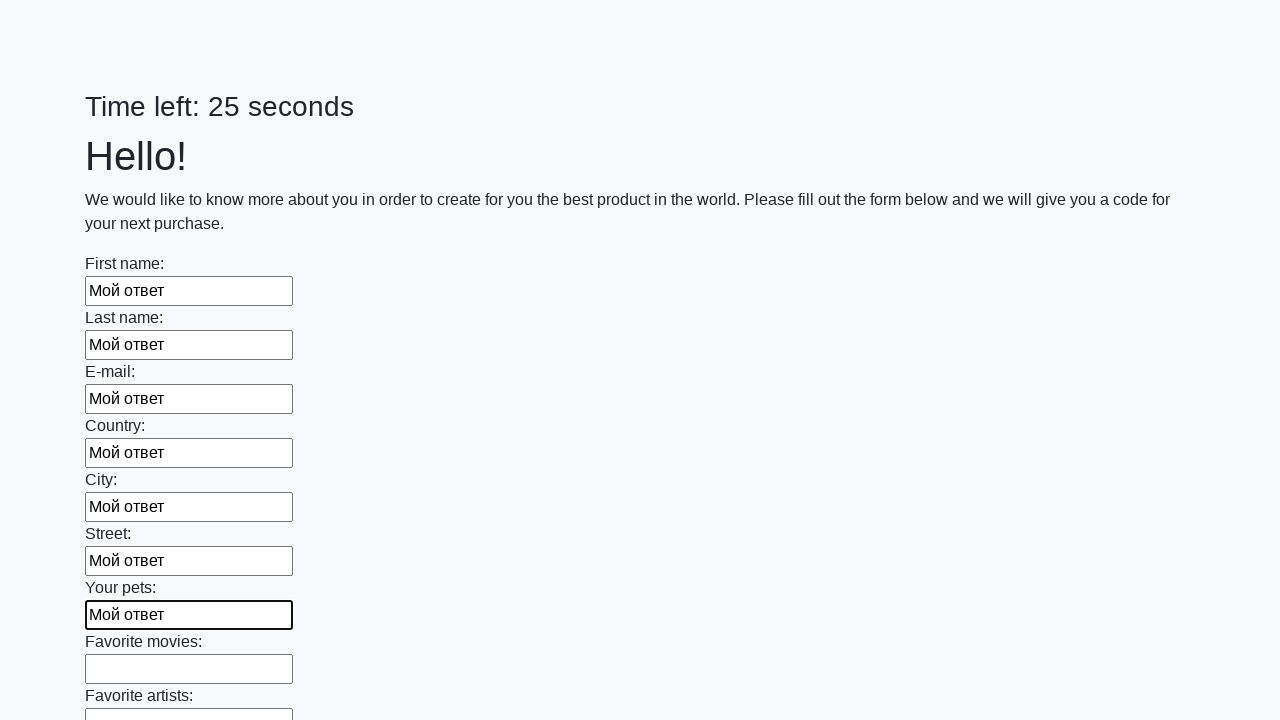

Filled input field with 'Мой ответ' on input >> nth=7
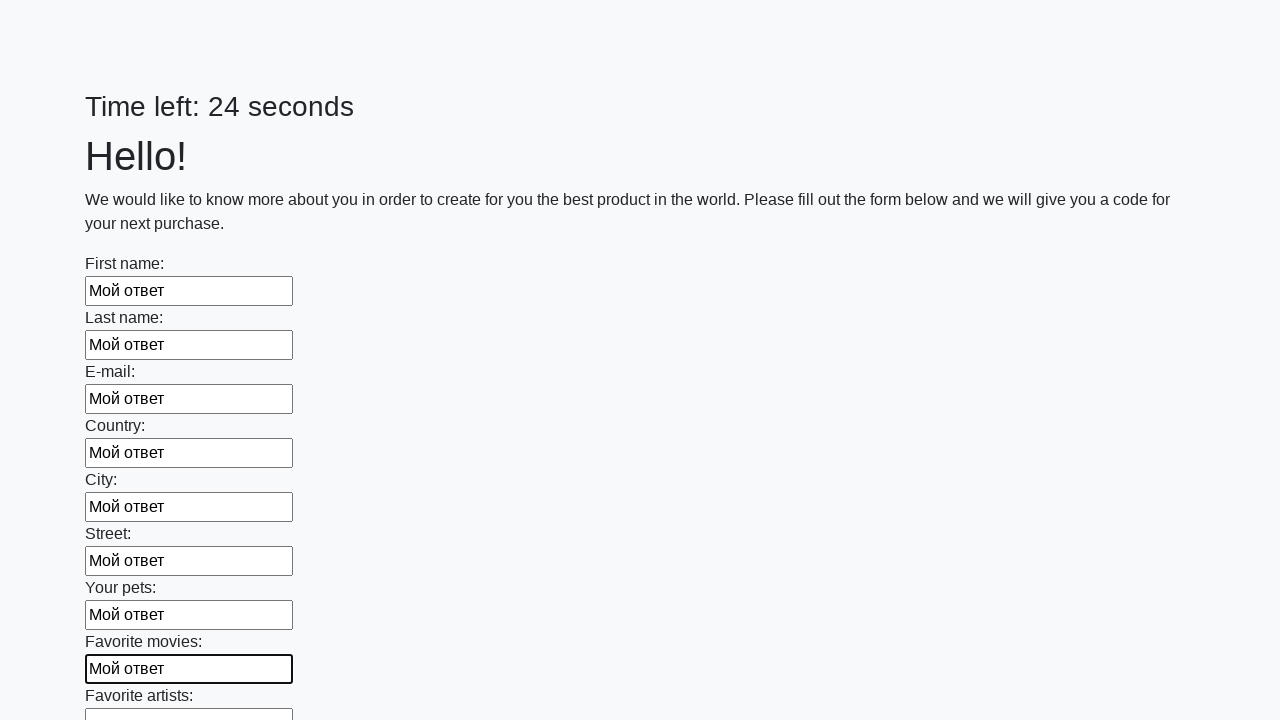

Filled input field with 'Мой ответ' on input >> nth=8
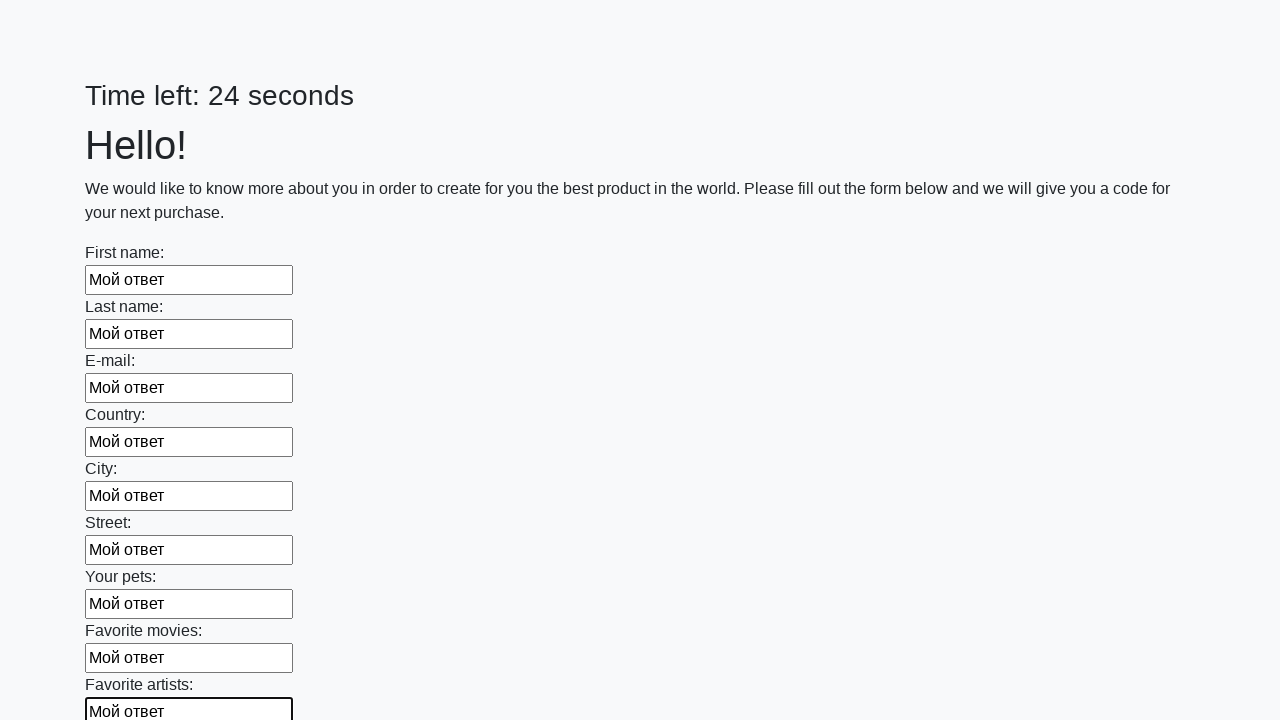

Filled input field with 'Мой ответ' on input >> nth=9
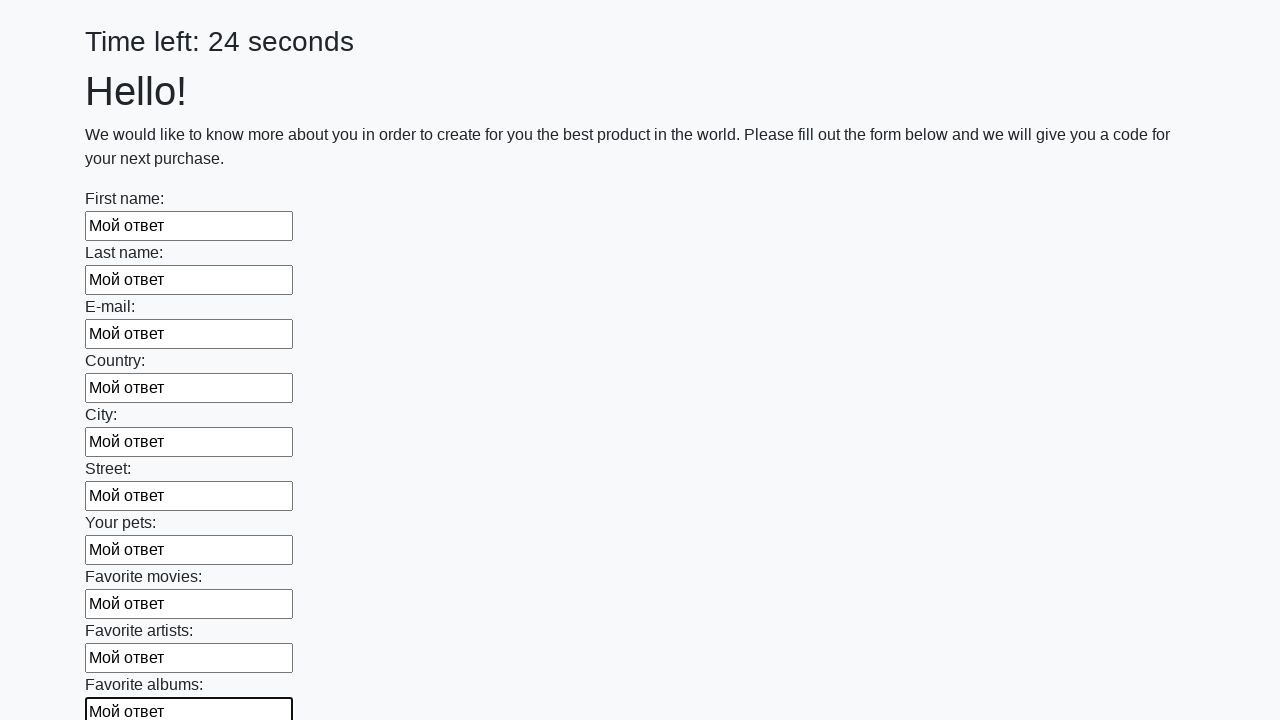

Filled input field with 'Мой ответ' on input >> nth=10
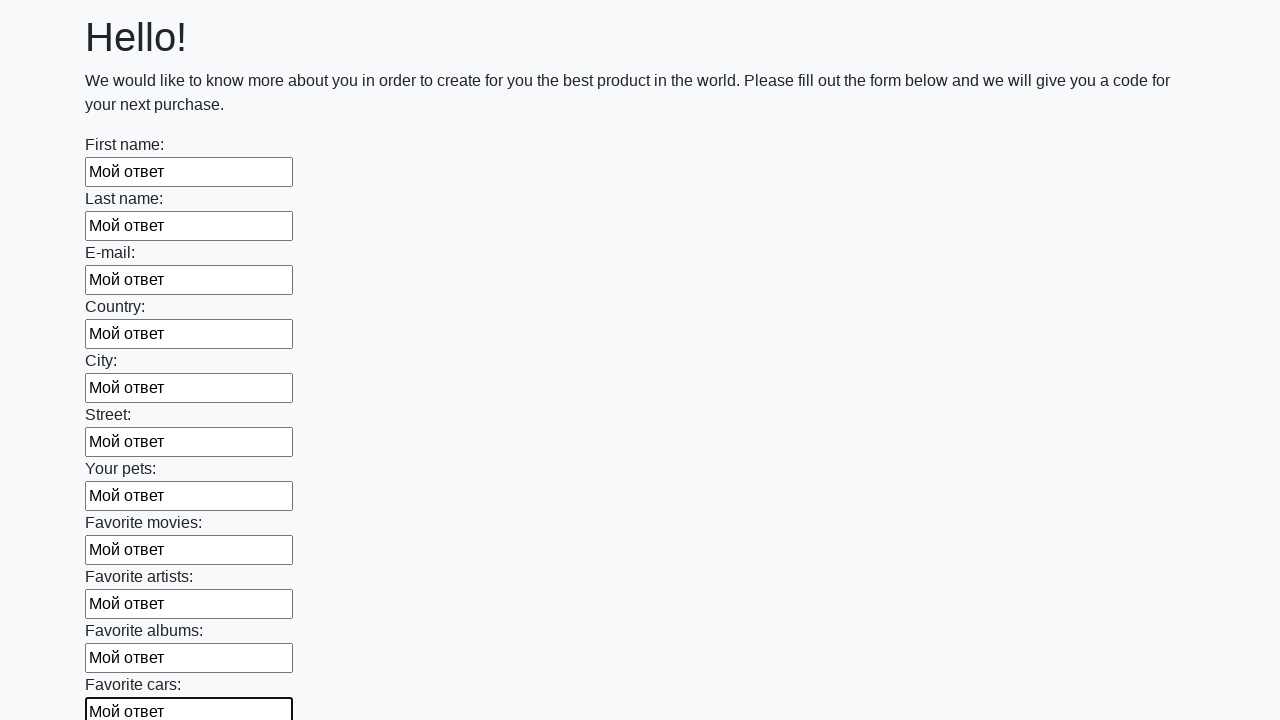

Filled input field with 'Мой ответ' on input >> nth=11
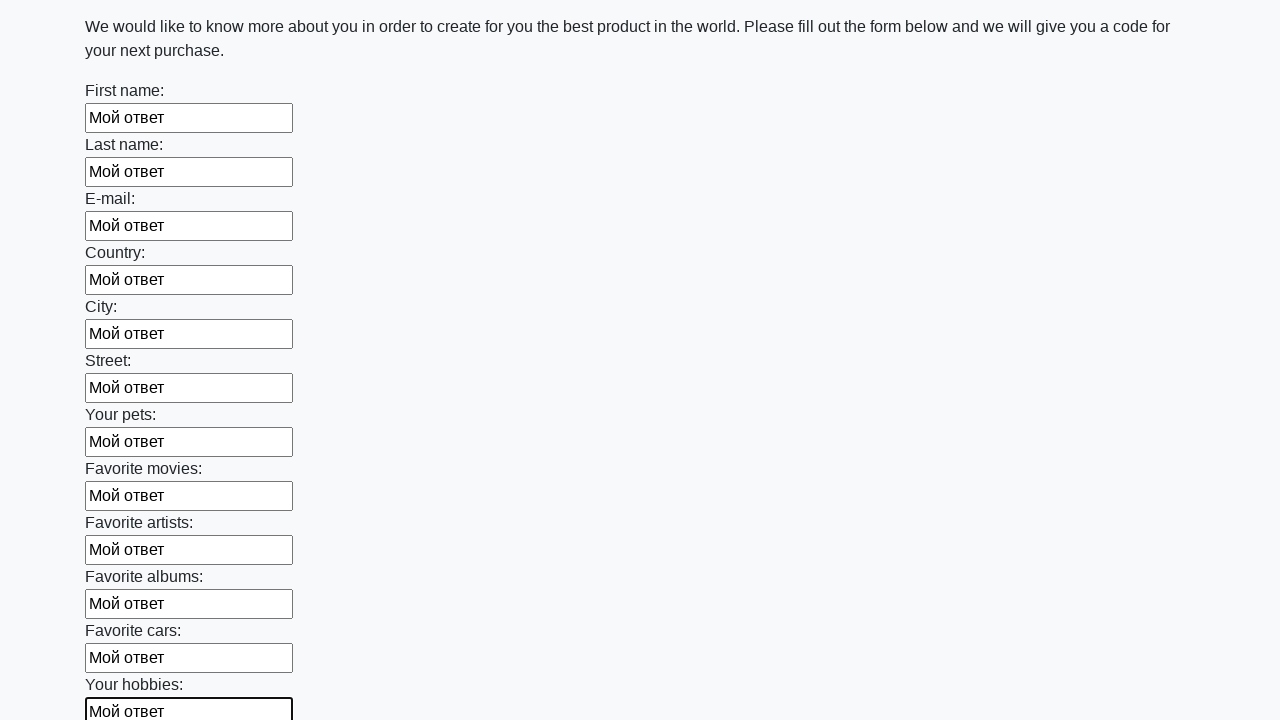

Filled input field with 'Мой ответ' on input >> nth=12
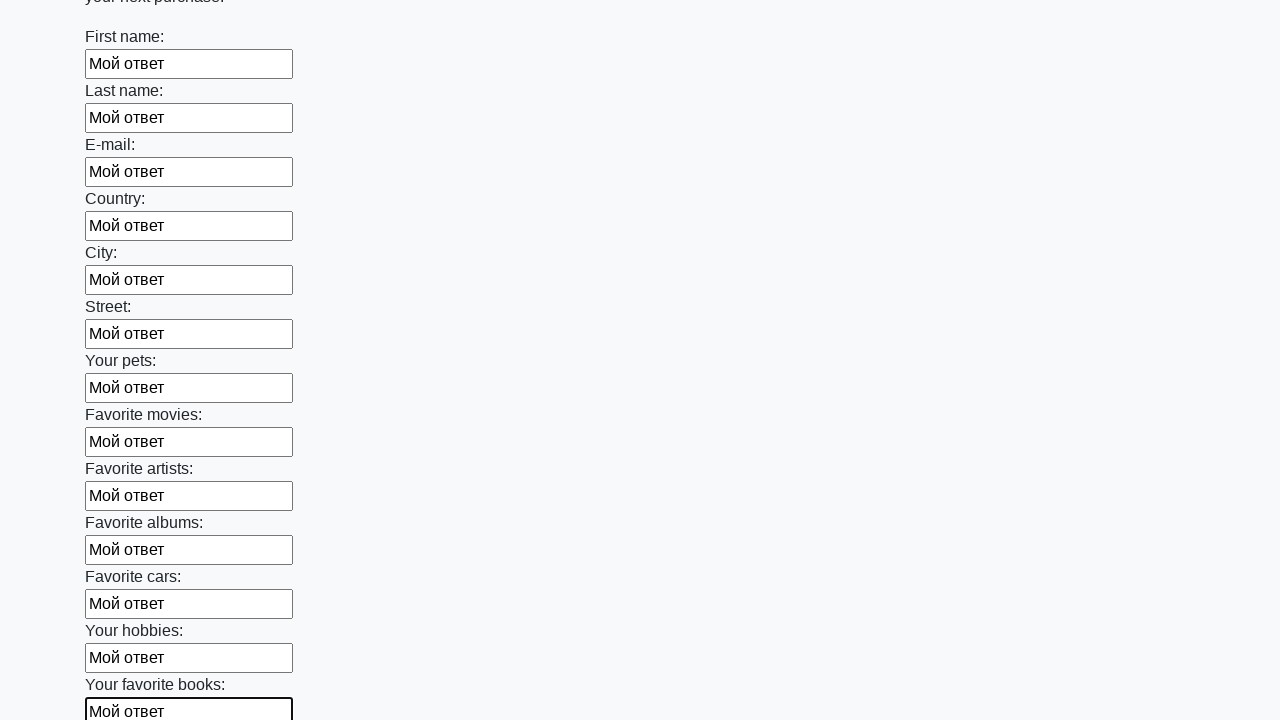

Filled input field with 'Мой ответ' on input >> nth=13
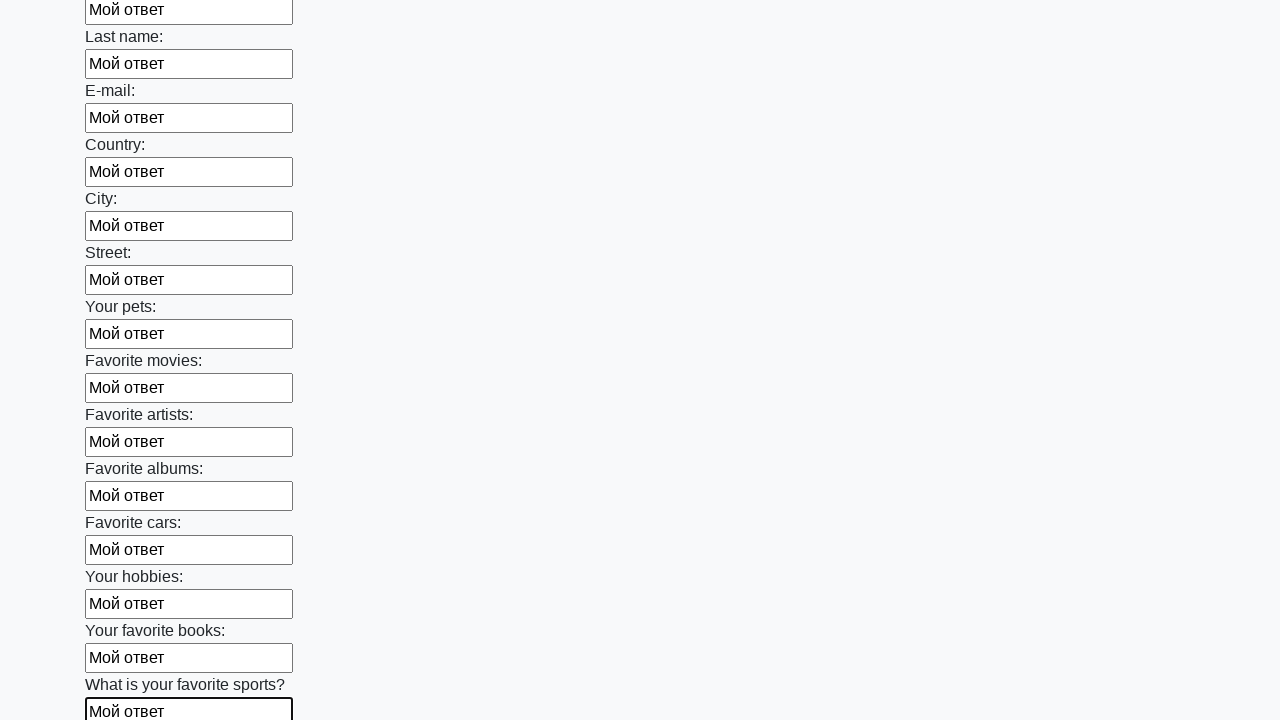

Filled input field with 'Мой ответ' on input >> nth=14
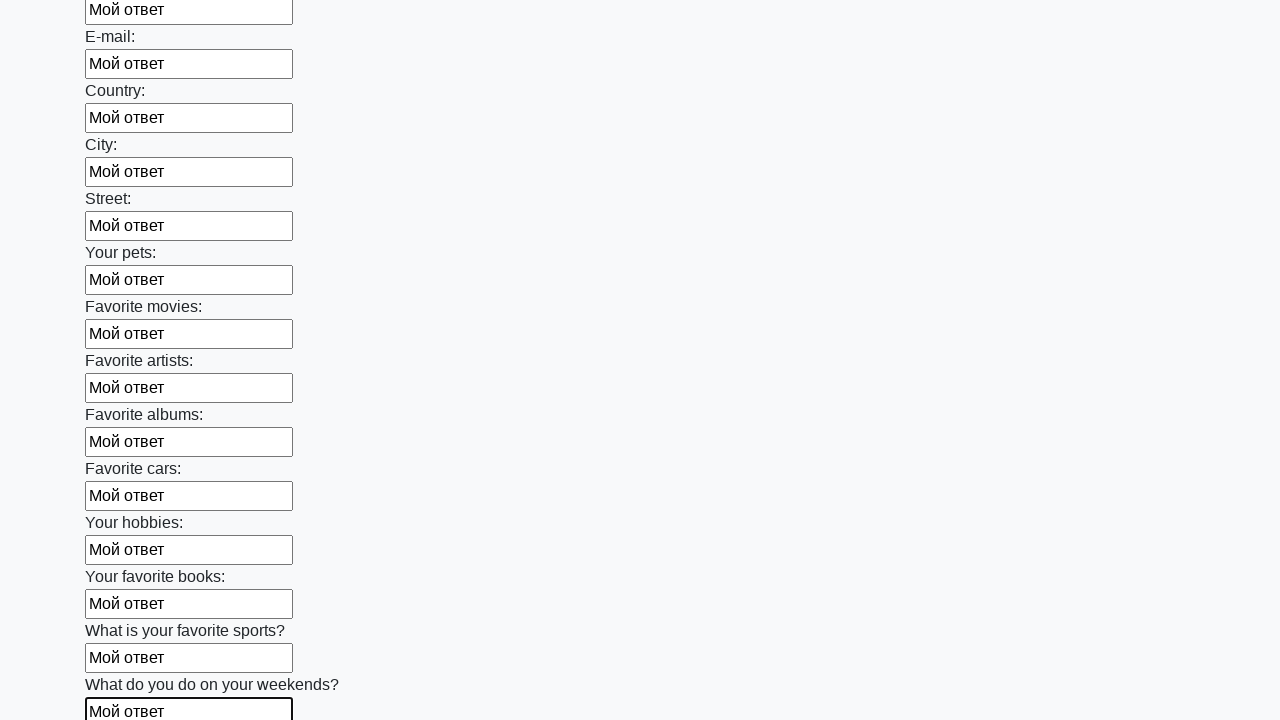

Filled input field with 'Мой ответ' on input >> nth=15
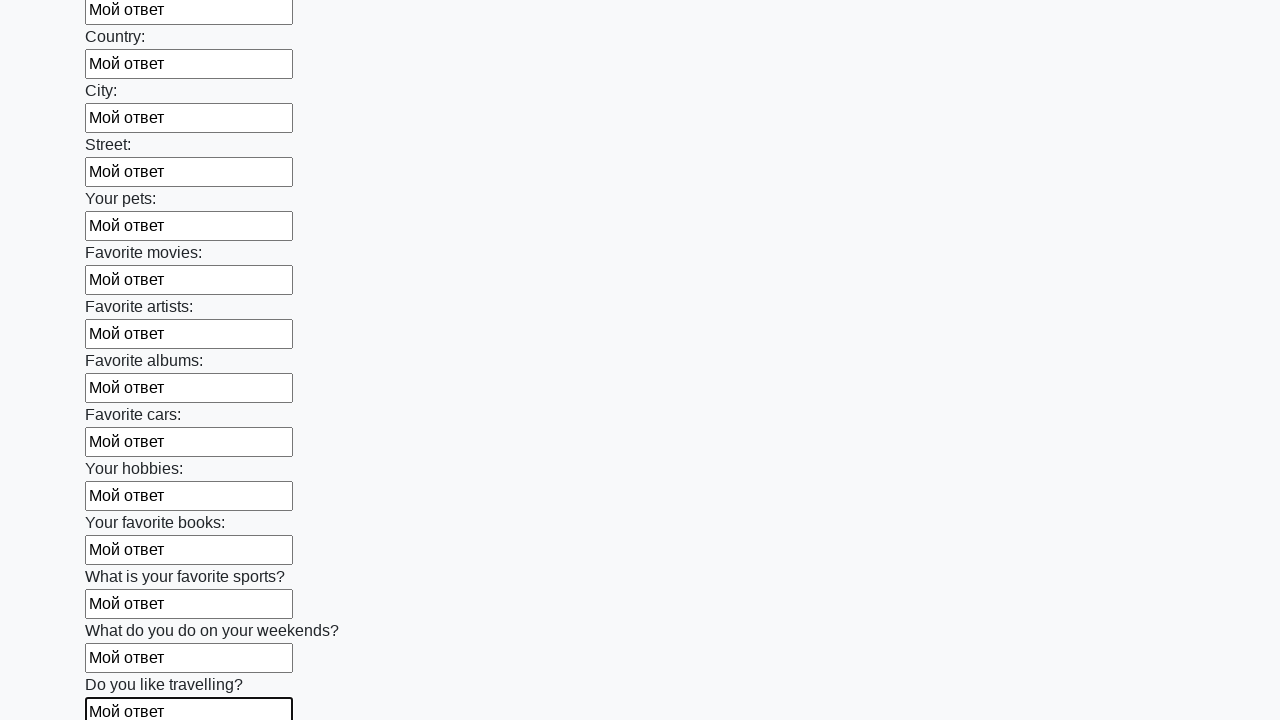

Filled input field with 'Мой ответ' on input >> nth=16
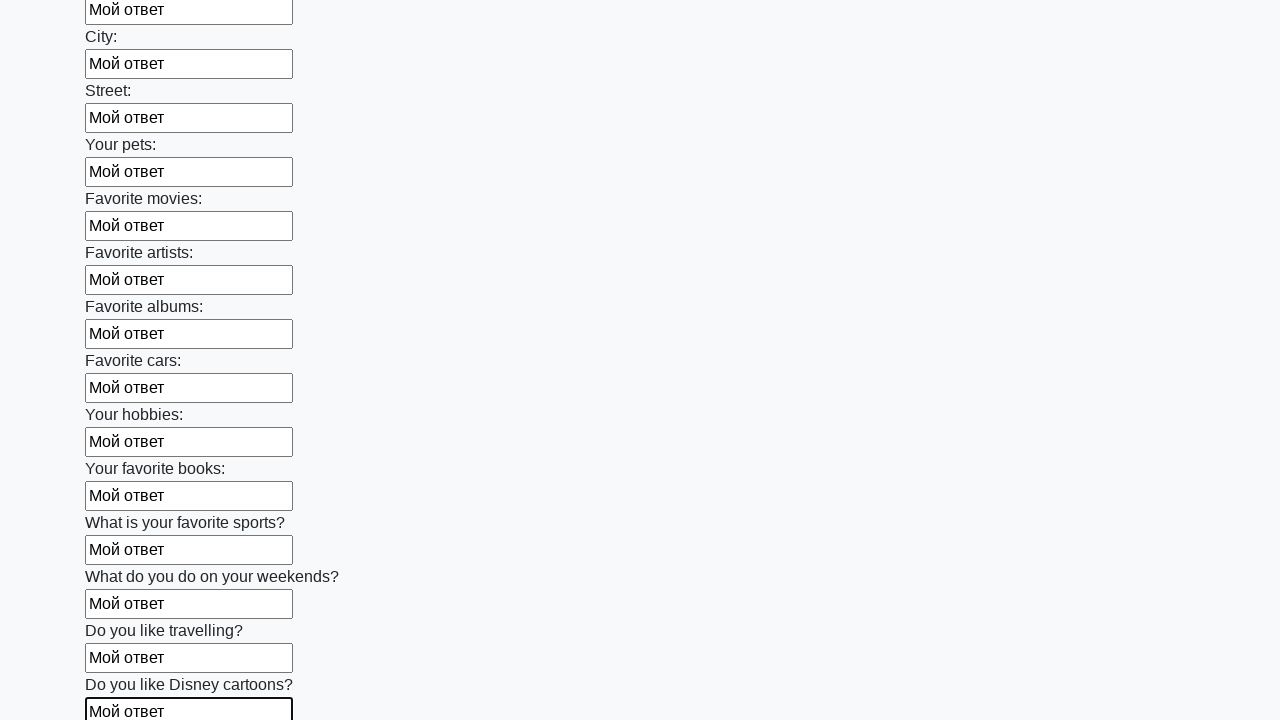

Filled input field with 'Мой ответ' on input >> nth=17
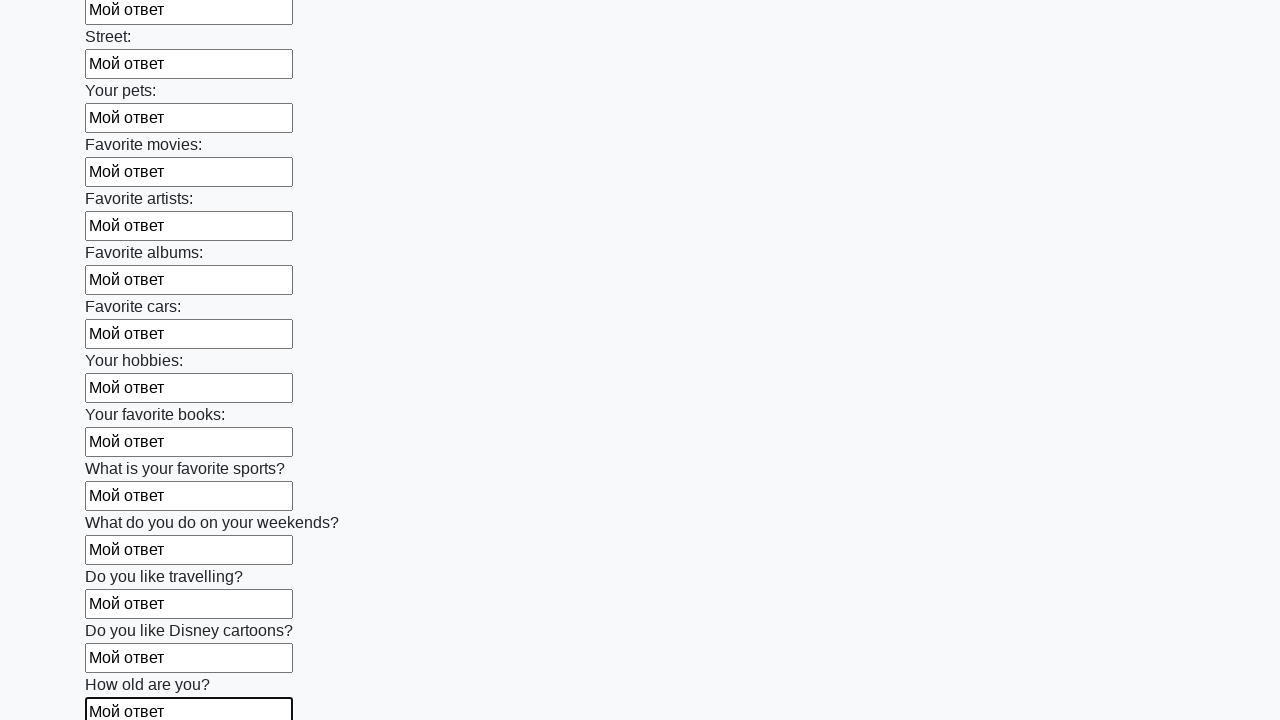

Filled input field with 'Мой ответ' on input >> nth=18
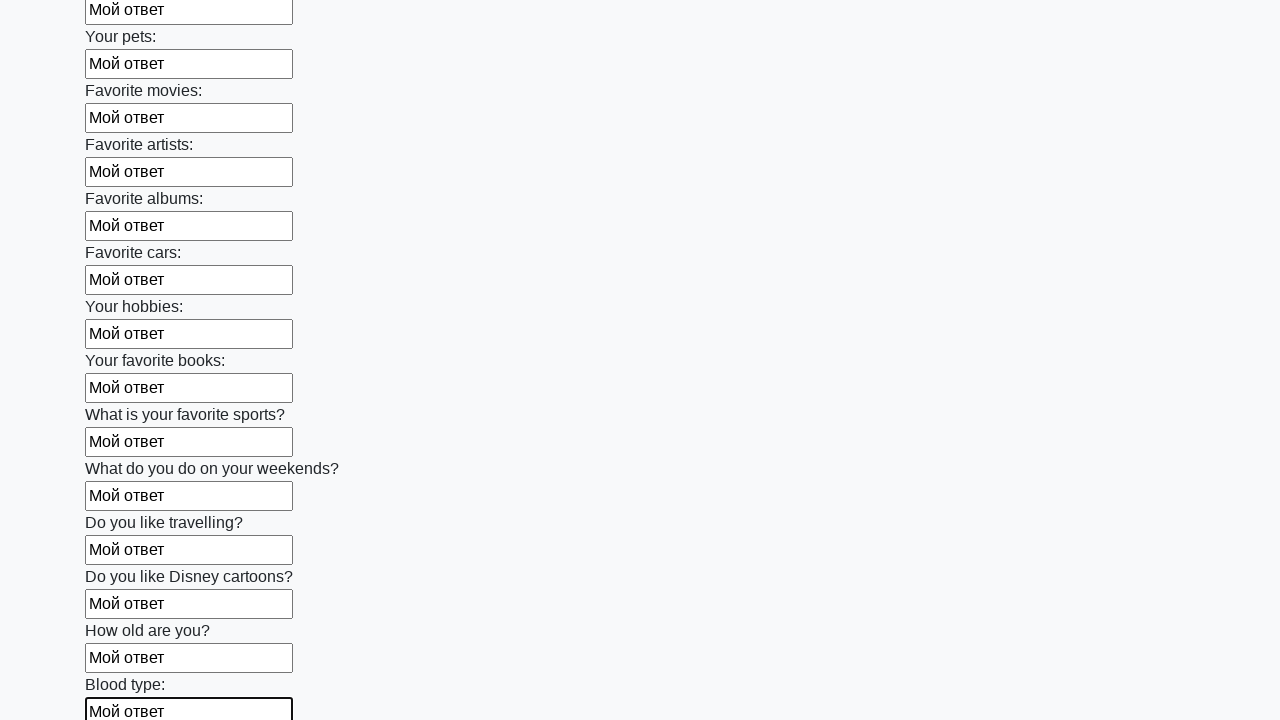

Filled input field with 'Мой ответ' on input >> nth=19
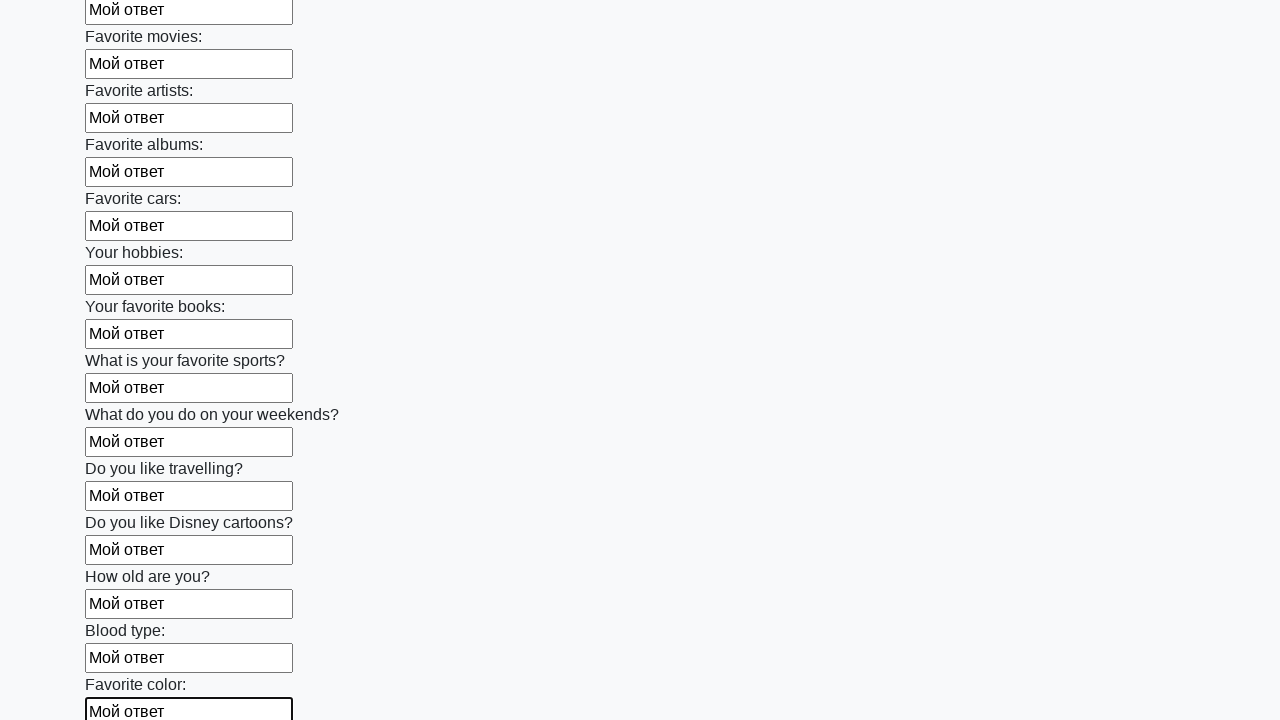

Filled input field with 'Мой ответ' on input >> nth=20
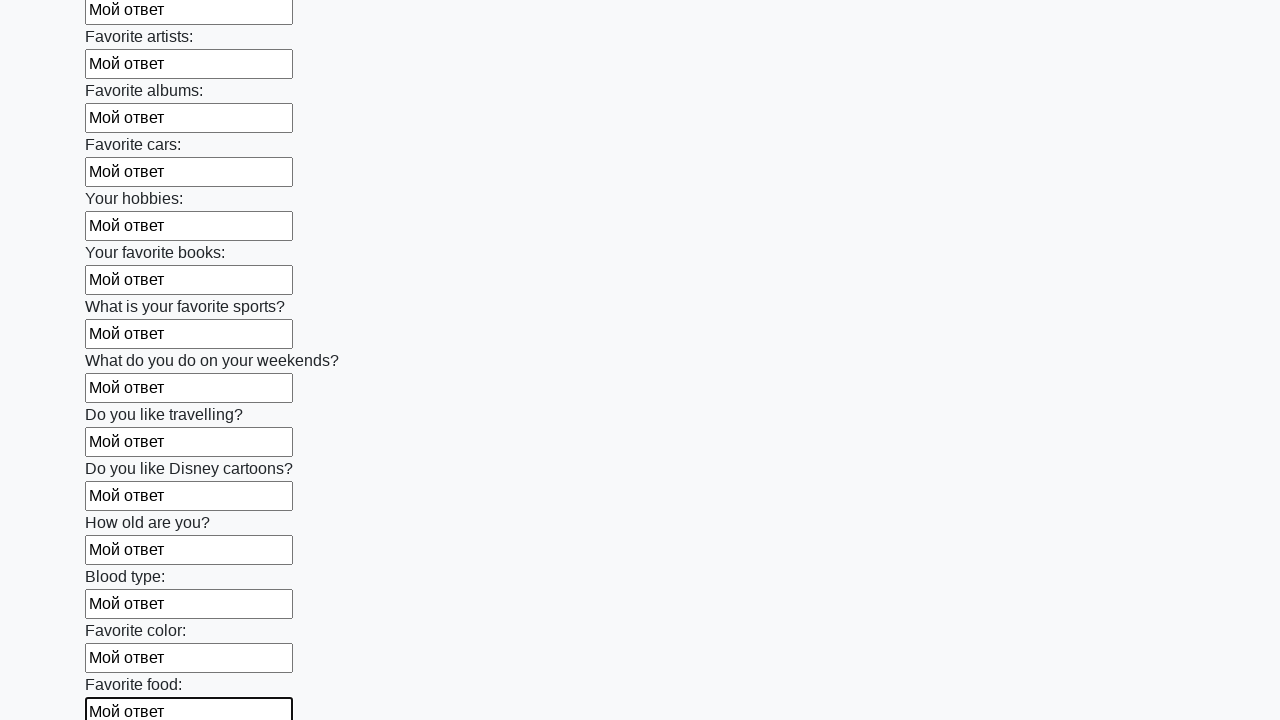

Filled input field with 'Мой ответ' on input >> nth=21
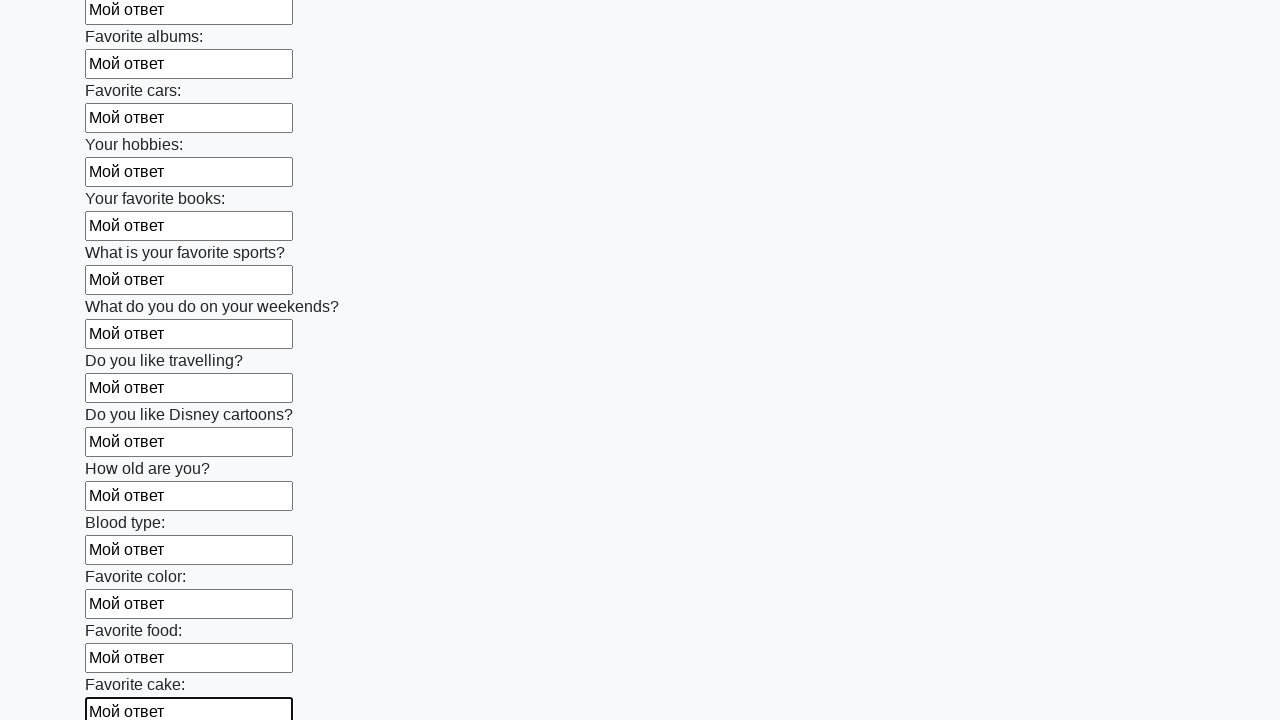

Filled input field with 'Мой ответ' on input >> nth=22
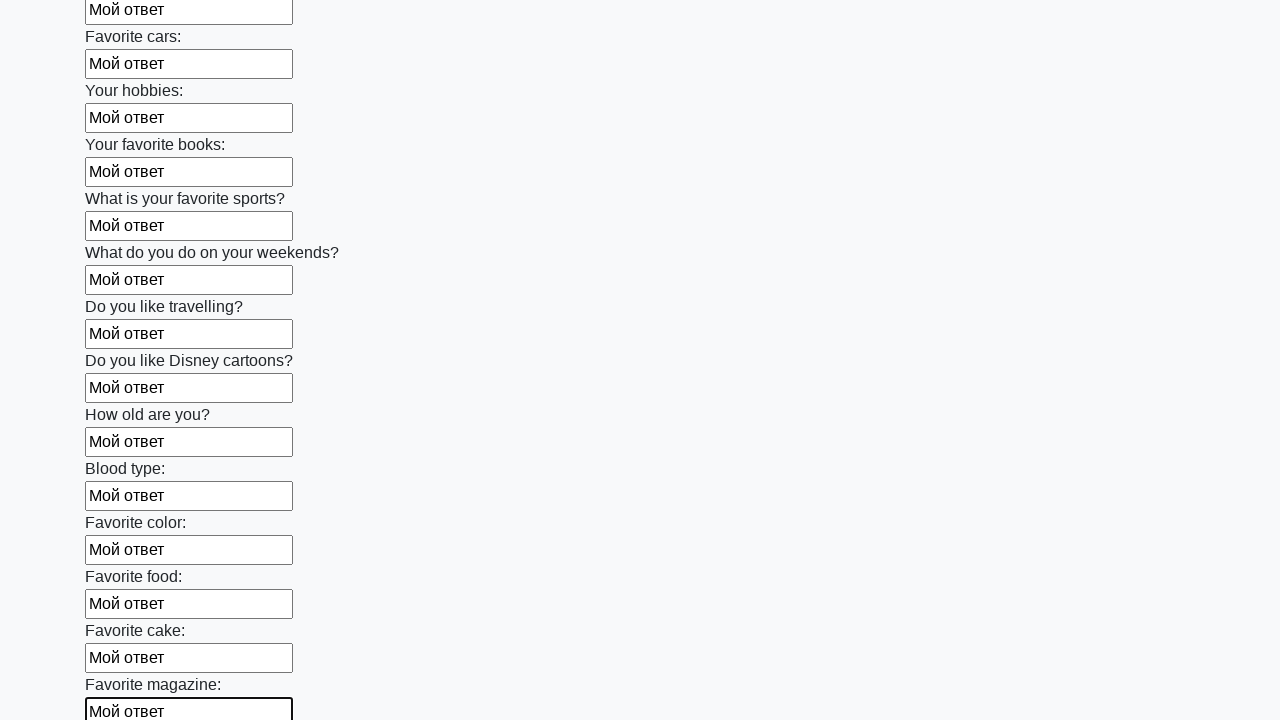

Filled input field with 'Мой ответ' on input >> nth=23
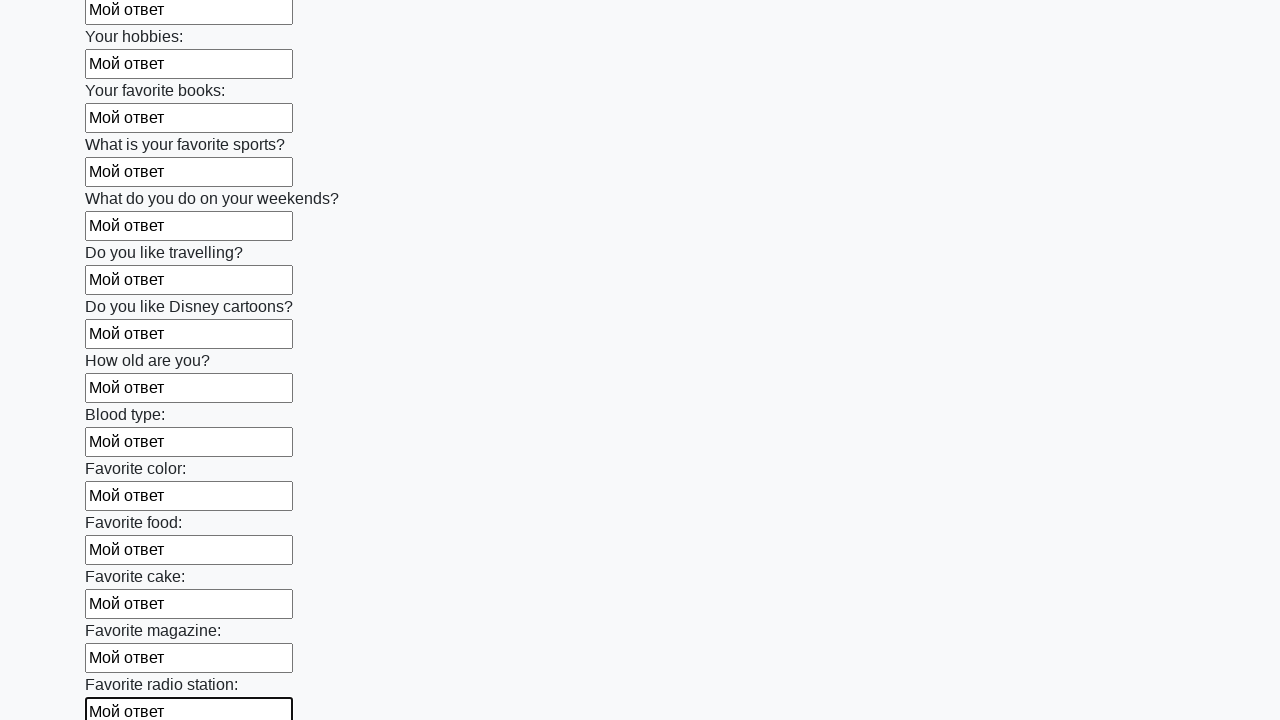

Filled input field with 'Мой ответ' on input >> nth=24
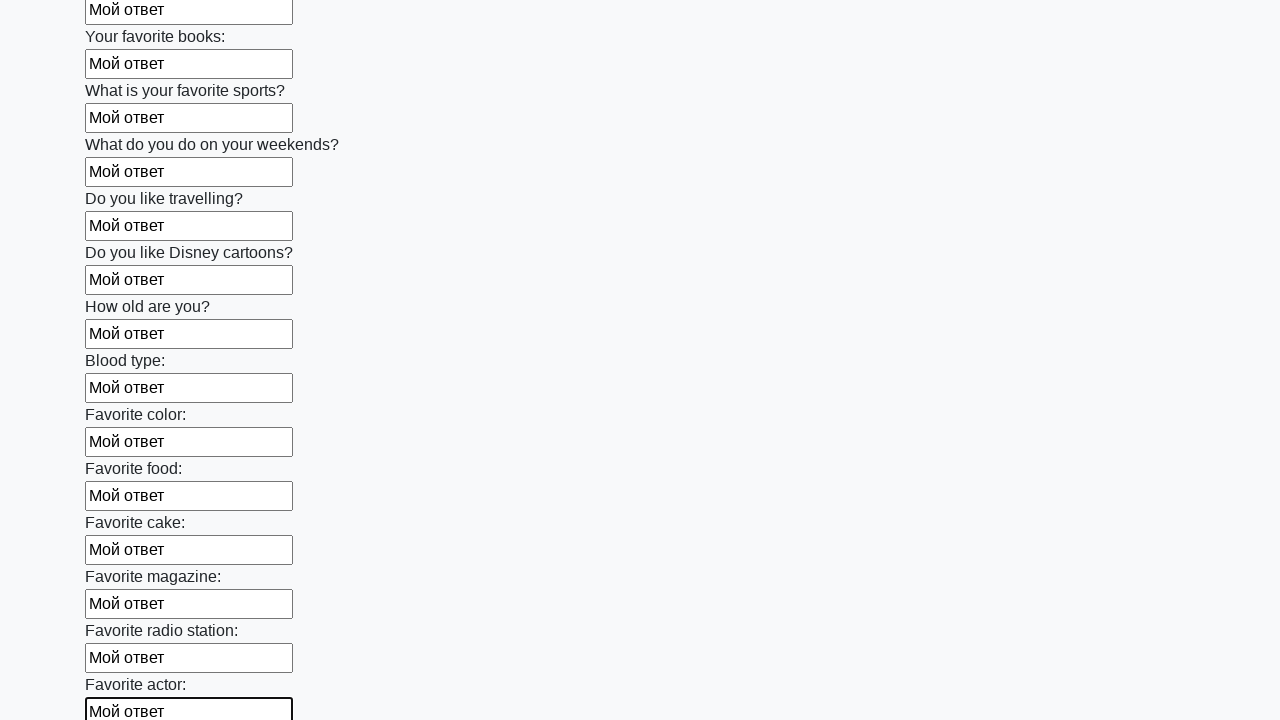

Filled input field with 'Мой ответ' on input >> nth=25
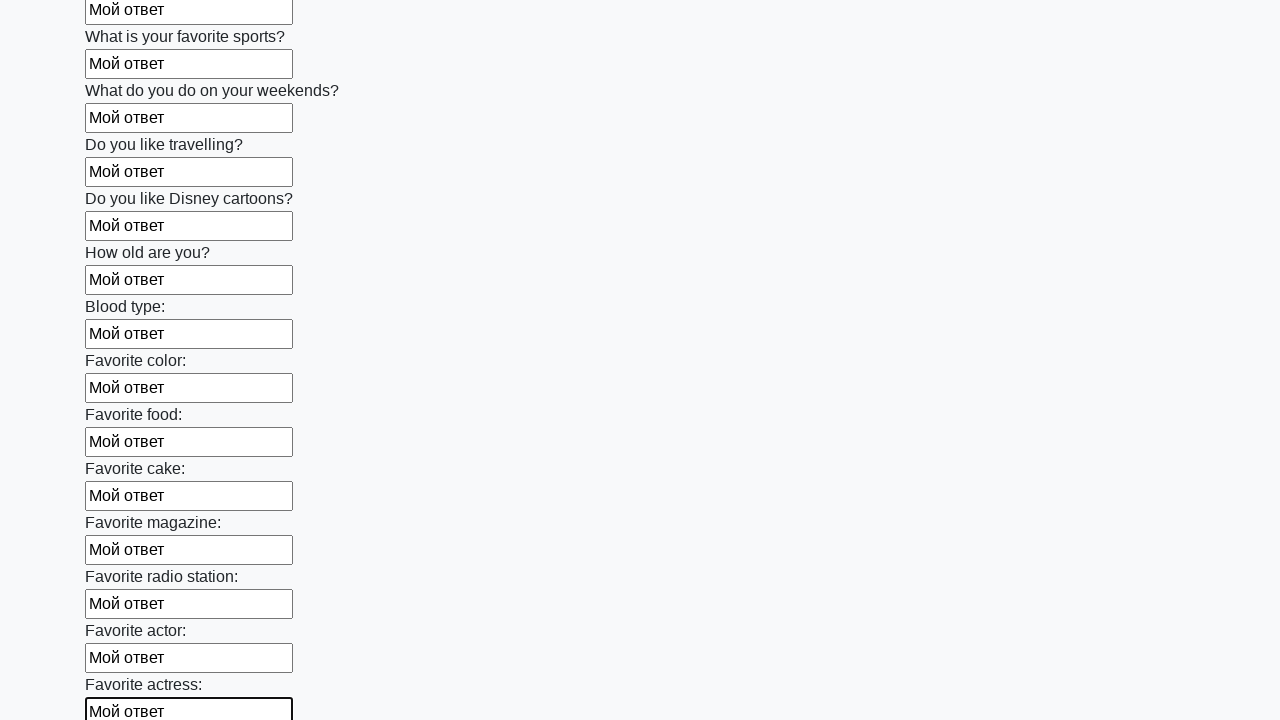

Filled input field with 'Мой ответ' on input >> nth=26
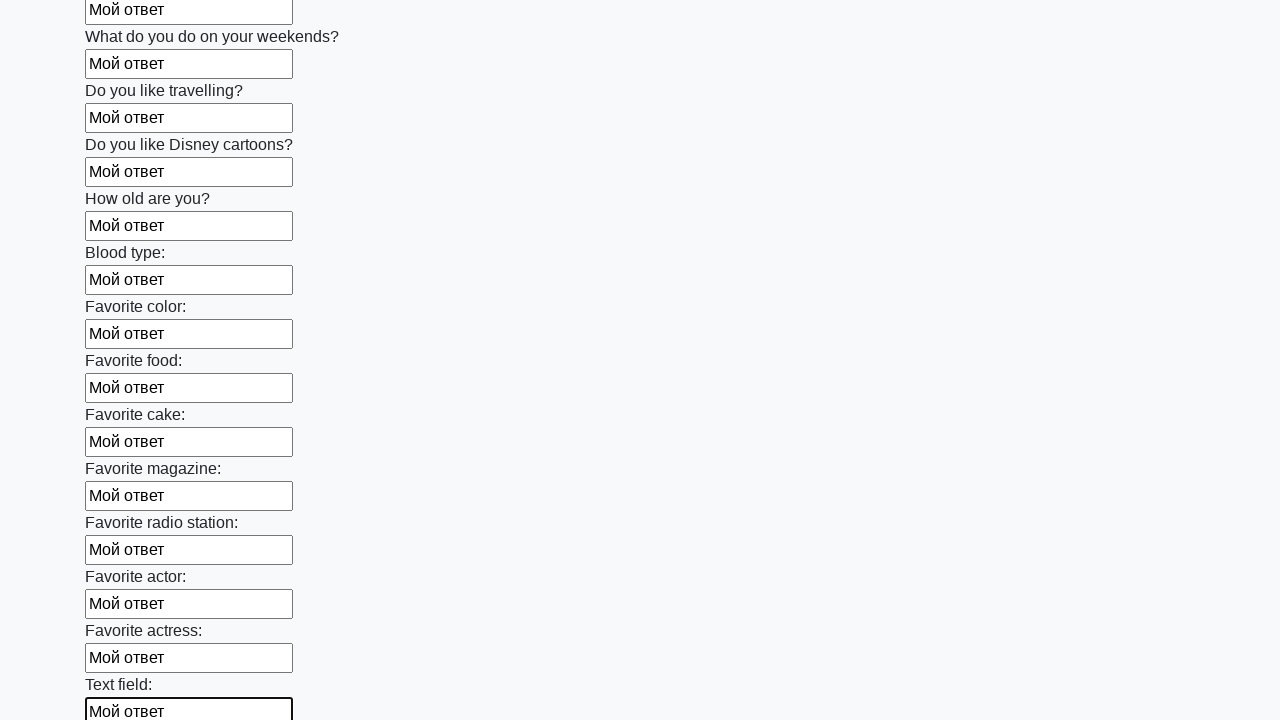

Filled input field with 'Мой ответ' on input >> nth=27
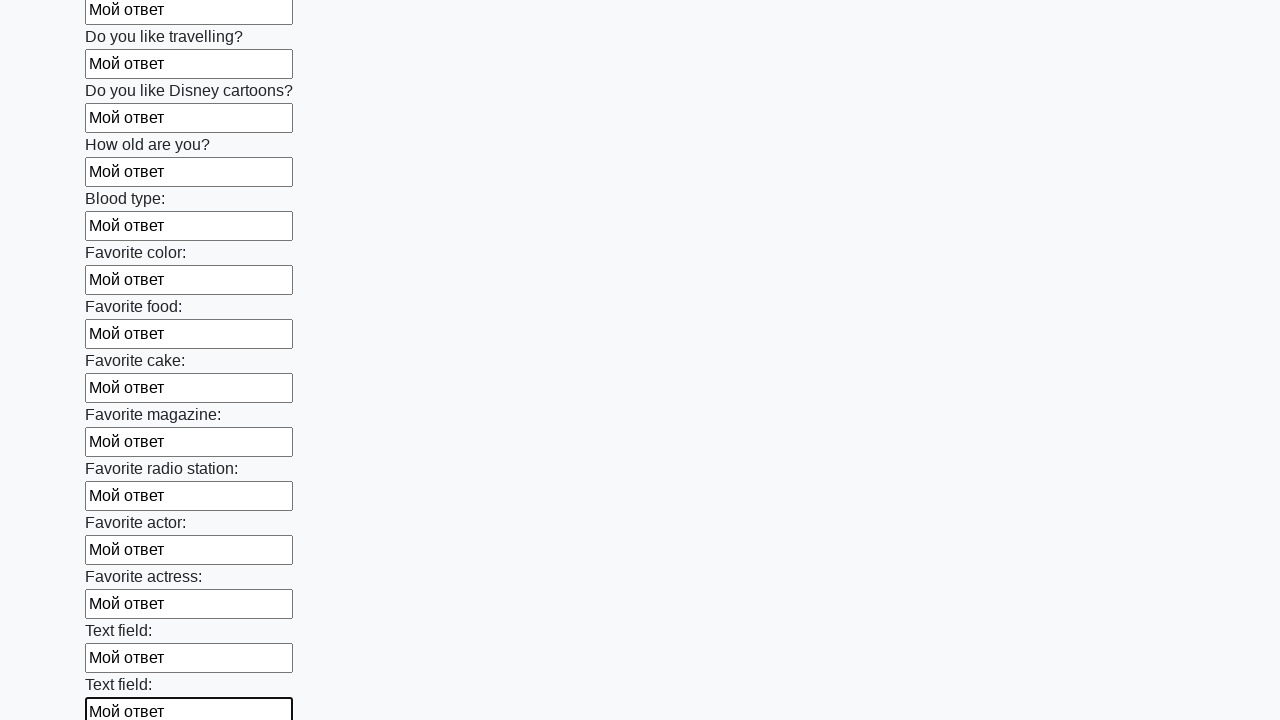

Filled input field with 'Мой ответ' on input >> nth=28
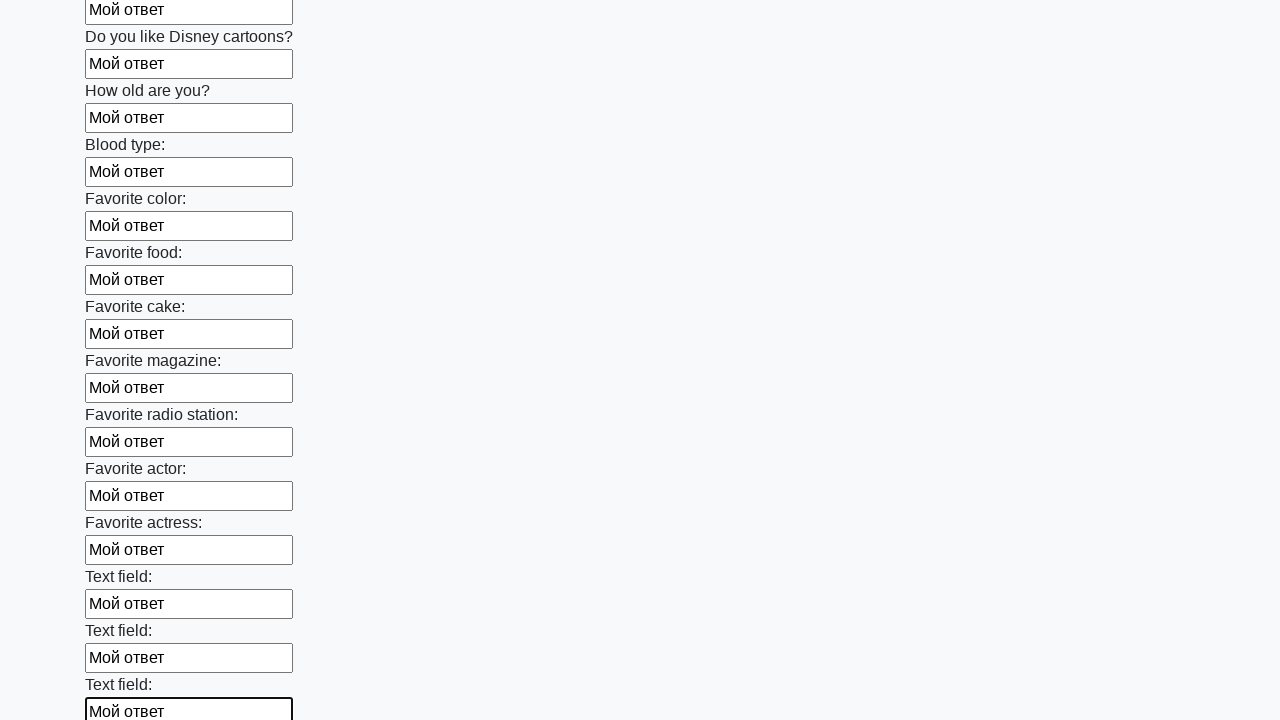

Filled input field with 'Мой ответ' on input >> nth=29
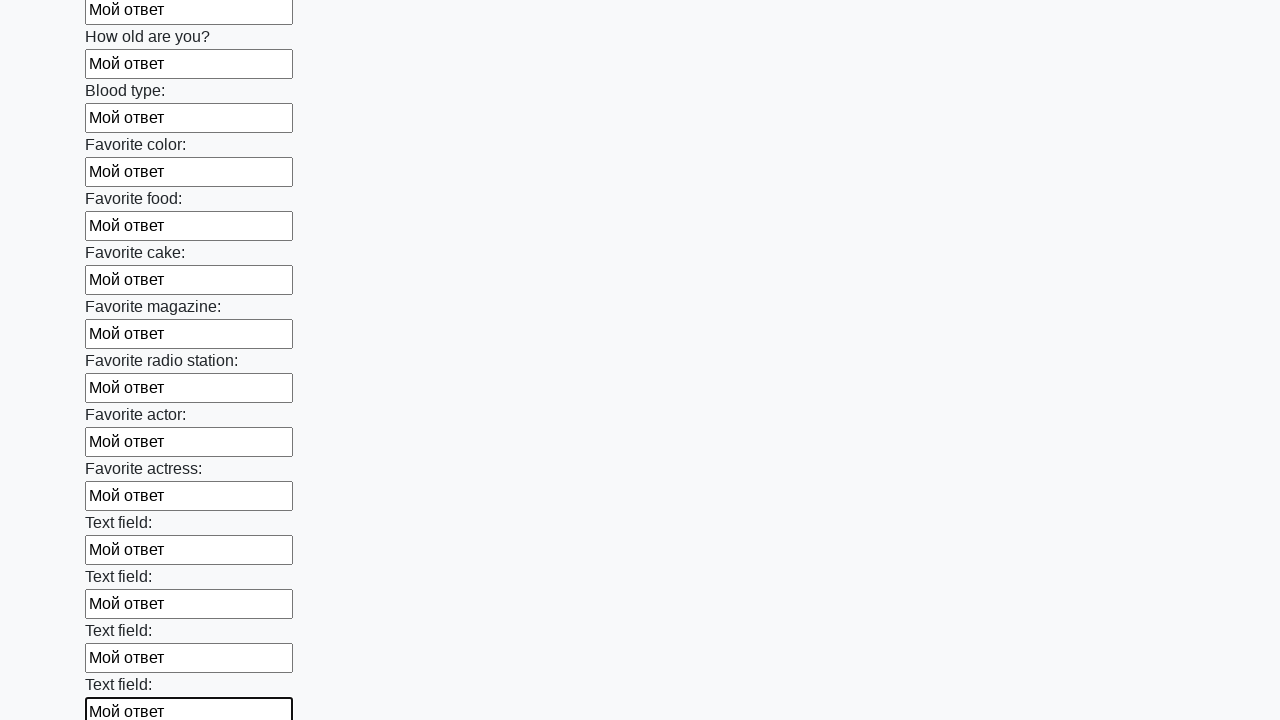

Filled input field with 'Мой ответ' on input >> nth=30
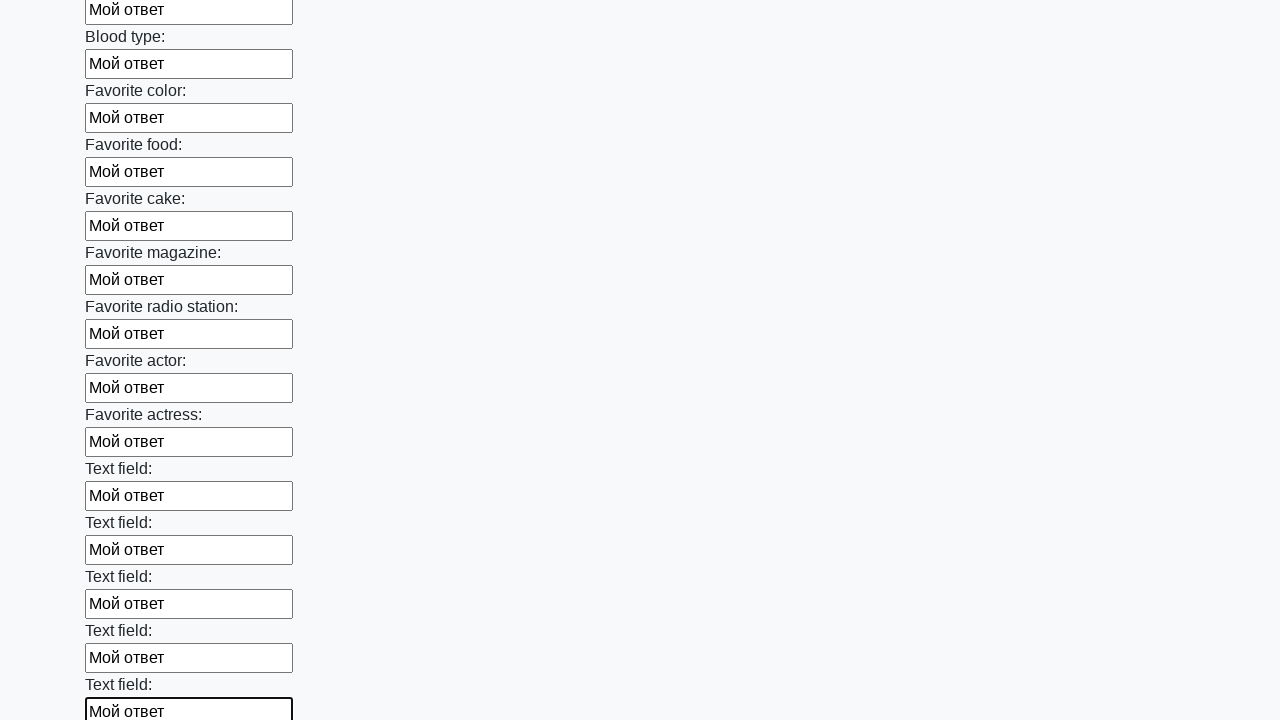

Filled input field with 'Мой ответ' on input >> nth=31
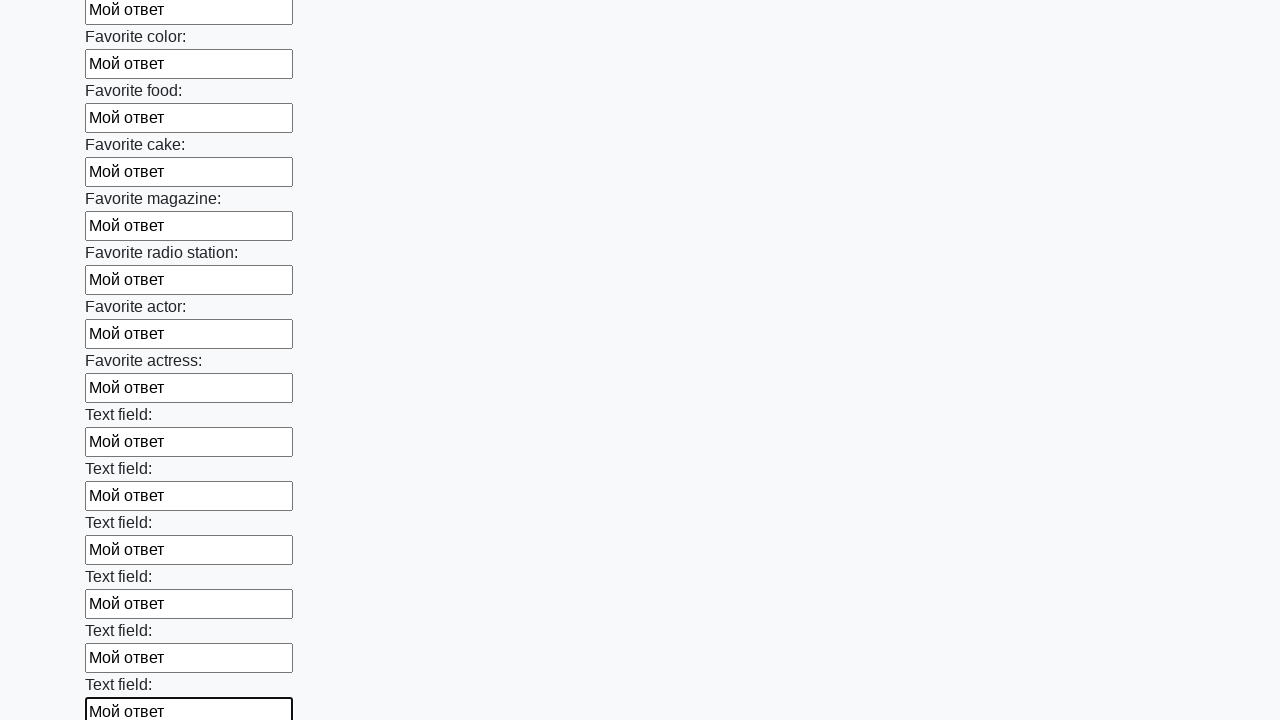

Filled input field with 'Мой ответ' on input >> nth=32
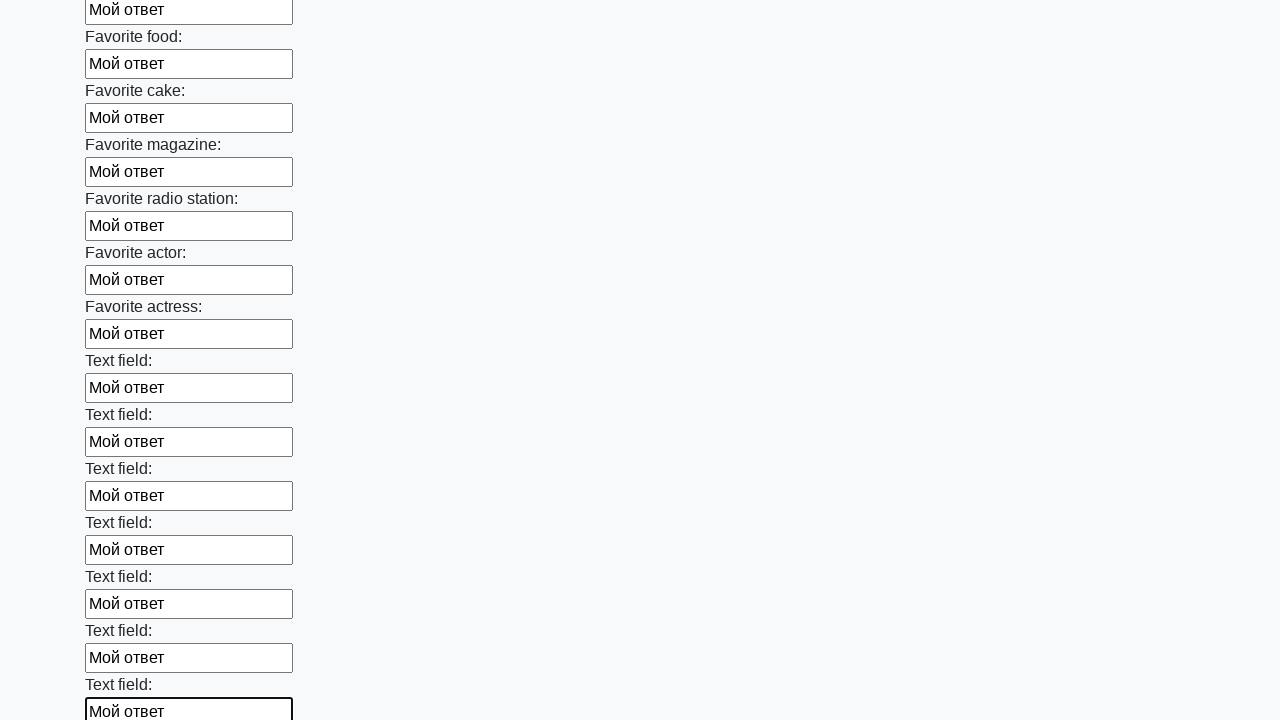

Filled input field with 'Мой ответ' on input >> nth=33
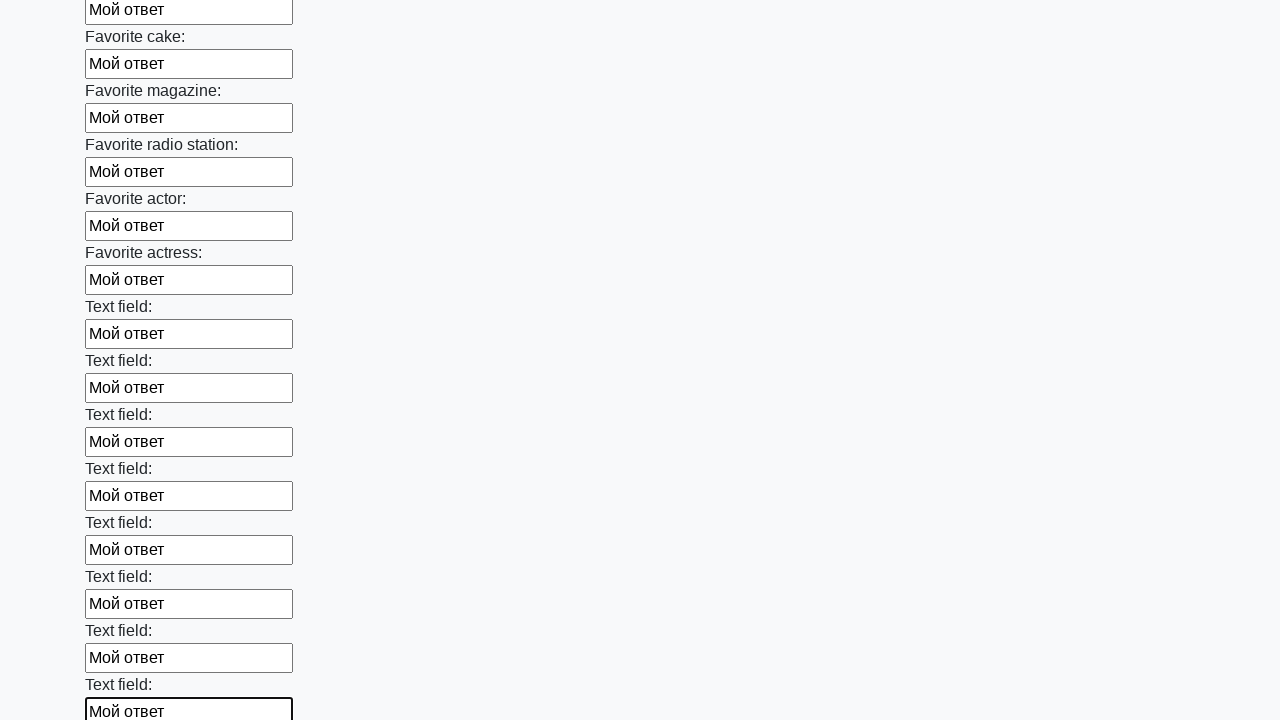

Filled input field with 'Мой ответ' on input >> nth=34
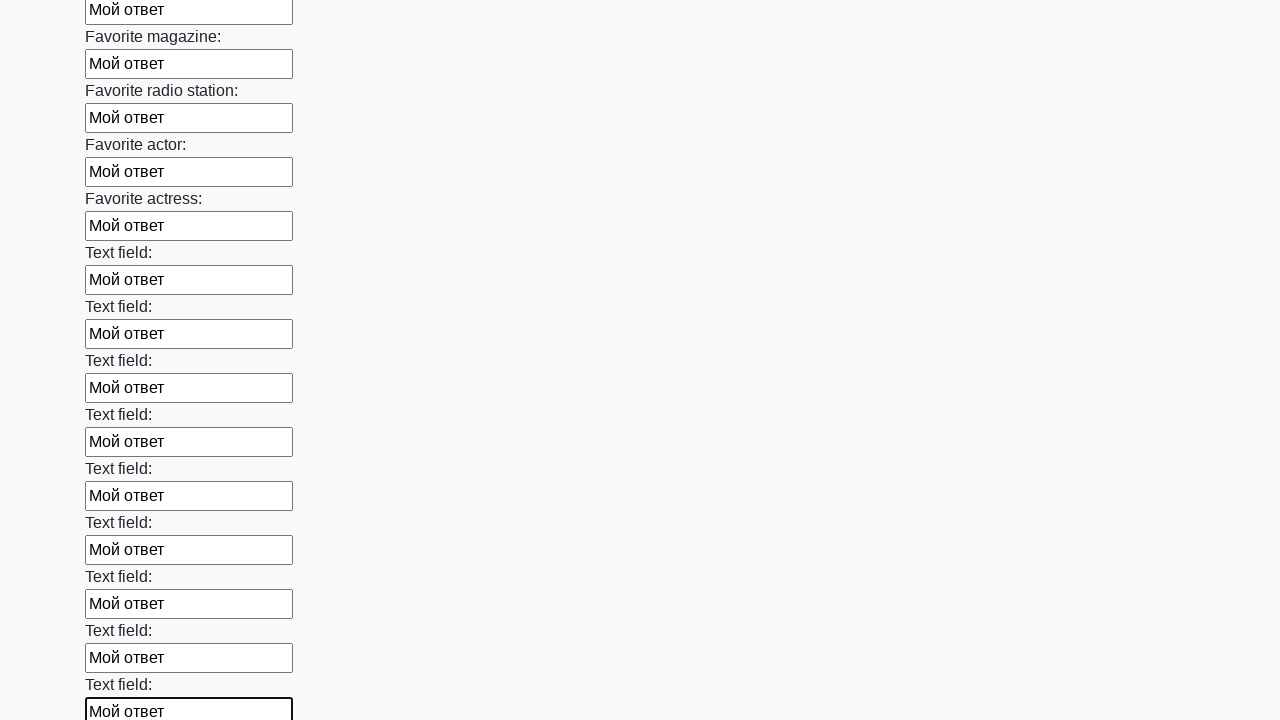

Filled input field with 'Мой ответ' on input >> nth=35
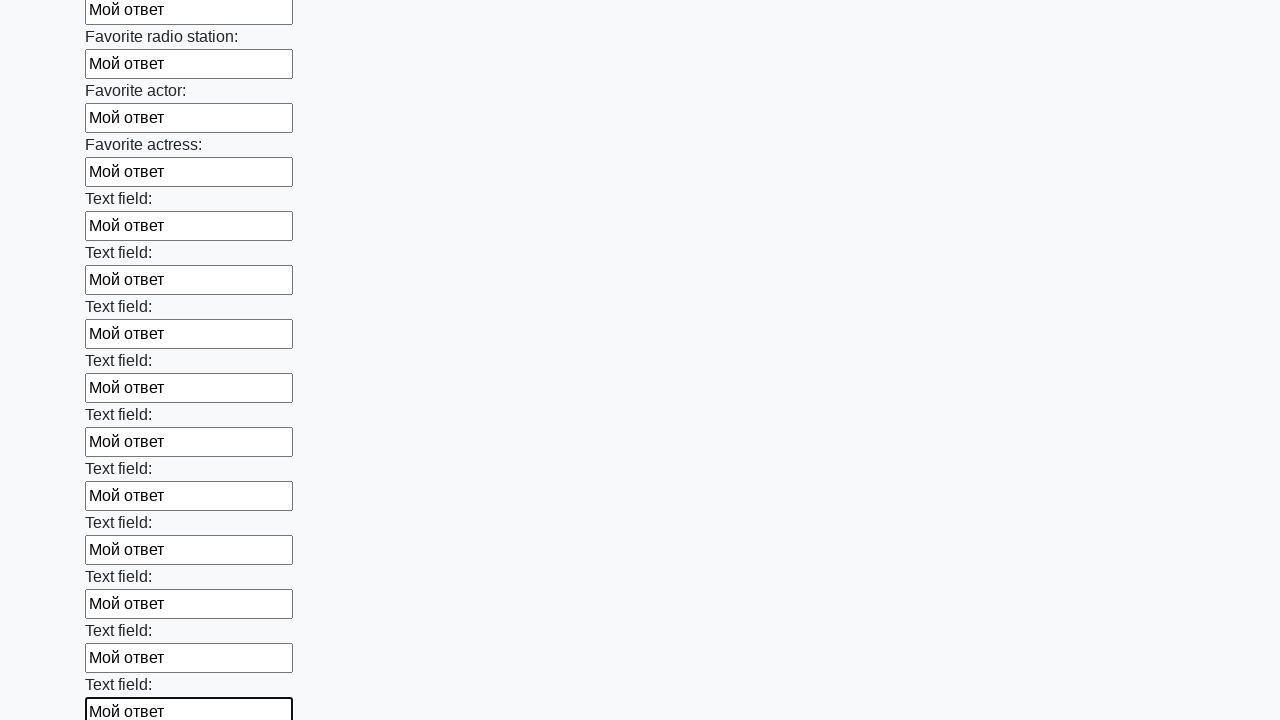

Filled input field with 'Мой ответ' on input >> nth=36
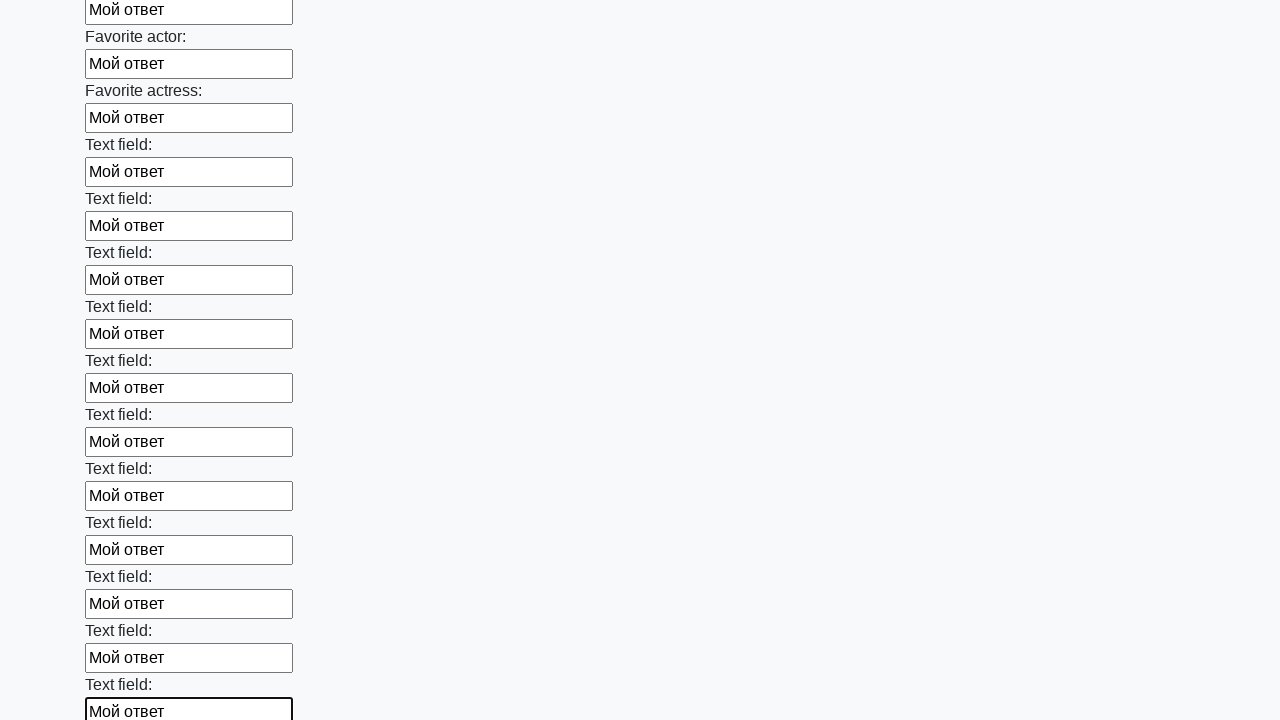

Filled input field with 'Мой ответ' on input >> nth=37
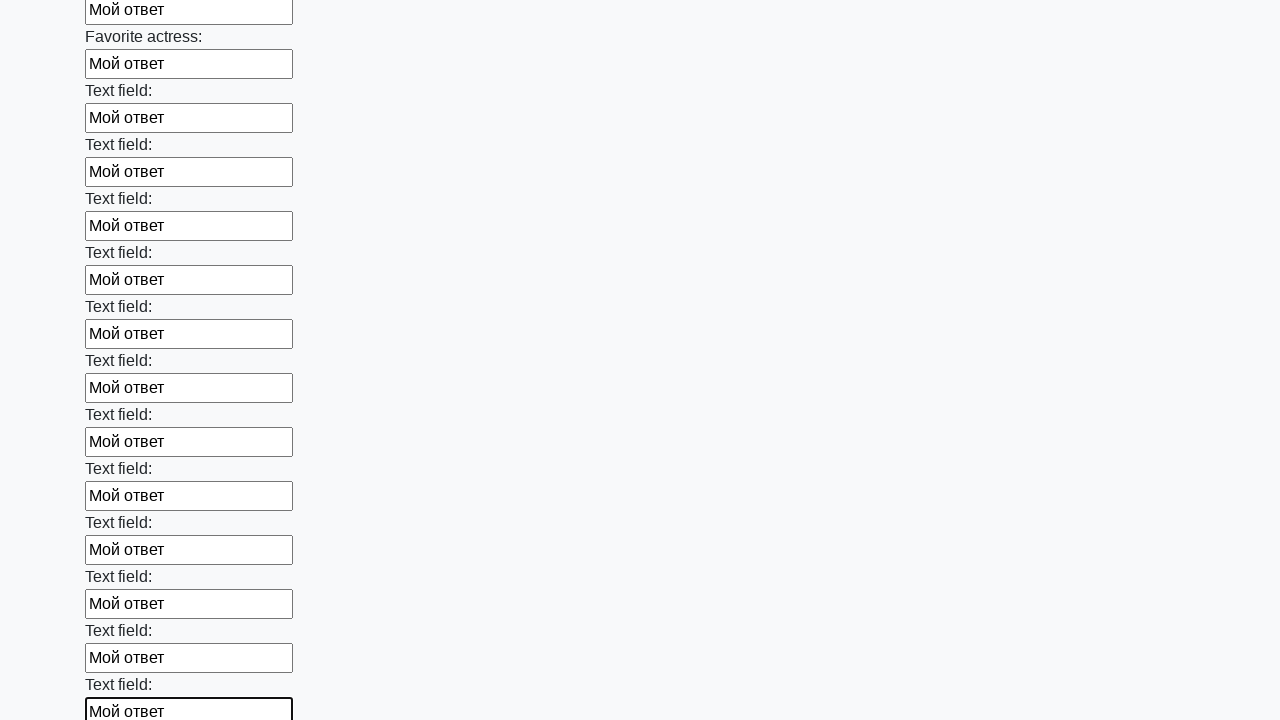

Filled input field with 'Мой ответ' on input >> nth=38
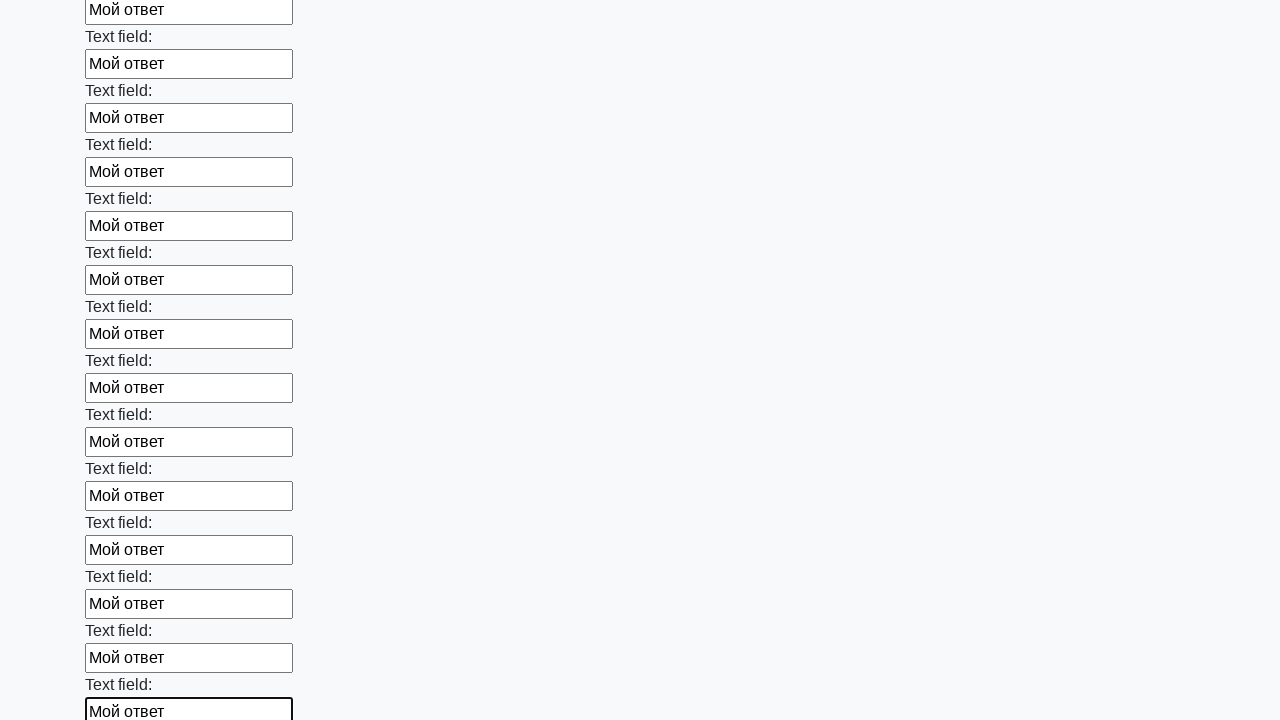

Filled input field with 'Мой ответ' on input >> nth=39
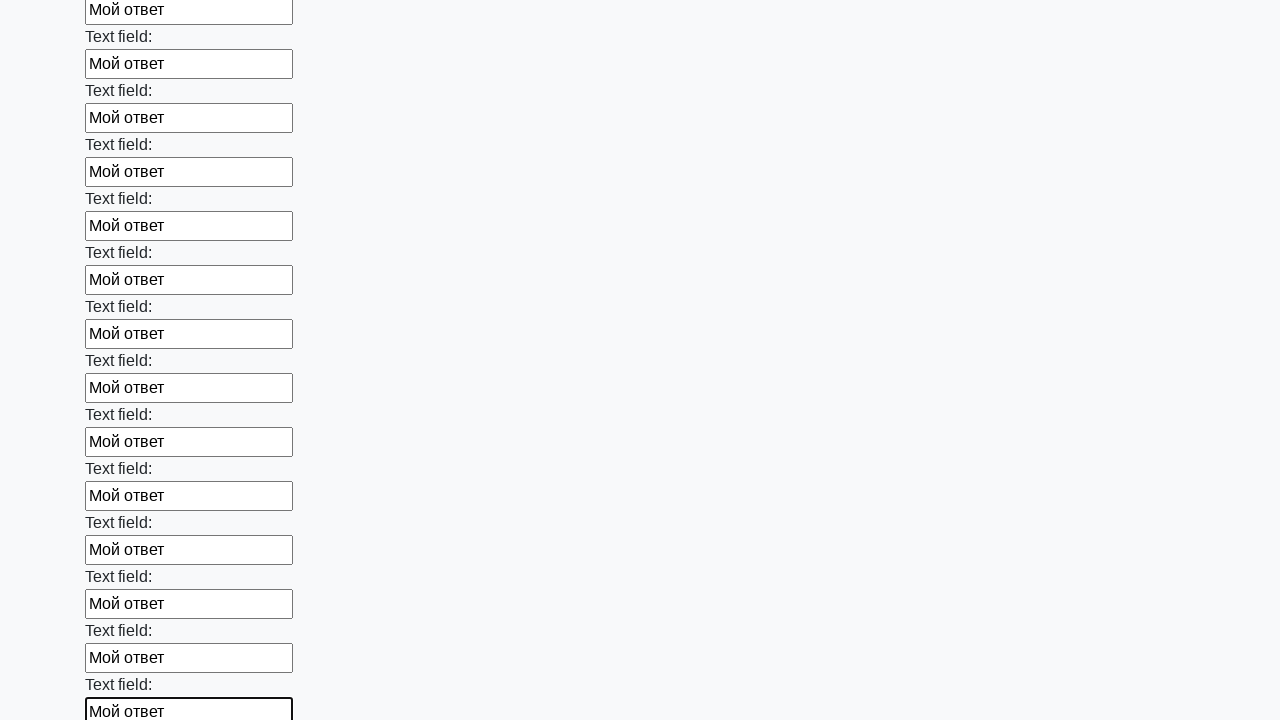

Filled input field with 'Мой ответ' on input >> nth=40
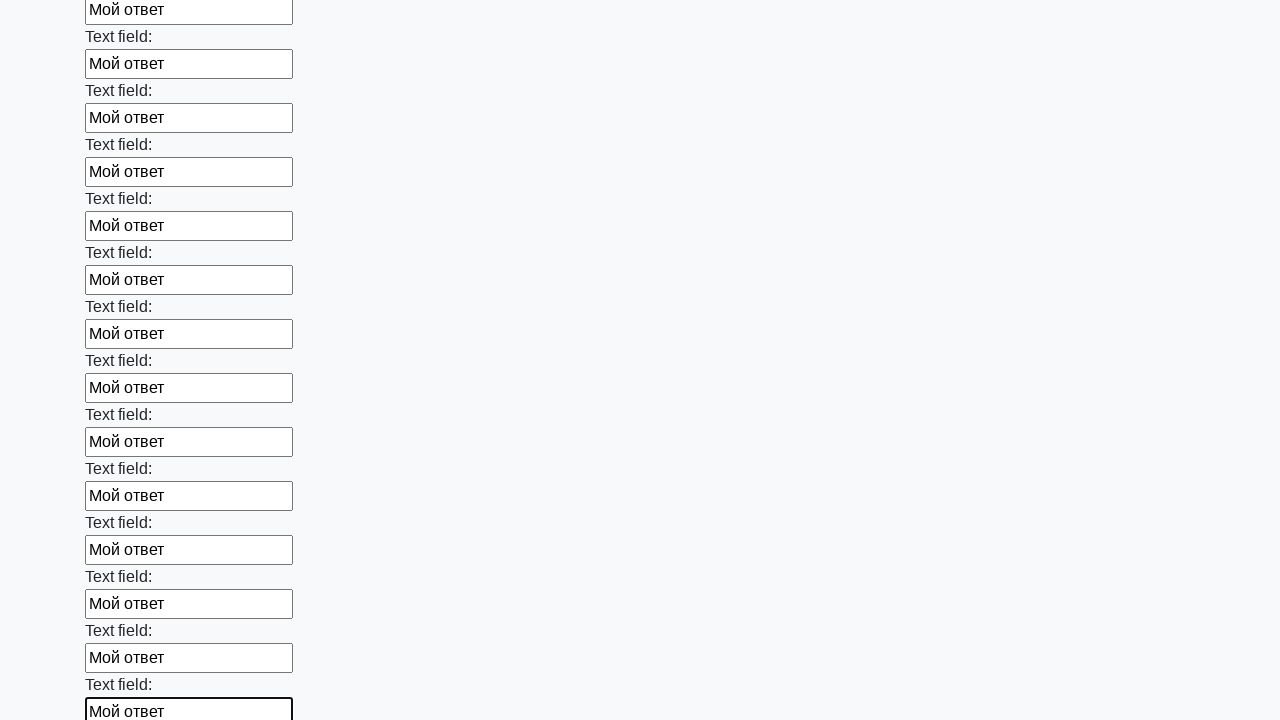

Filled input field with 'Мой ответ' on input >> nth=41
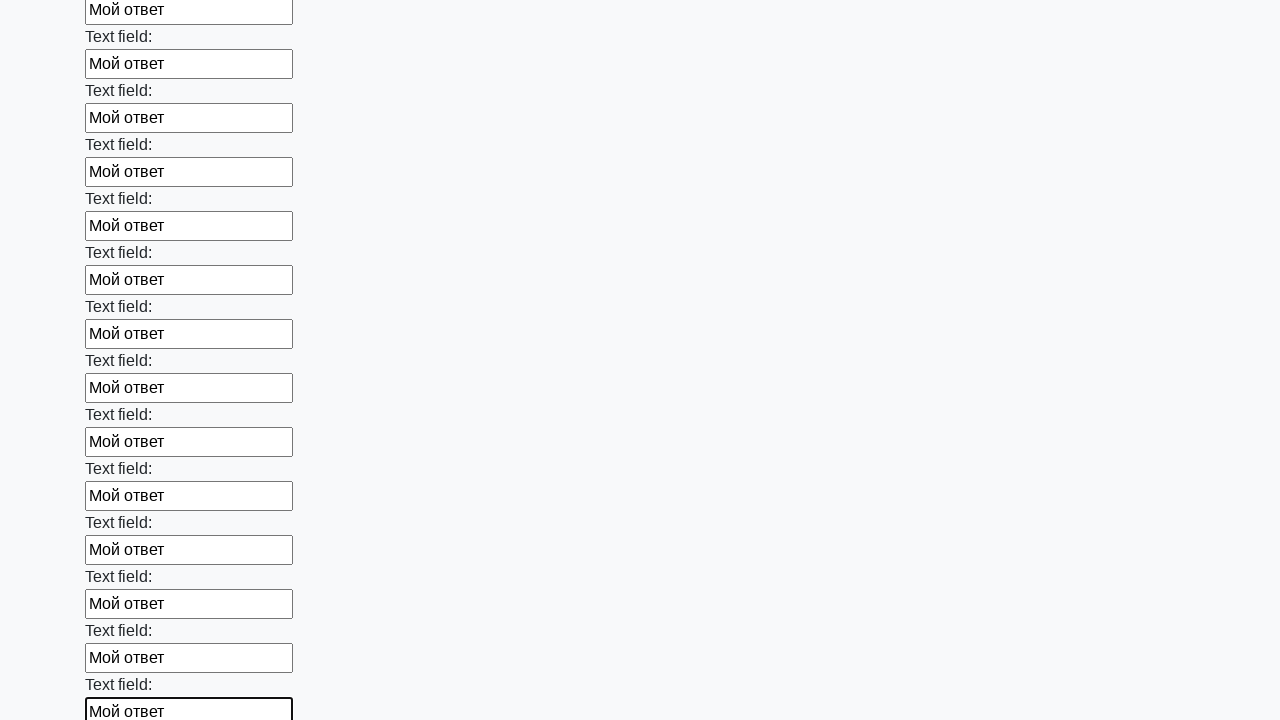

Filled input field with 'Мой ответ' on input >> nth=42
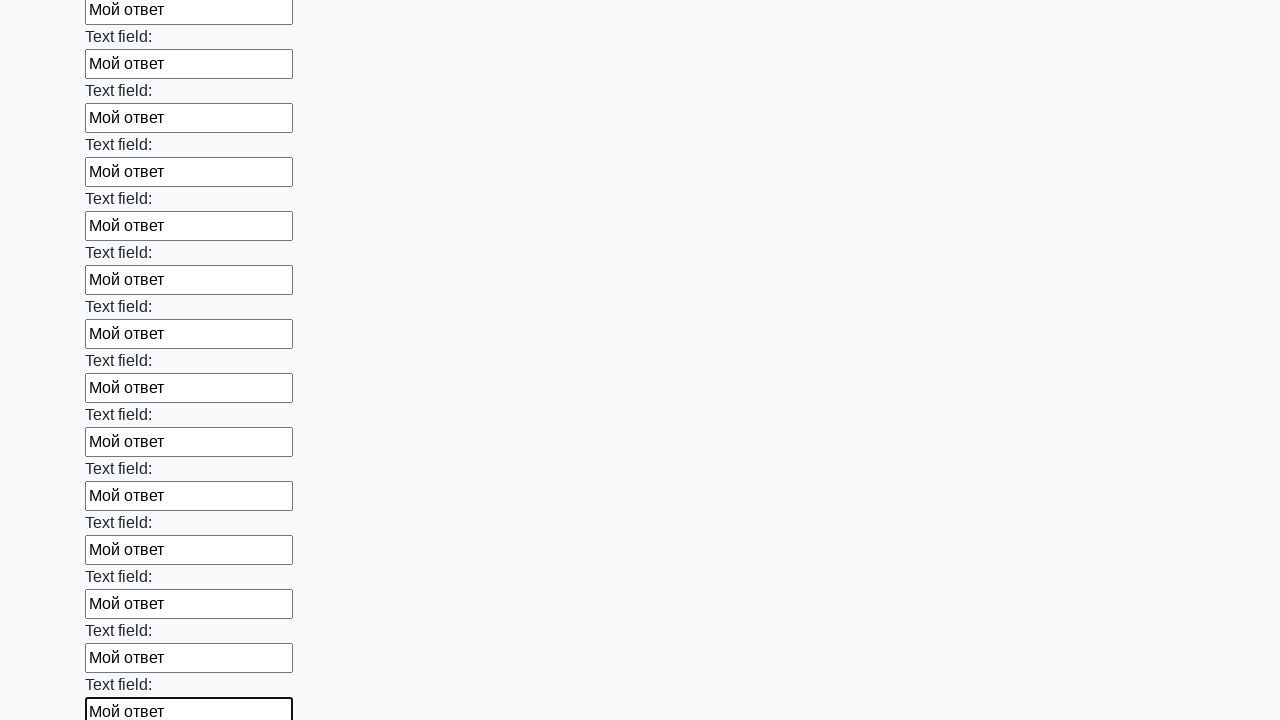

Filled input field with 'Мой ответ' on input >> nth=43
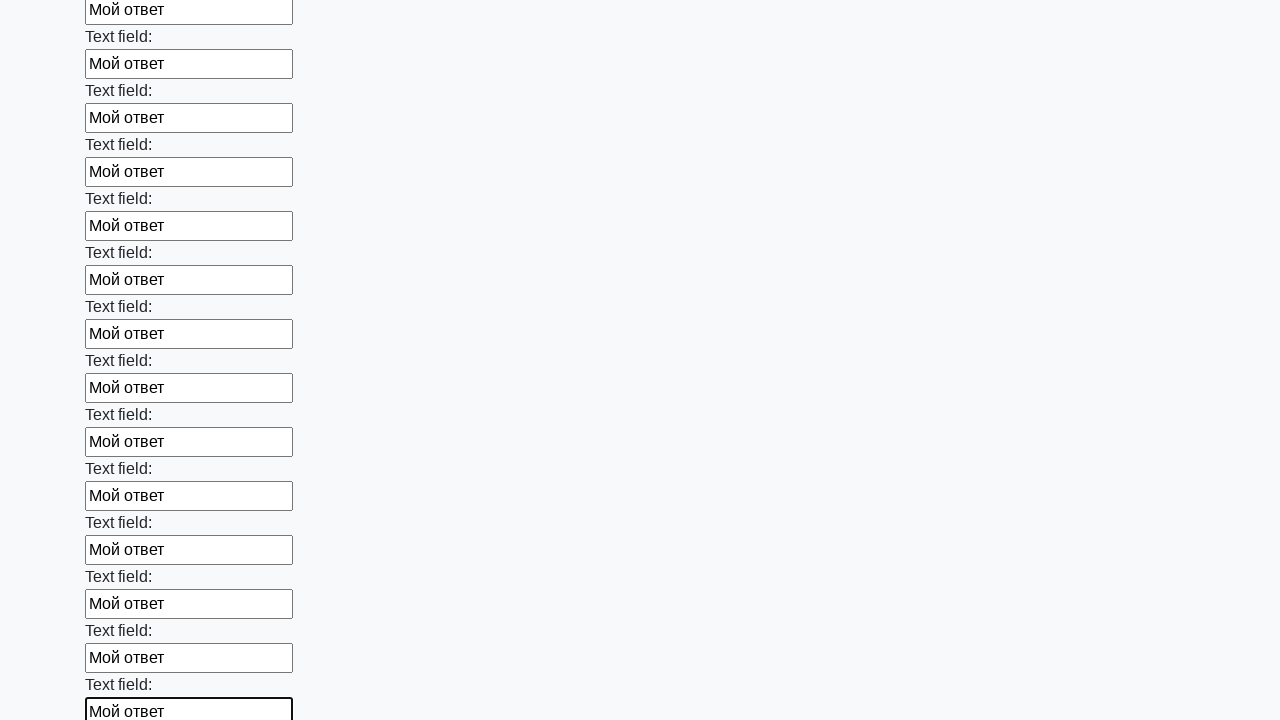

Filled input field with 'Мой ответ' on input >> nth=44
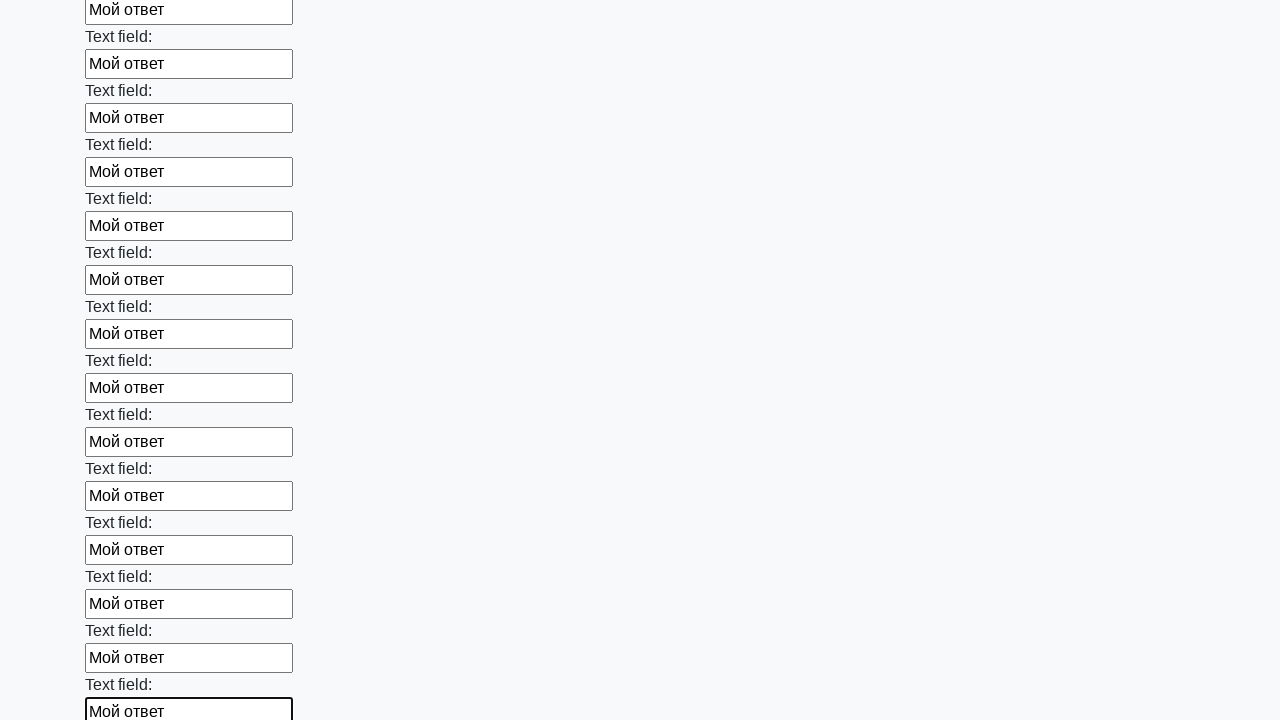

Filled input field with 'Мой ответ' on input >> nth=45
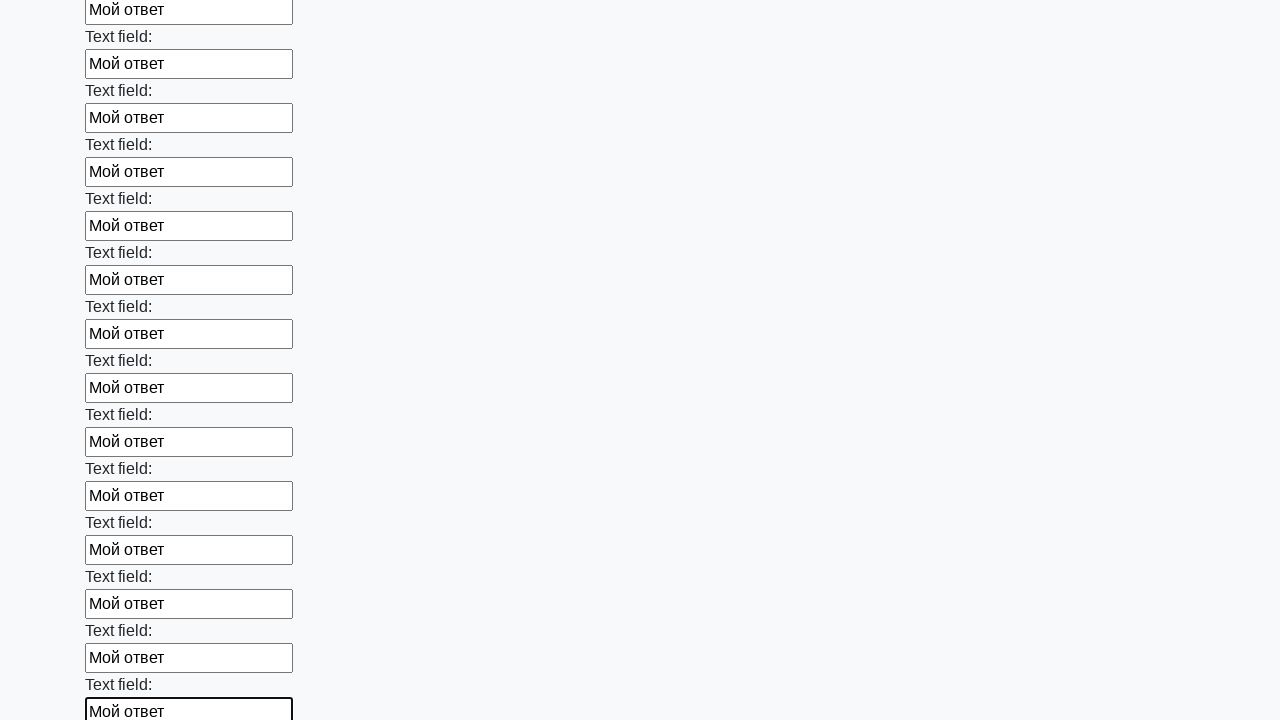

Filled input field with 'Мой ответ' on input >> nth=46
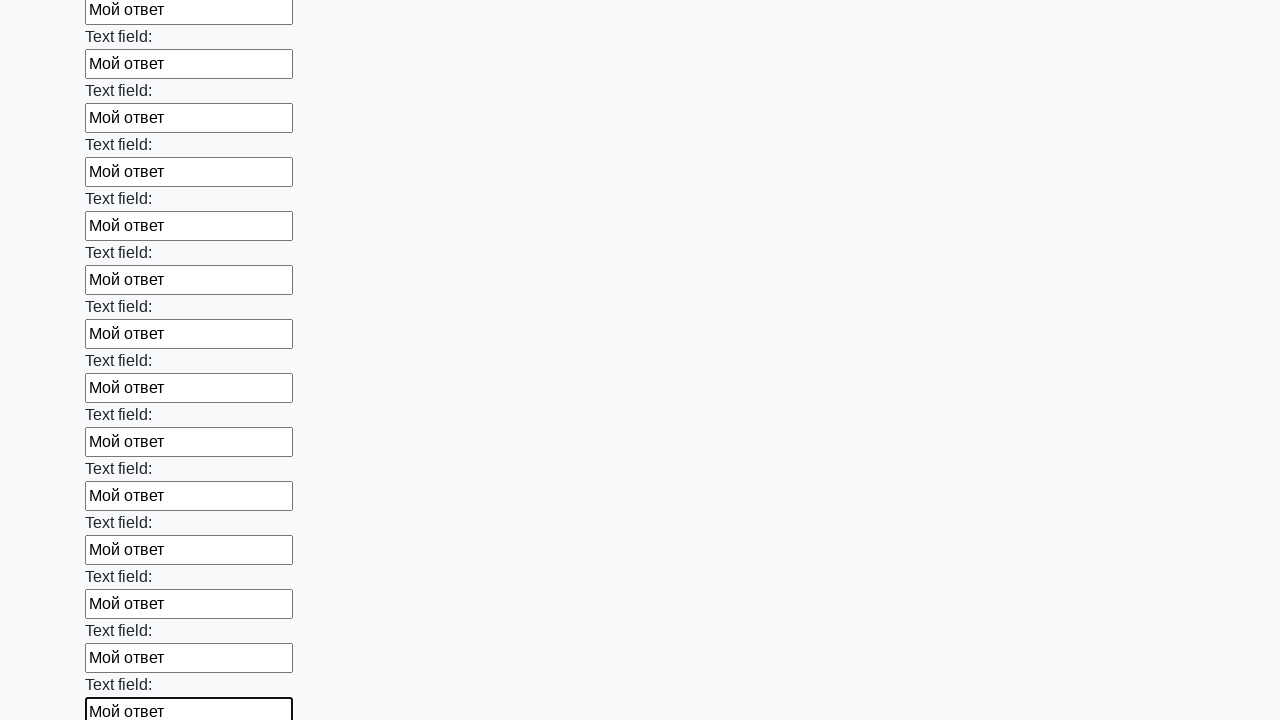

Filled input field with 'Мой ответ' on input >> nth=47
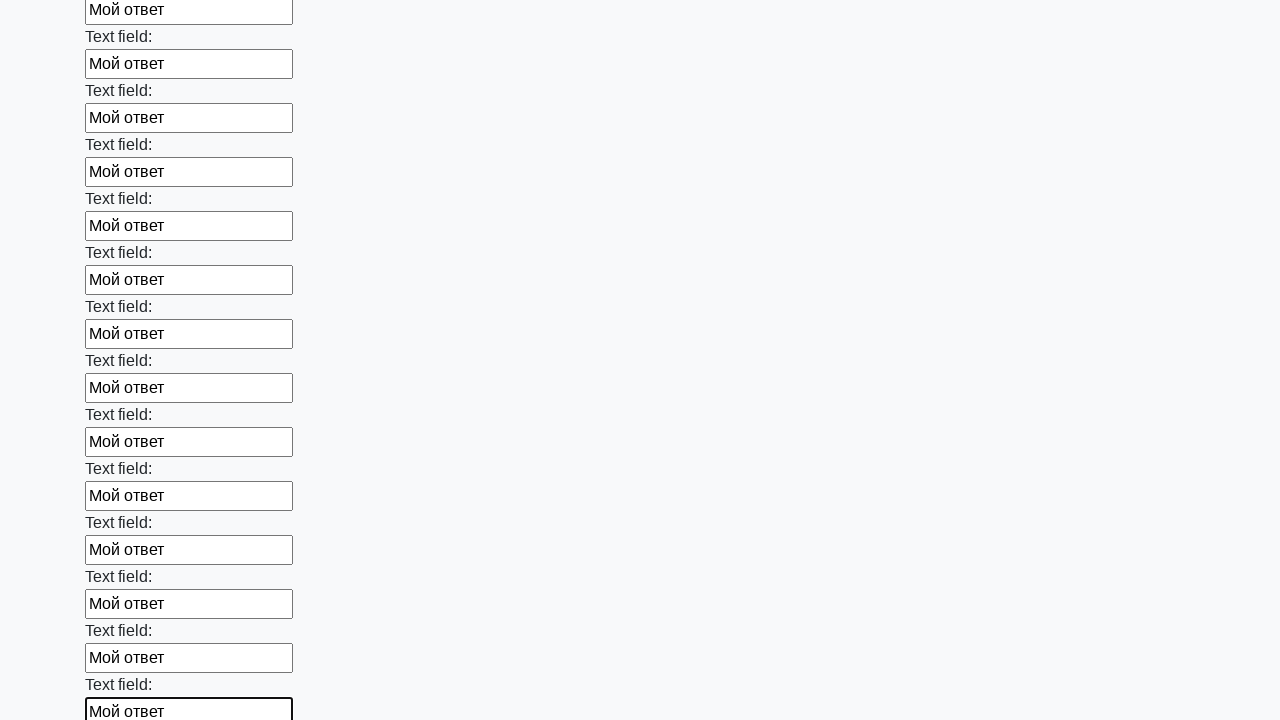

Filled input field with 'Мой ответ' on input >> nth=48
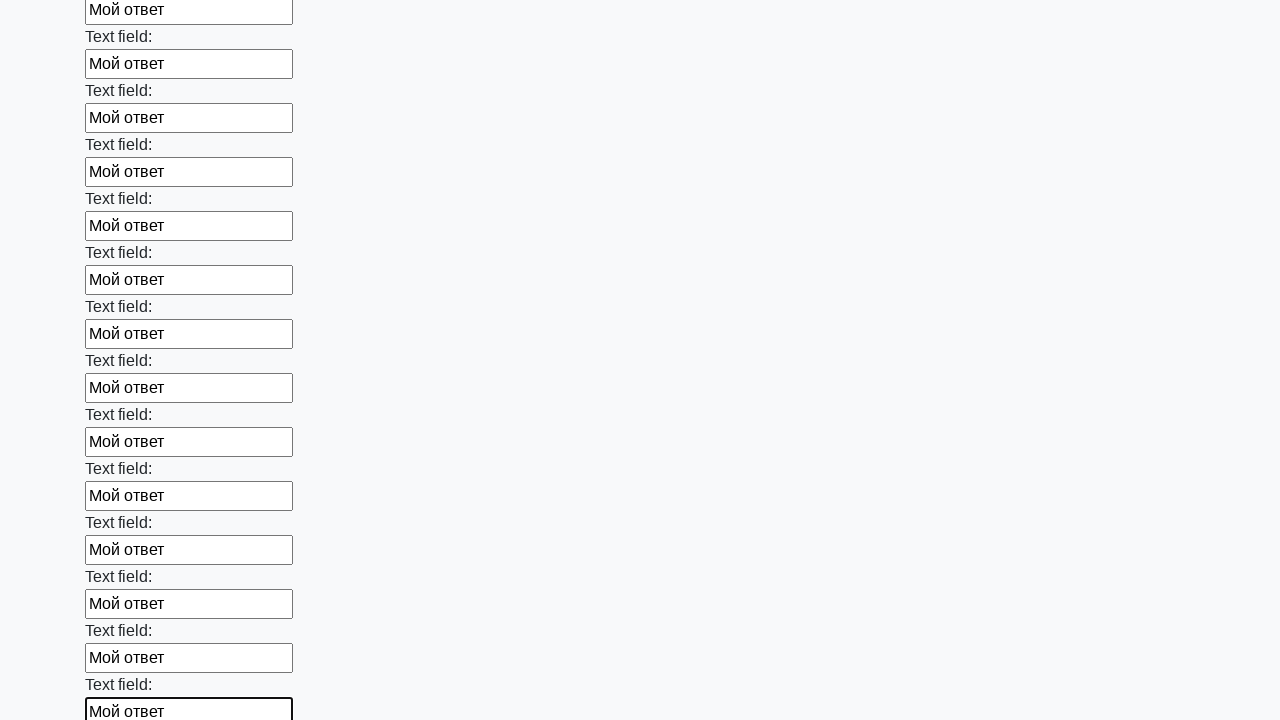

Filled input field with 'Мой ответ' on input >> nth=49
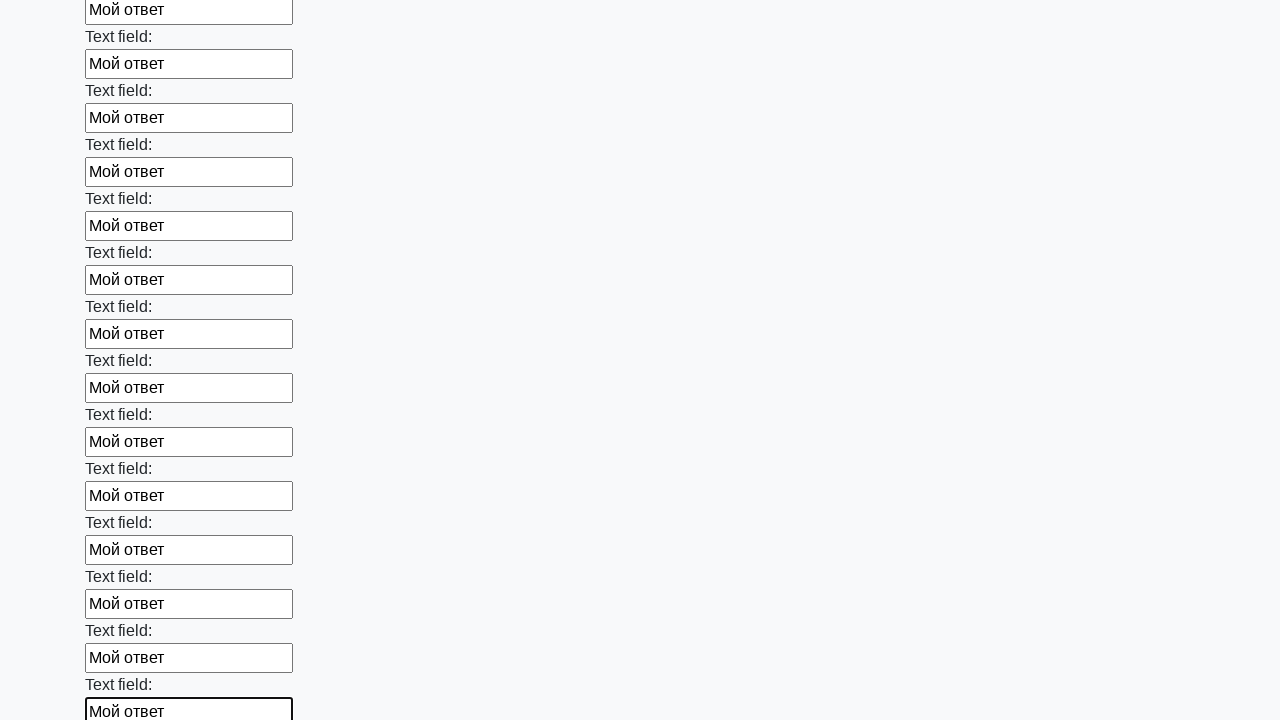

Filled input field with 'Мой ответ' on input >> nth=50
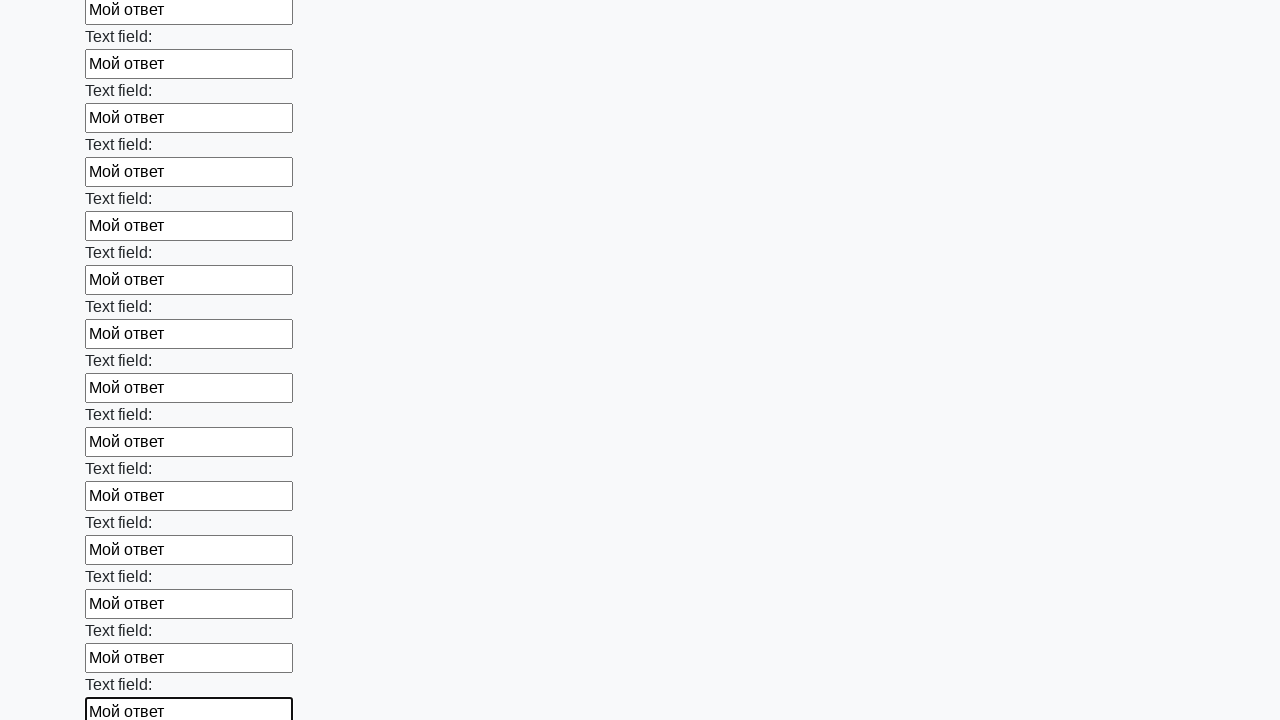

Filled input field with 'Мой ответ' on input >> nth=51
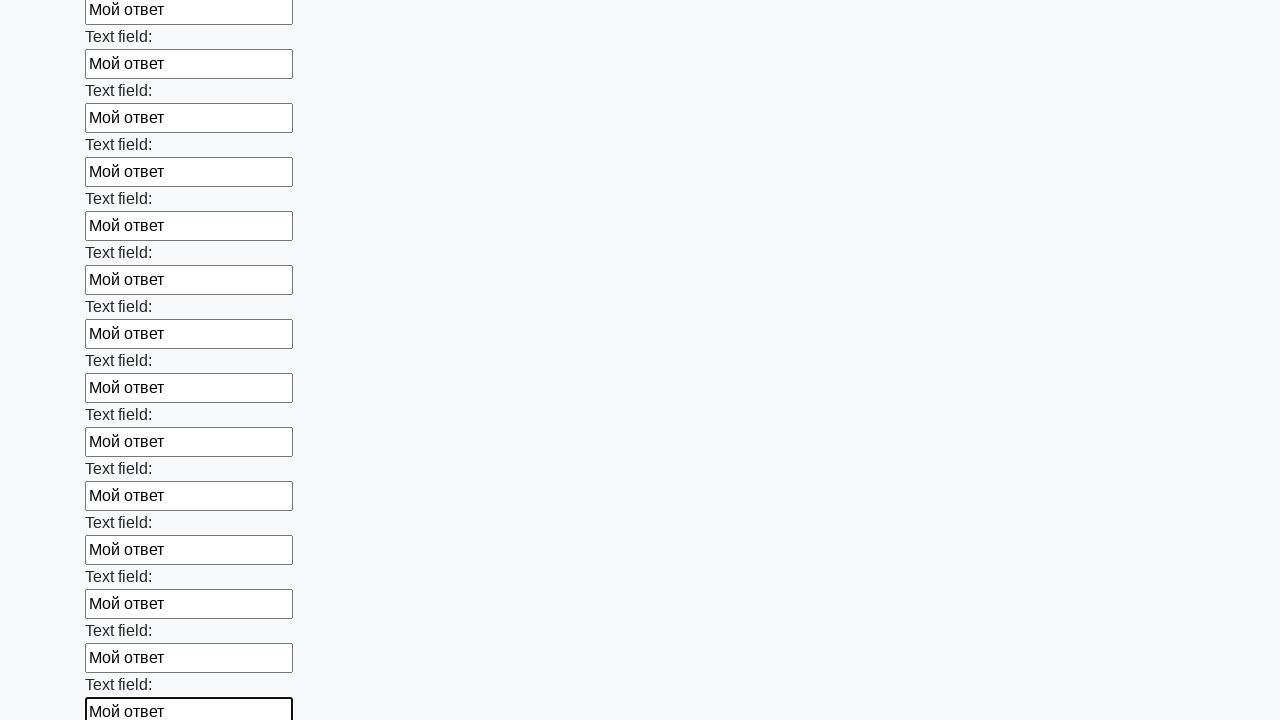

Filled input field with 'Мой ответ' on input >> nth=52
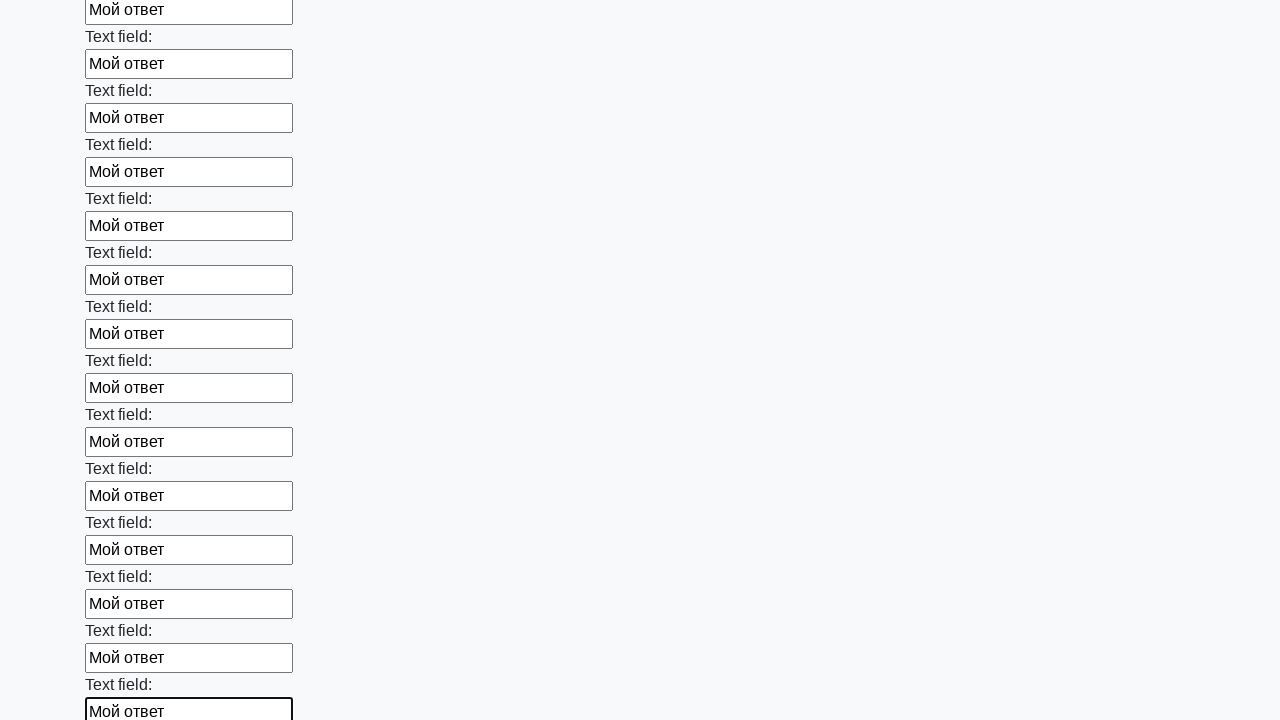

Filled input field with 'Мой ответ' on input >> nth=53
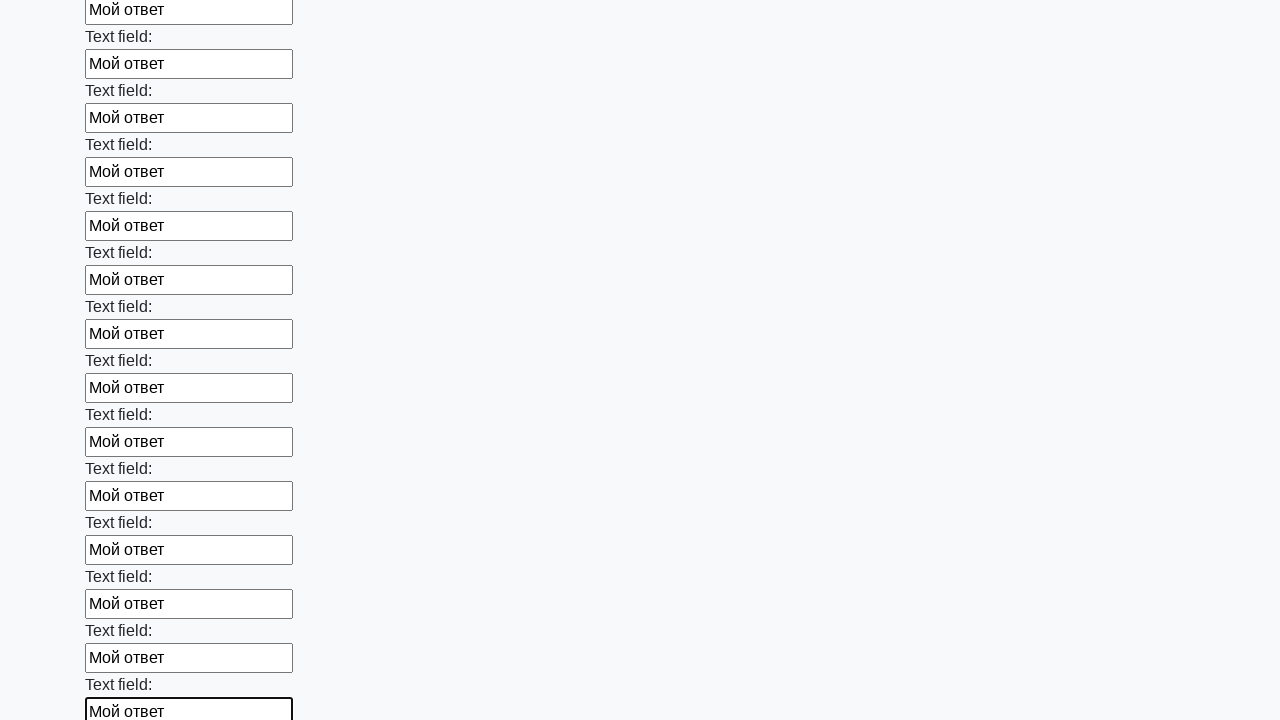

Filled input field with 'Мой ответ' on input >> nth=54
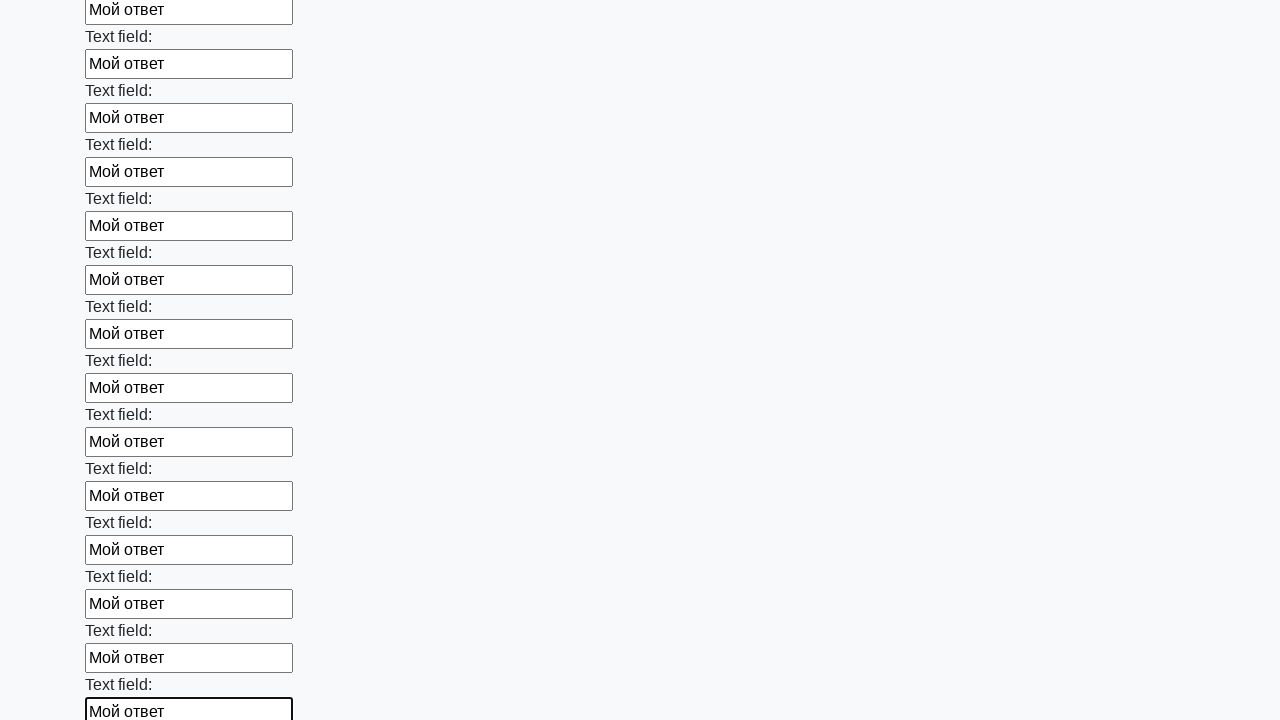

Filled input field with 'Мой ответ' on input >> nth=55
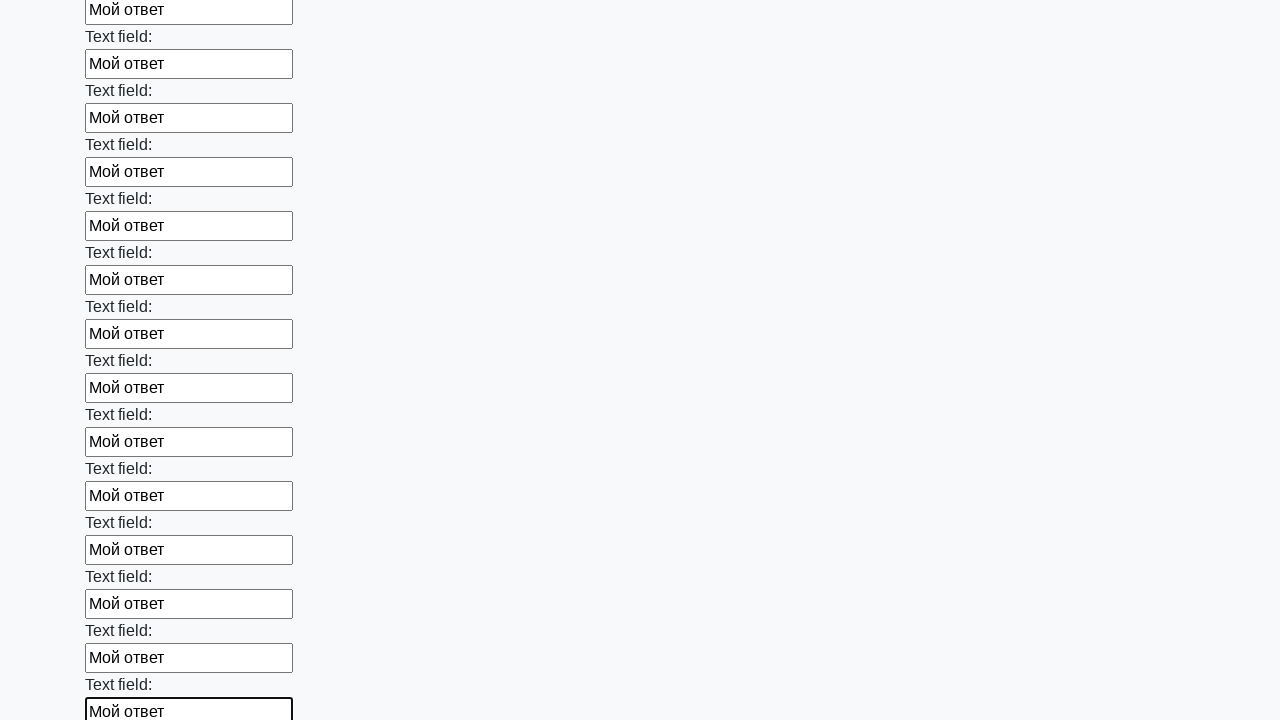

Filled input field with 'Мой ответ' on input >> nth=56
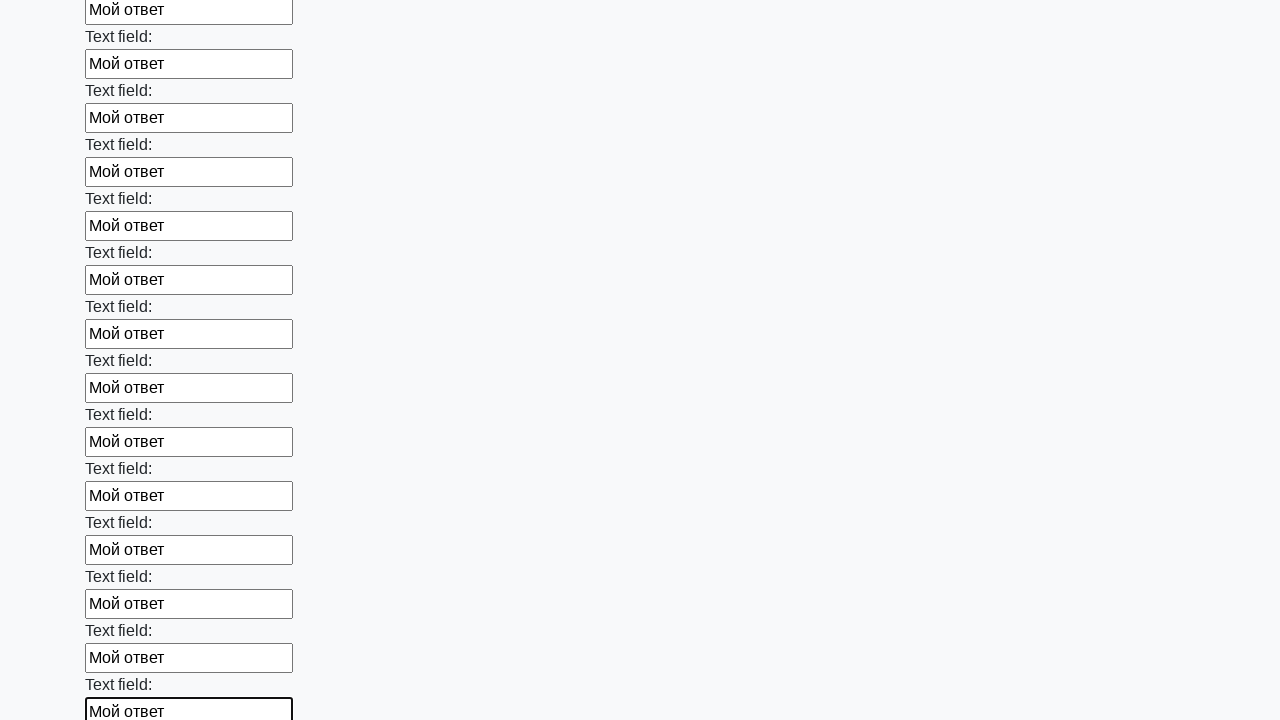

Filled input field with 'Мой ответ' on input >> nth=57
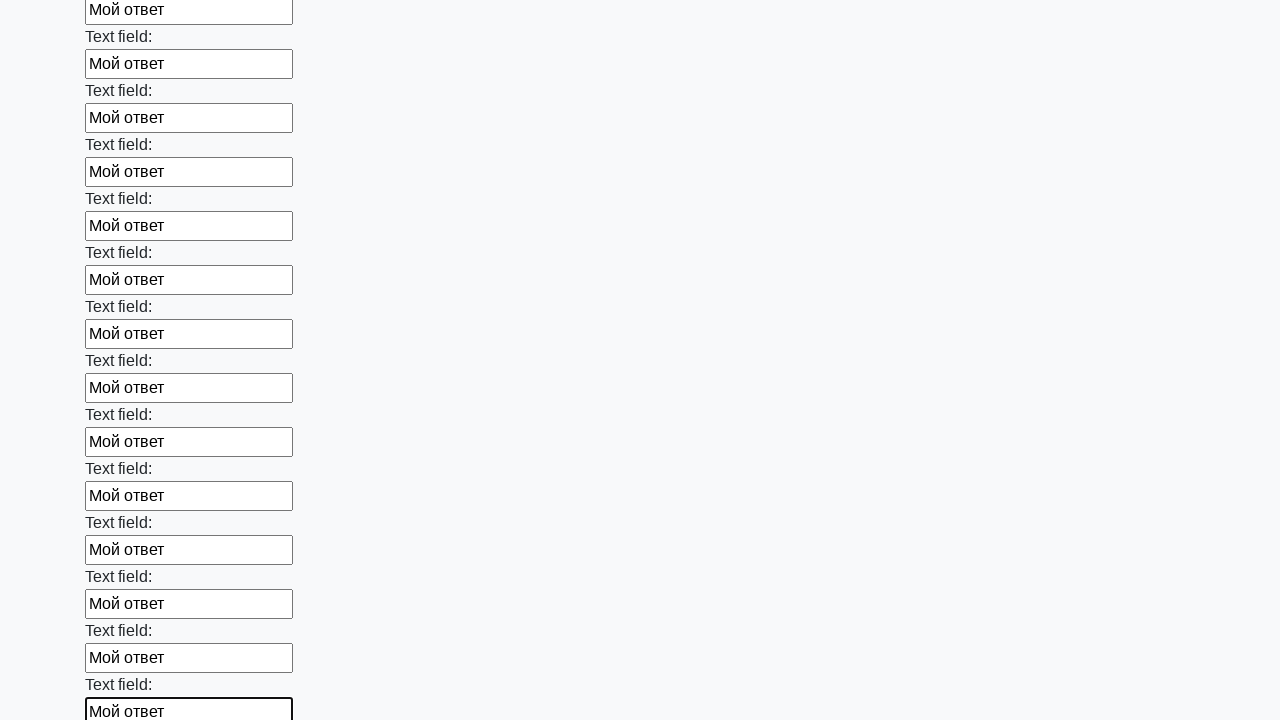

Filled input field with 'Мой ответ' on input >> nth=58
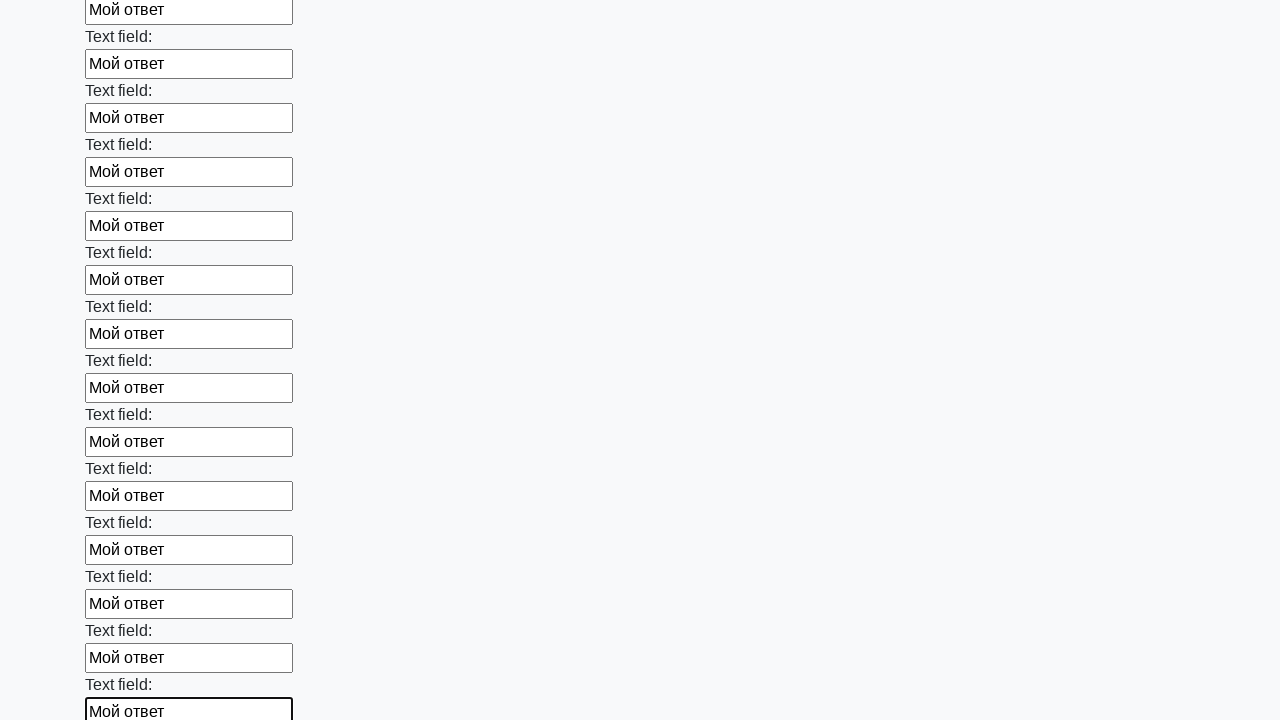

Filled input field with 'Мой ответ' on input >> nth=59
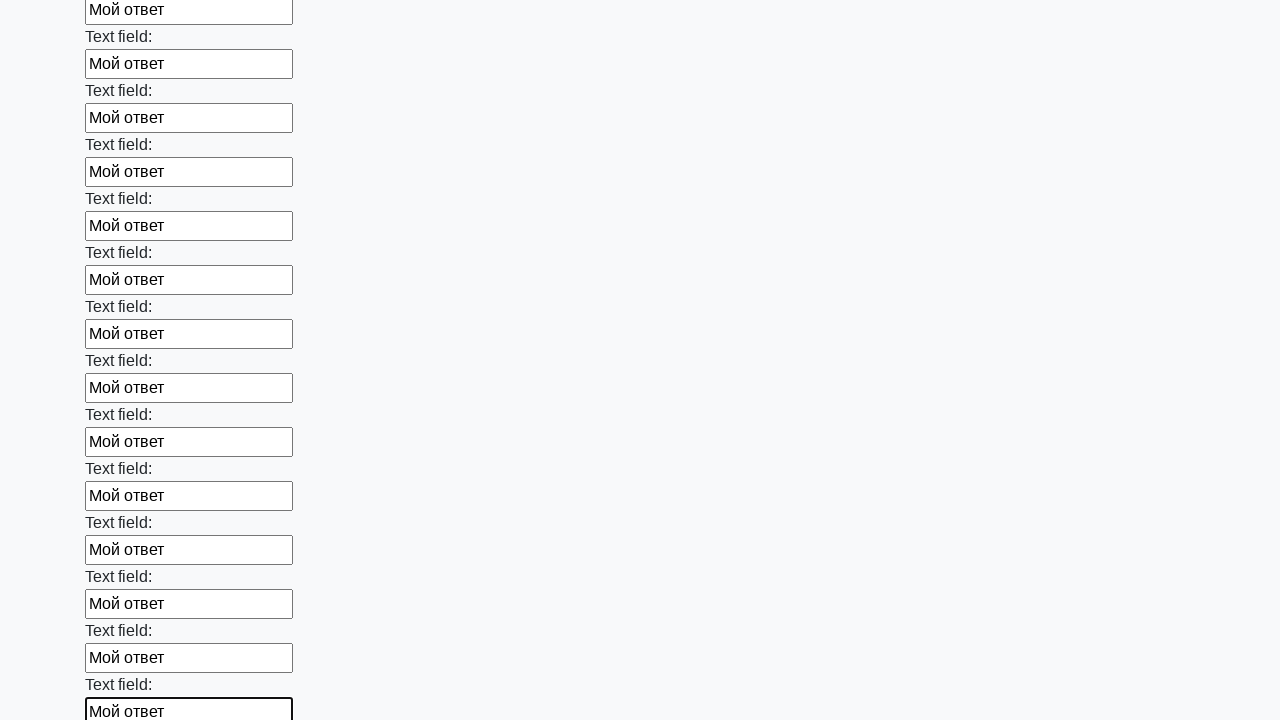

Filled input field with 'Мой ответ' on input >> nth=60
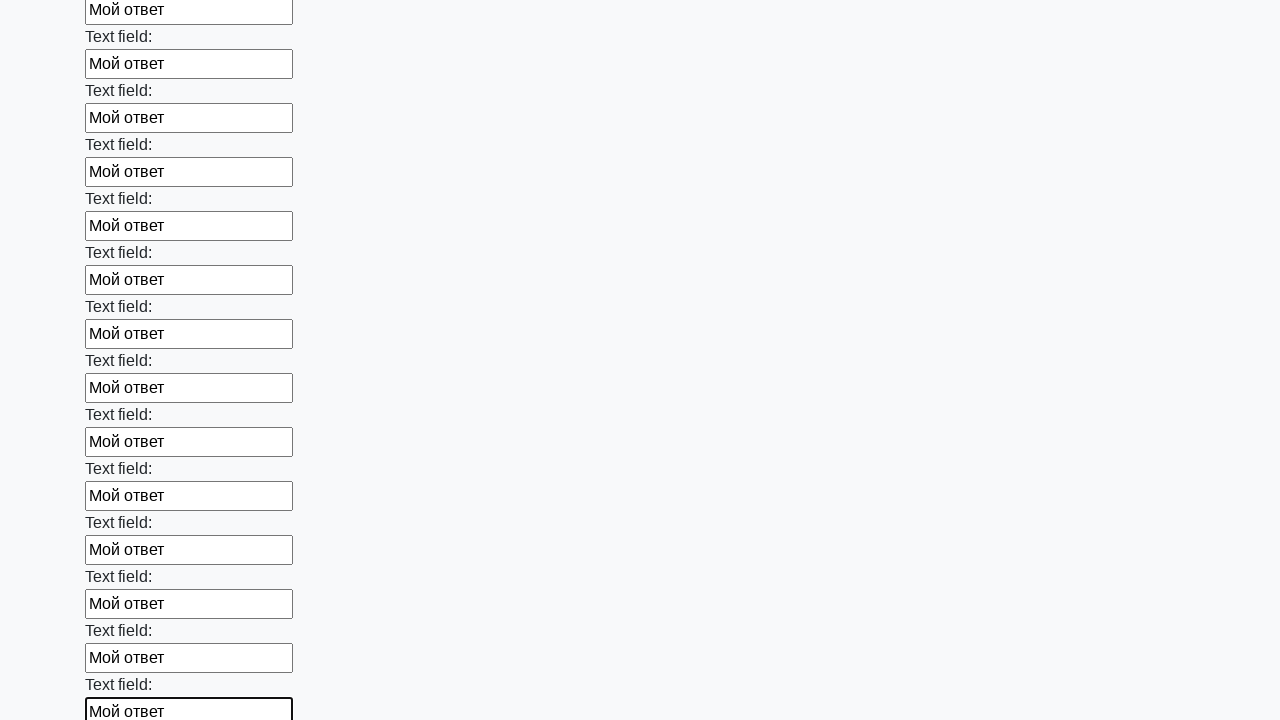

Filled input field with 'Мой ответ' on input >> nth=61
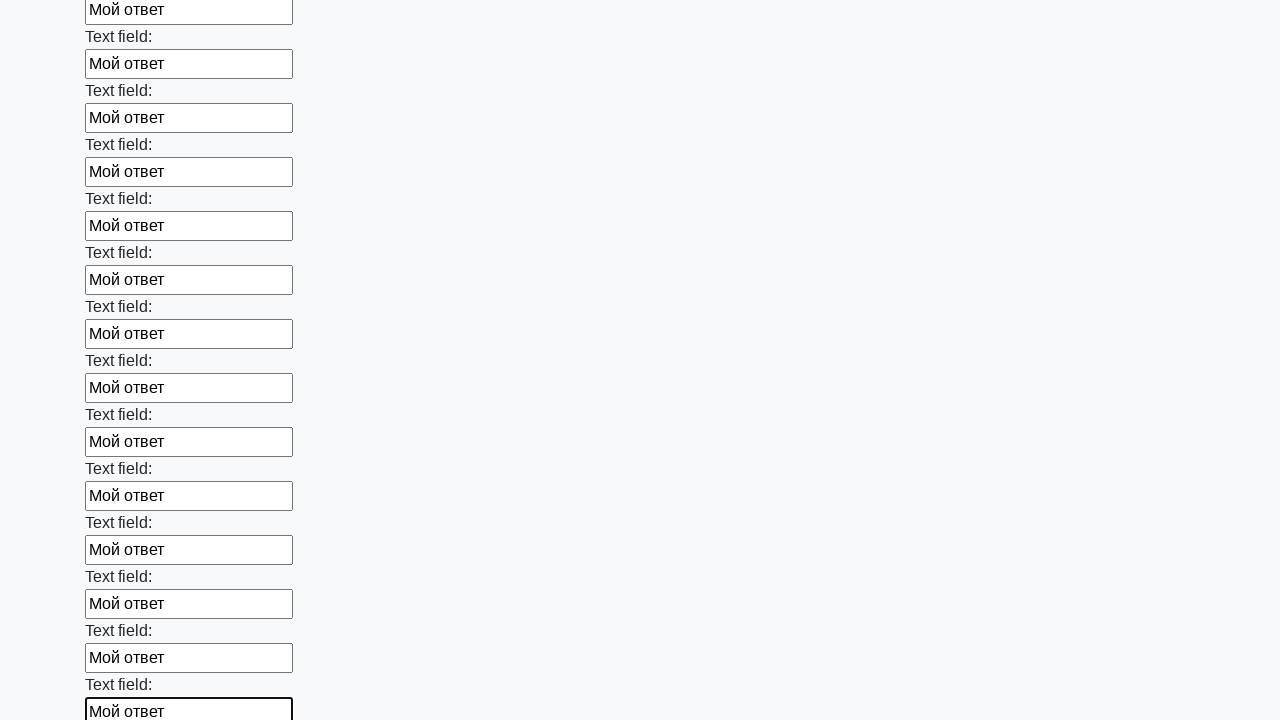

Filled input field with 'Мой ответ' on input >> nth=62
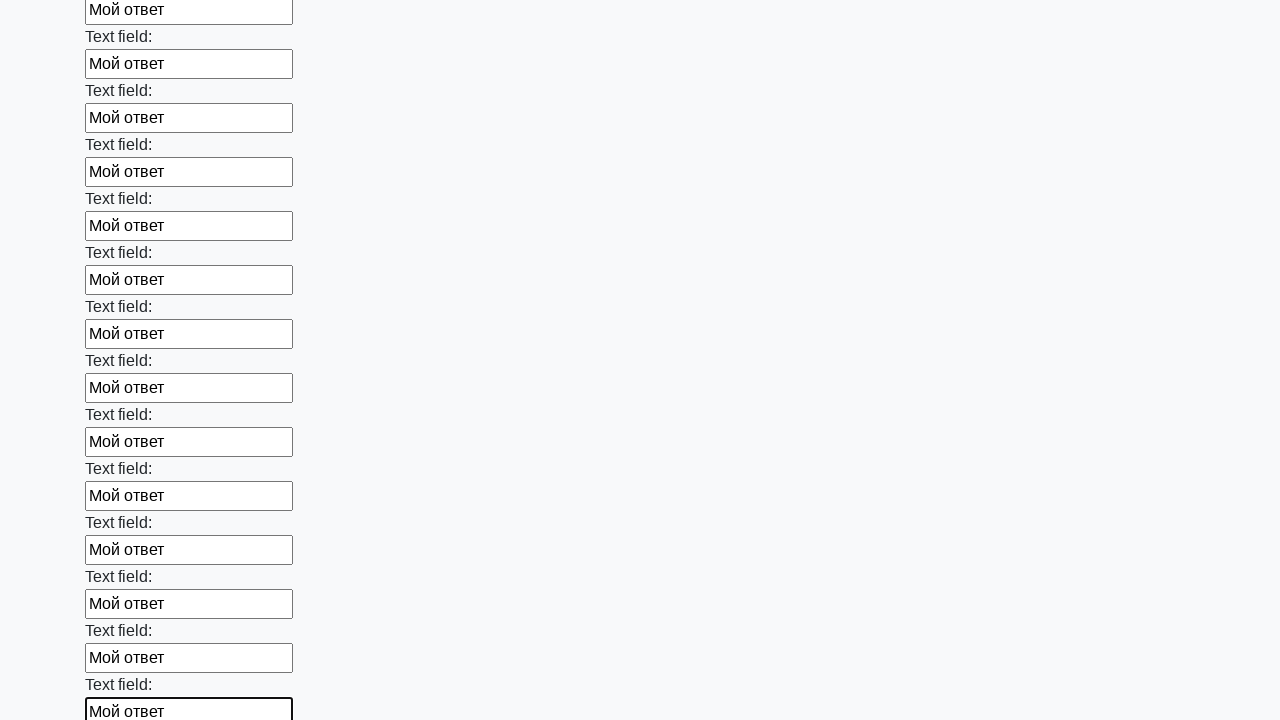

Filled input field with 'Мой ответ' on input >> nth=63
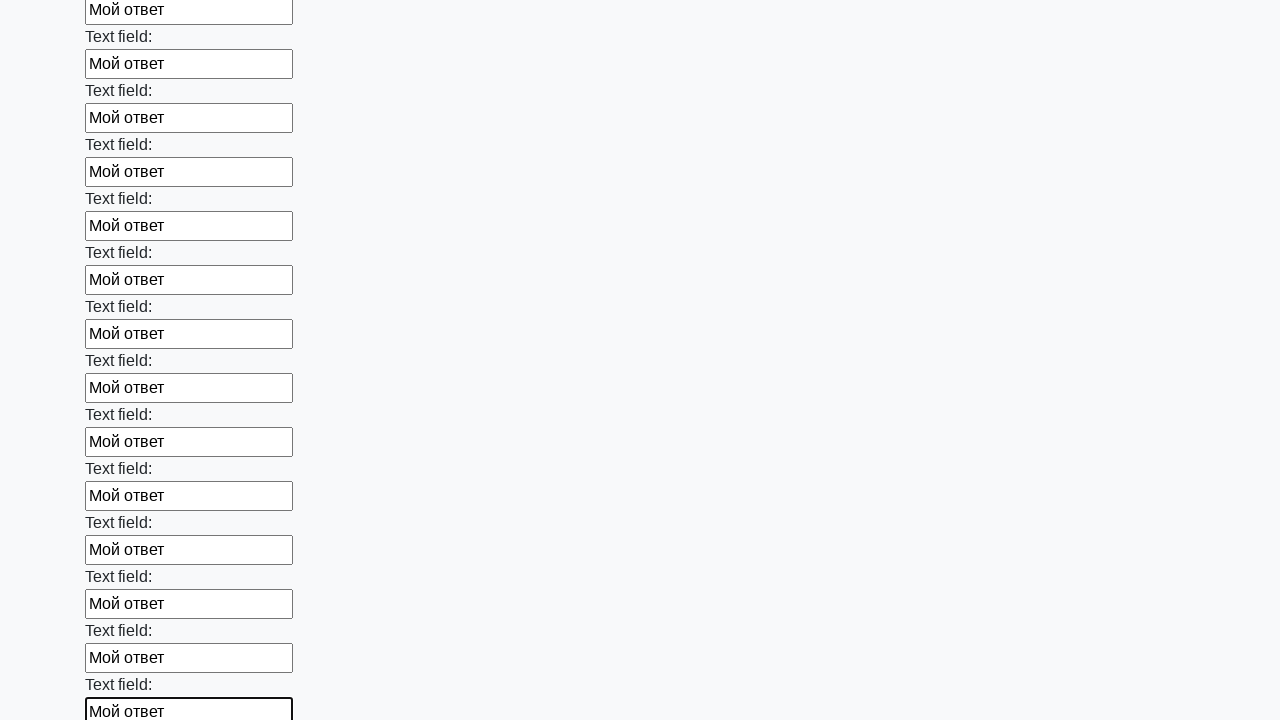

Filled input field with 'Мой ответ' on input >> nth=64
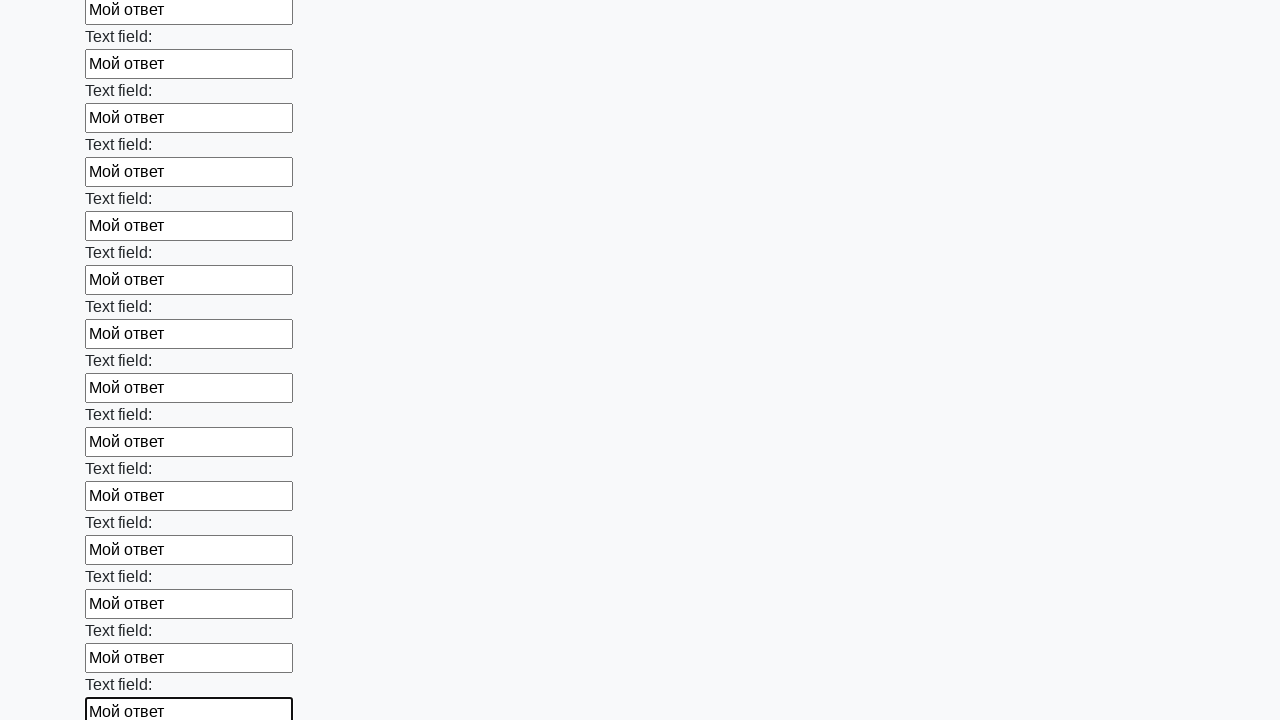

Filled input field with 'Мой ответ' on input >> nth=65
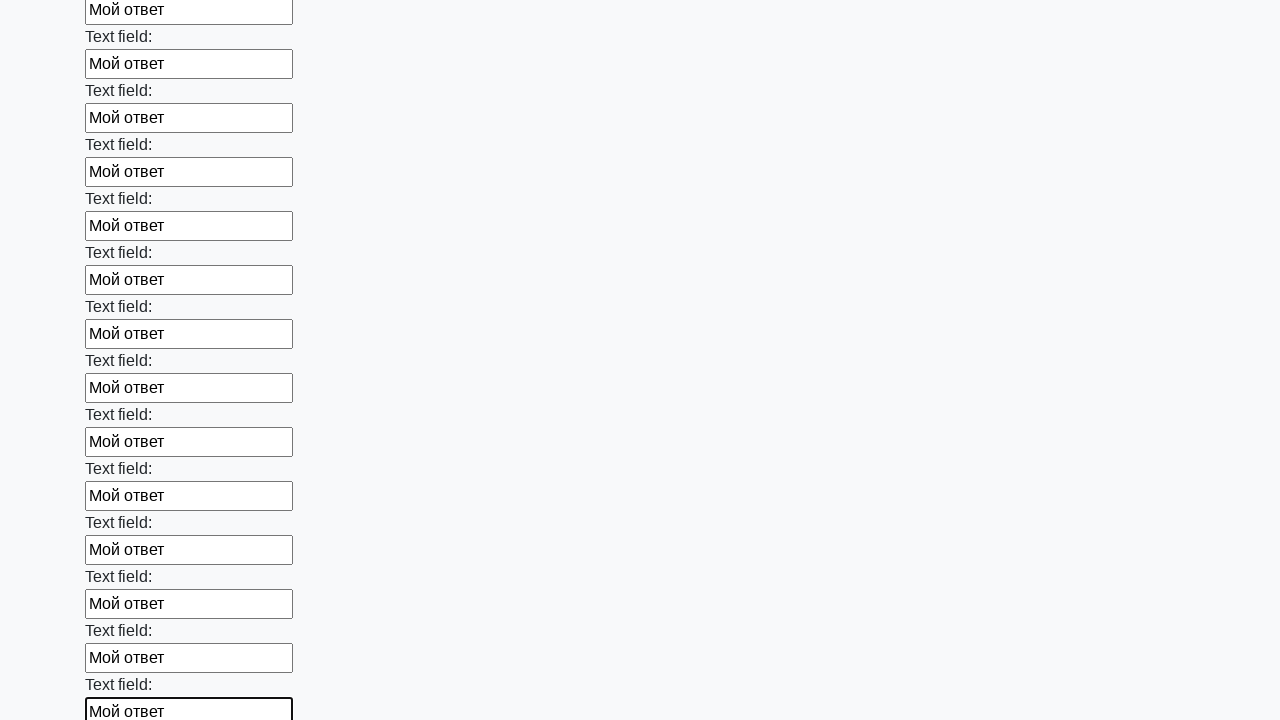

Filled input field with 'Мой ответ' on input >> nth=66
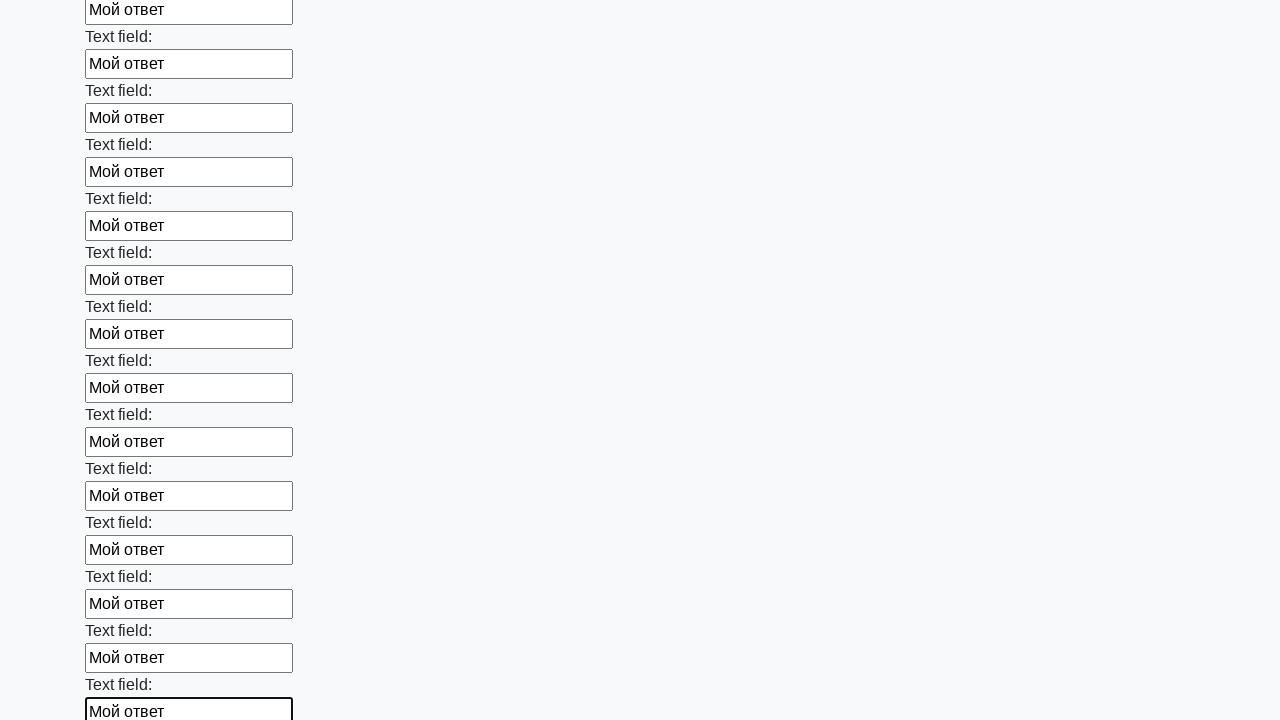

Filled input field with 'Мой ответ' on input >> nth=67
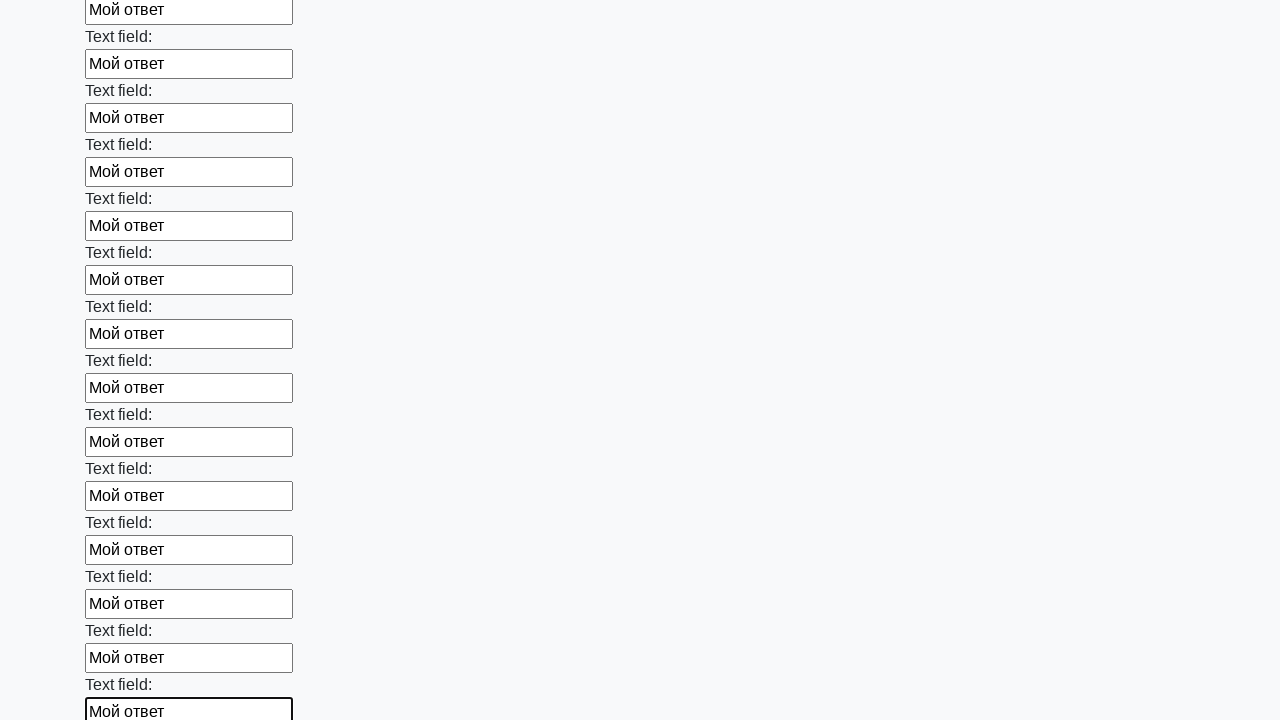

Filled input field with 'Мой ответ' on input >> nth=68
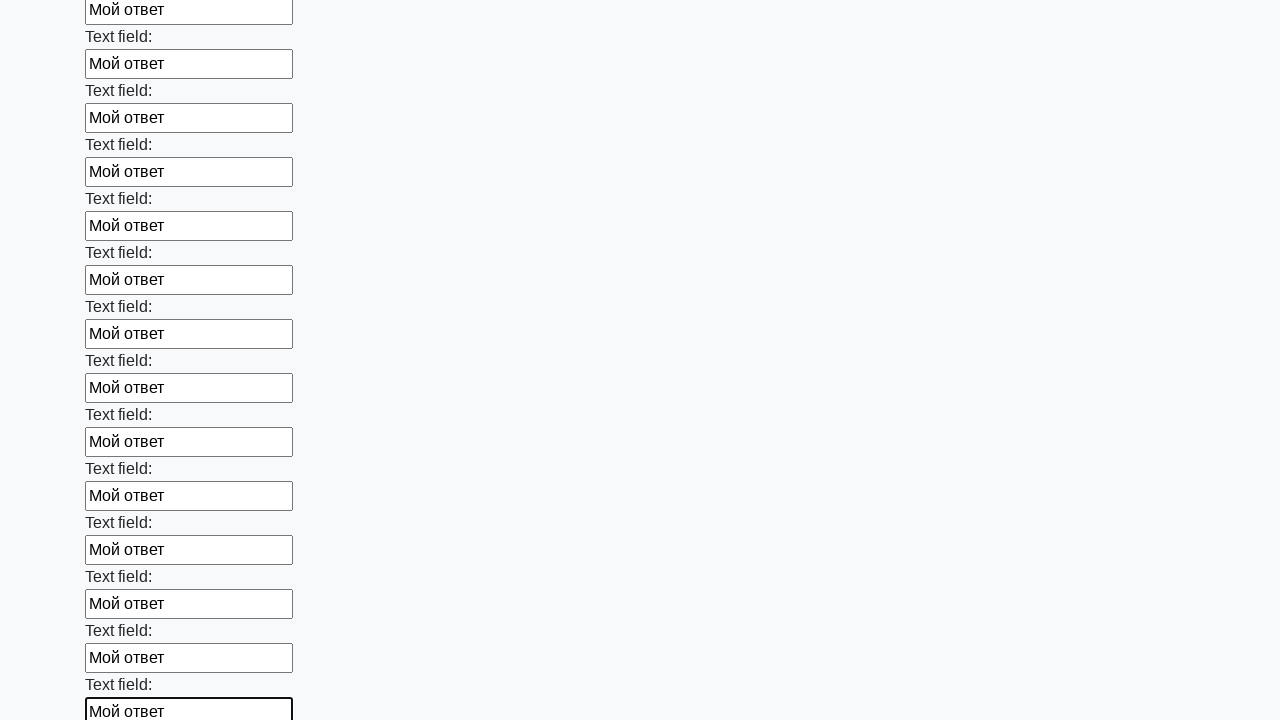

Filled input field with 'Мой ответ' on input >> nth=69
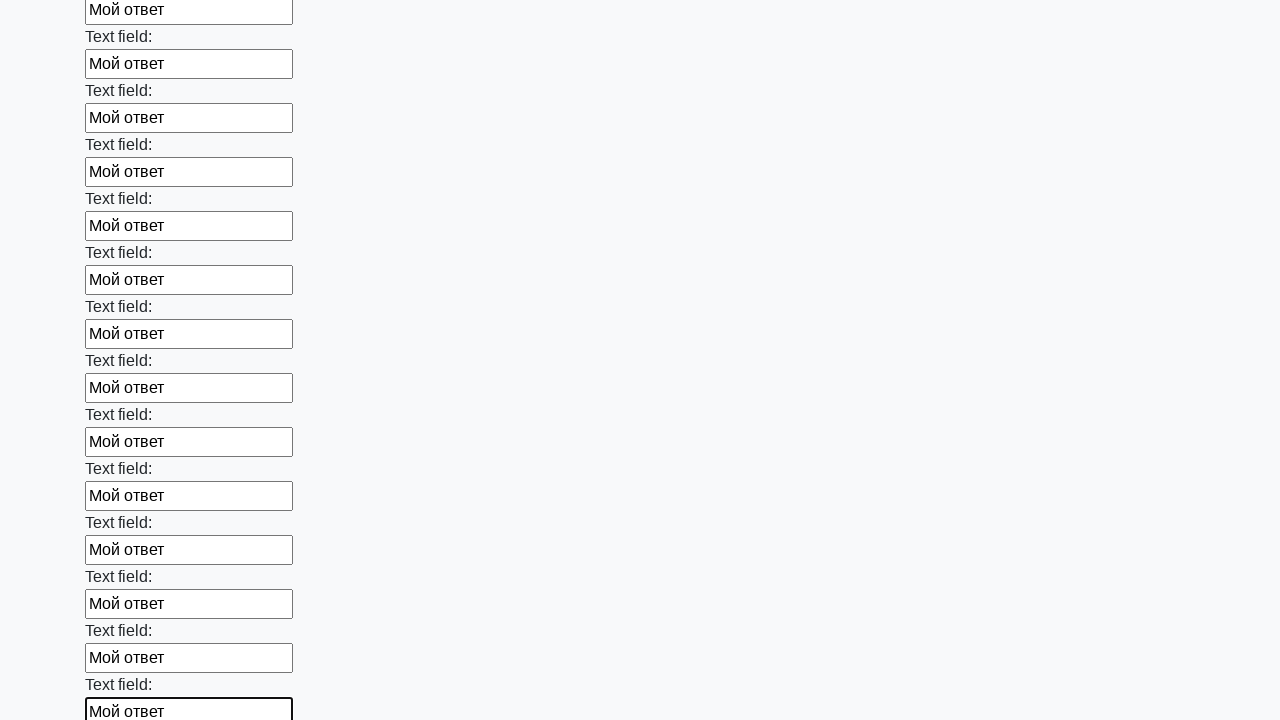

Filled input field with 'Мой ответ' on input >> nth=70
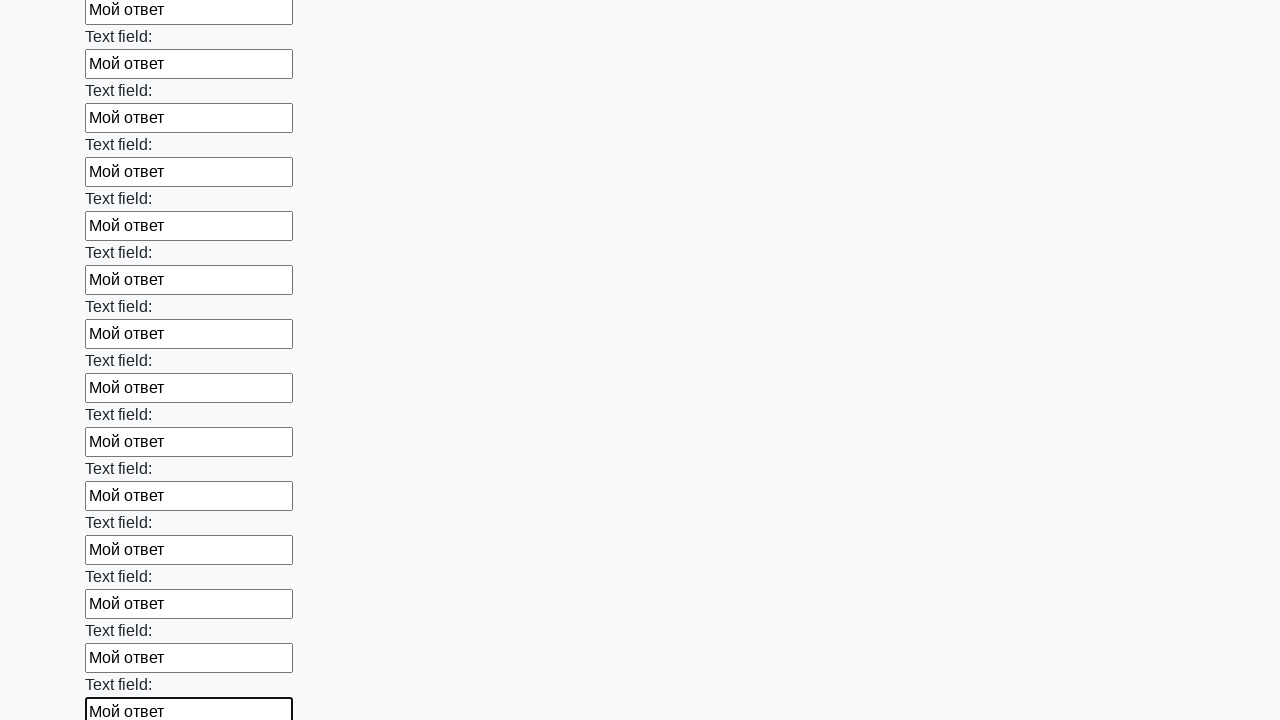

Filled input field with 'Мой ответ' on input >> nth=71
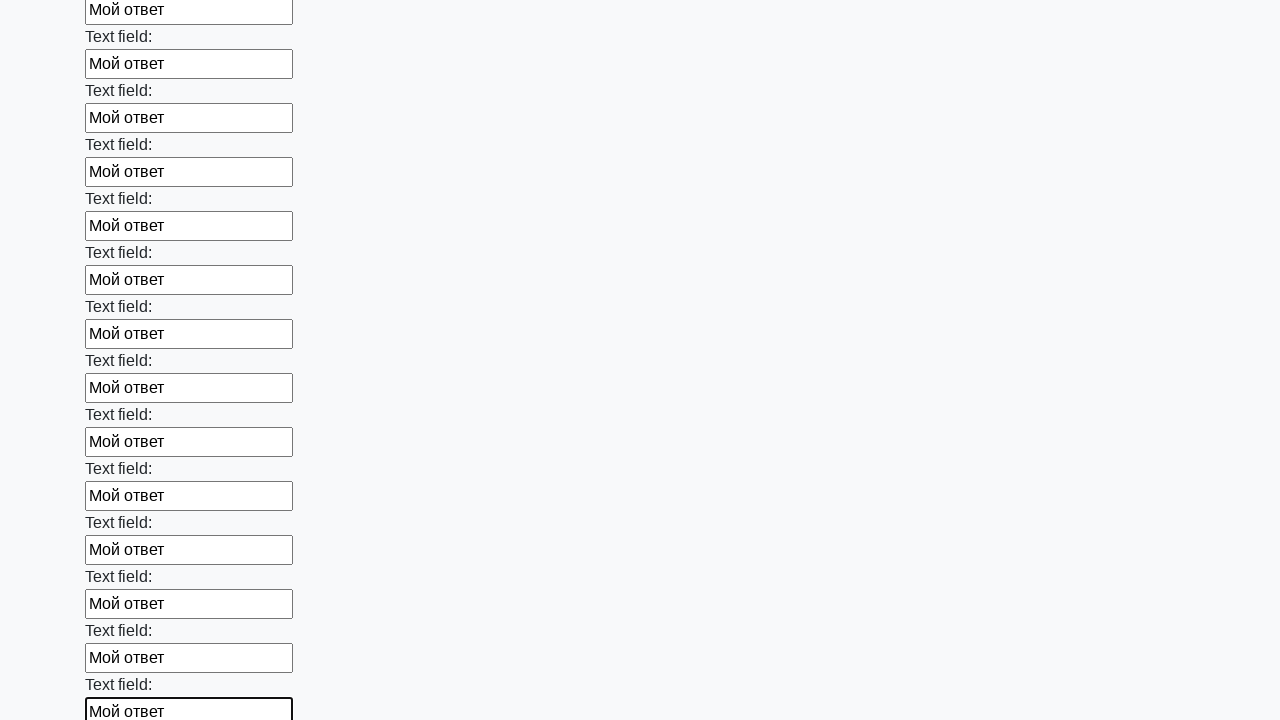

Filled input field with 'Мой ответ' on input >> nth=72
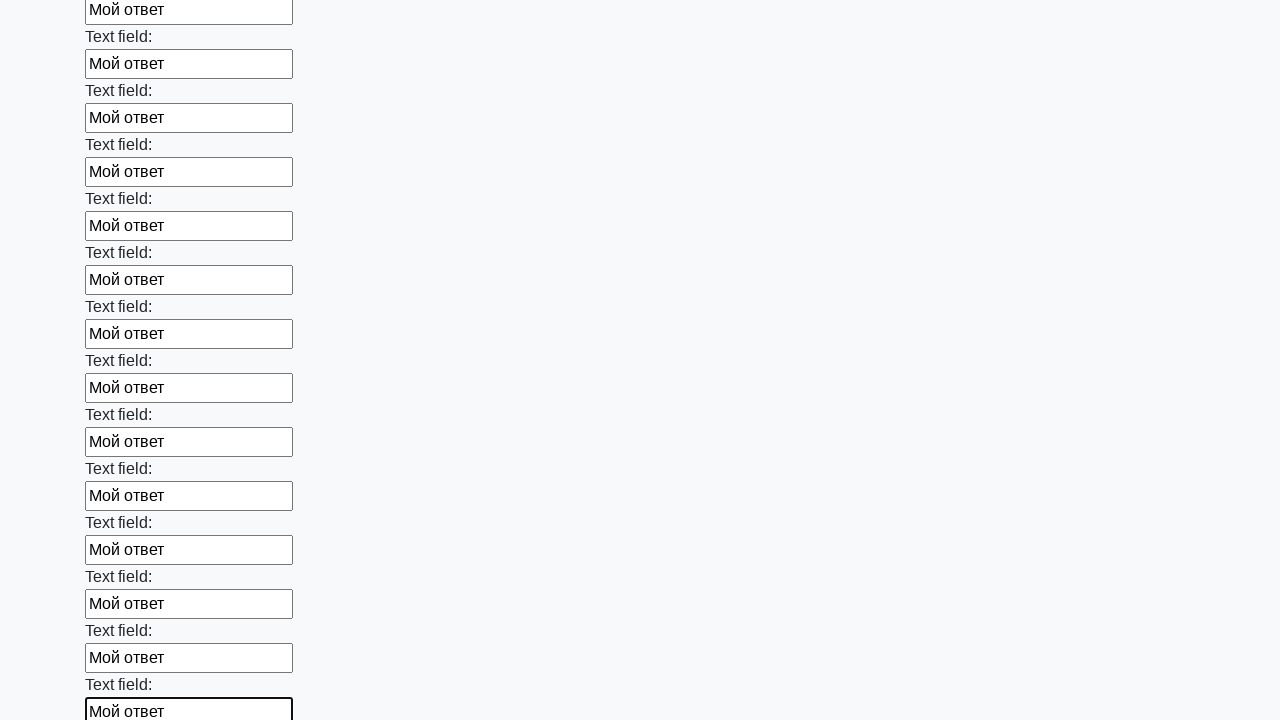

Filled input field with 'Мой ответ' on input >> nth=73
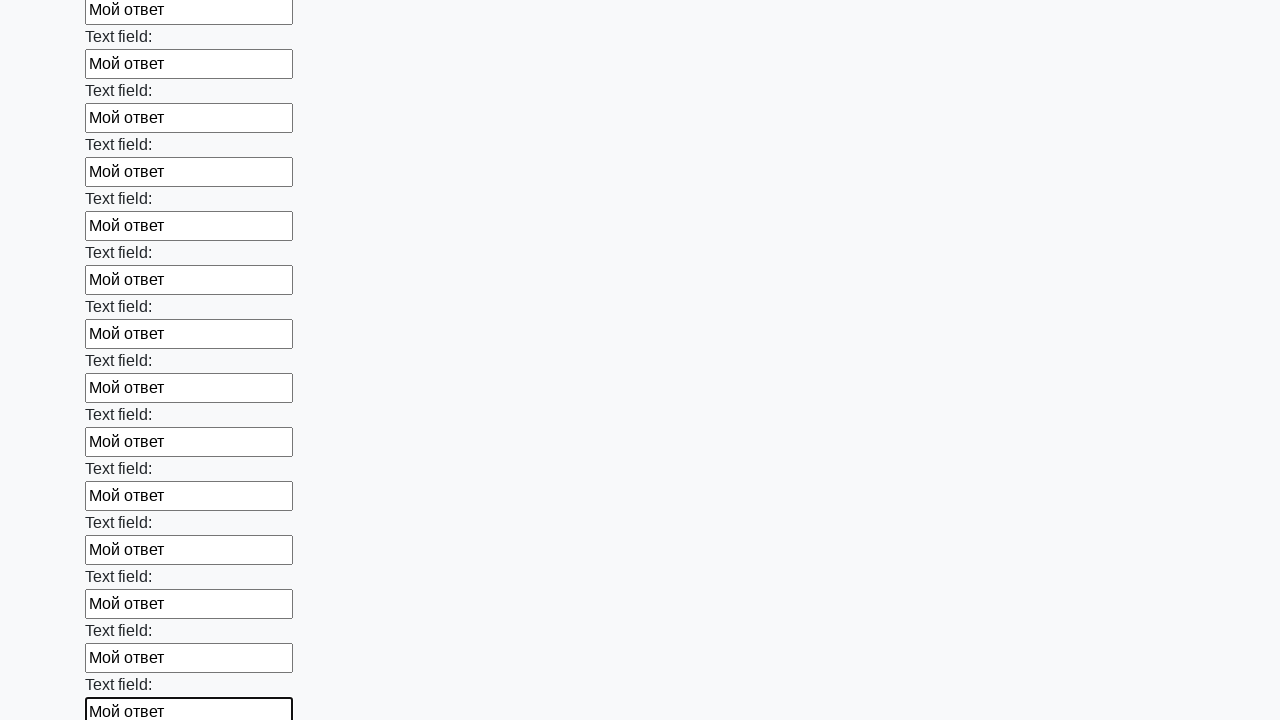

Filled input field with 'Мой ответ' on input >> nth=74
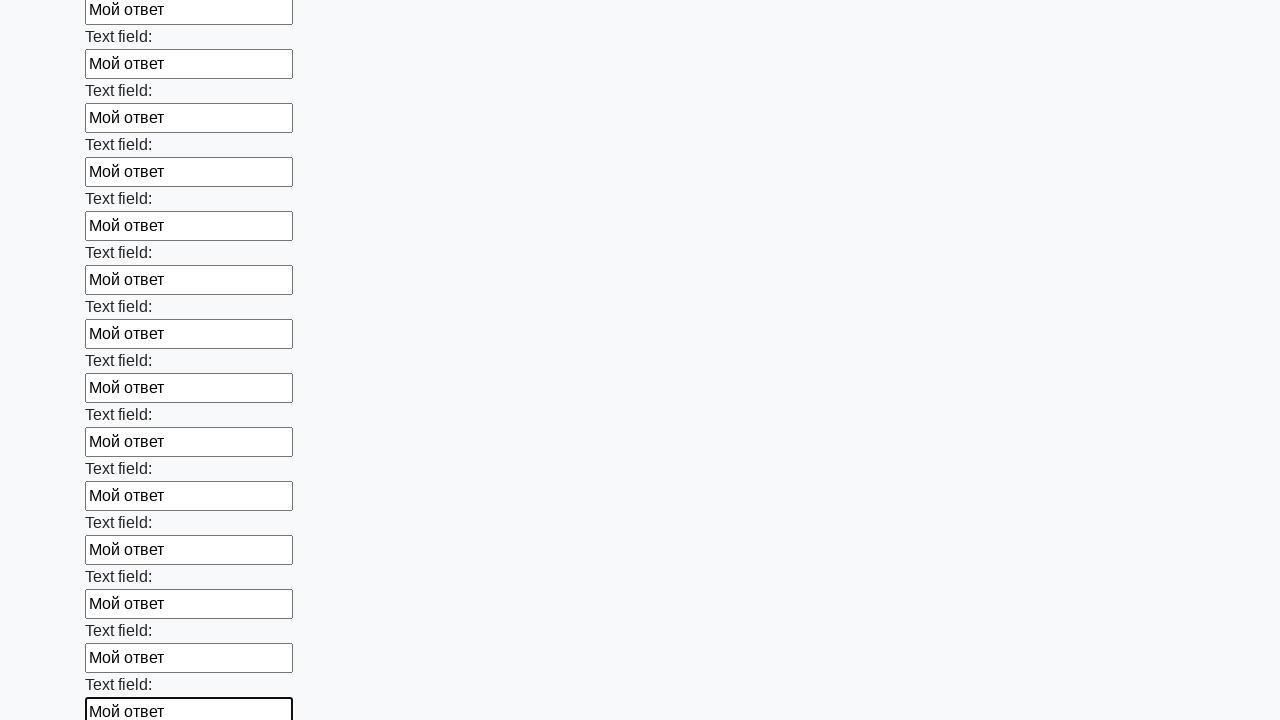

Filled input field with 'Мой ответ' on input >> nth=75
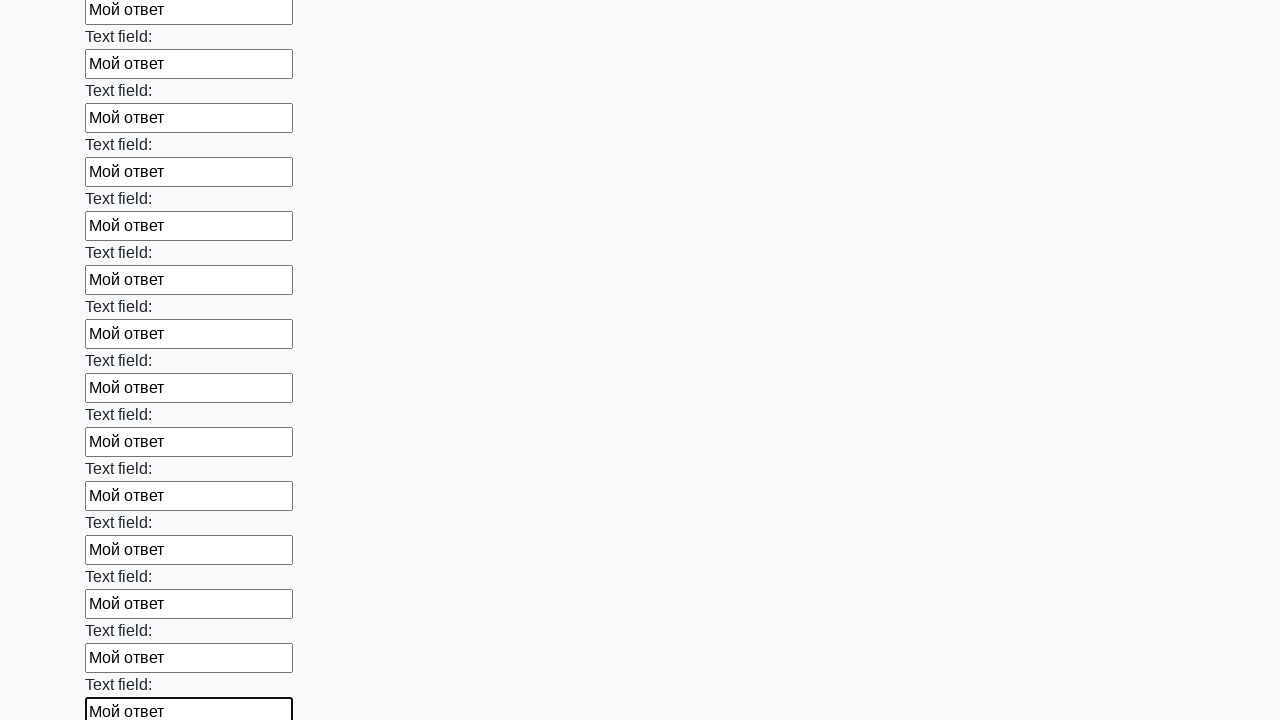

Filled input field with 'Мой ответ' on input >> nth=76
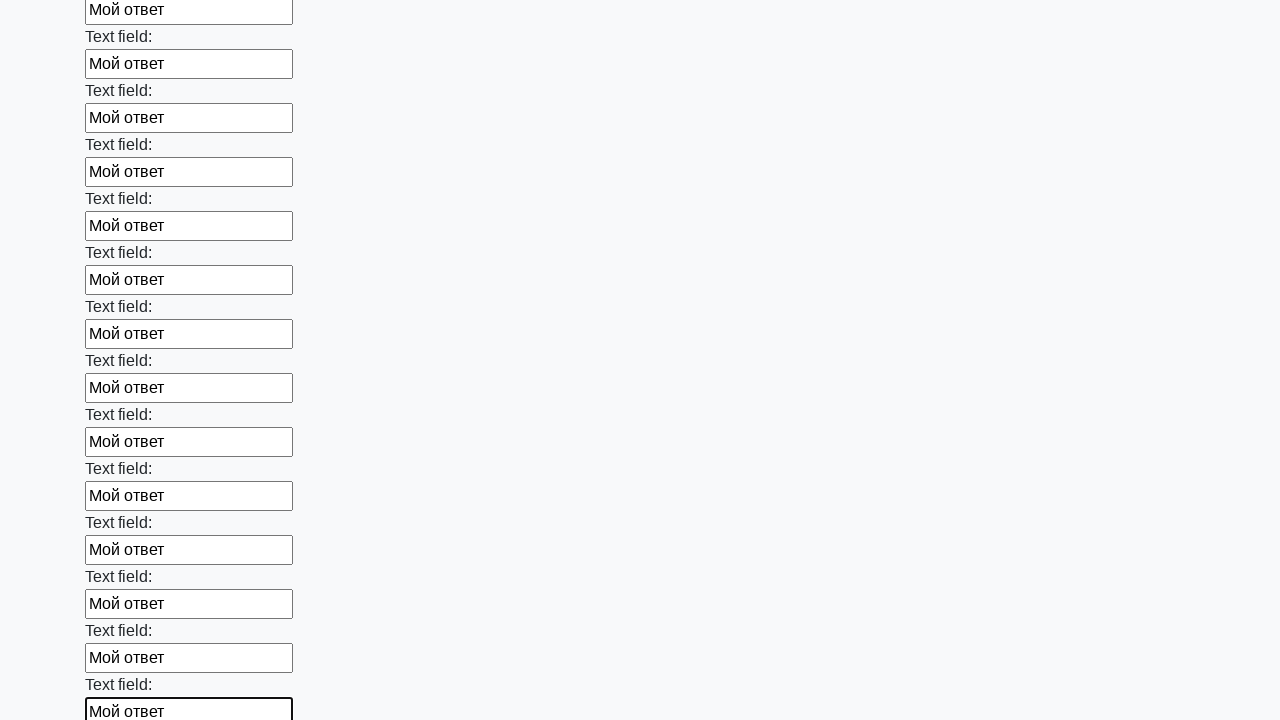

Filled input field with 'Мой ответ' on input >> nth=77
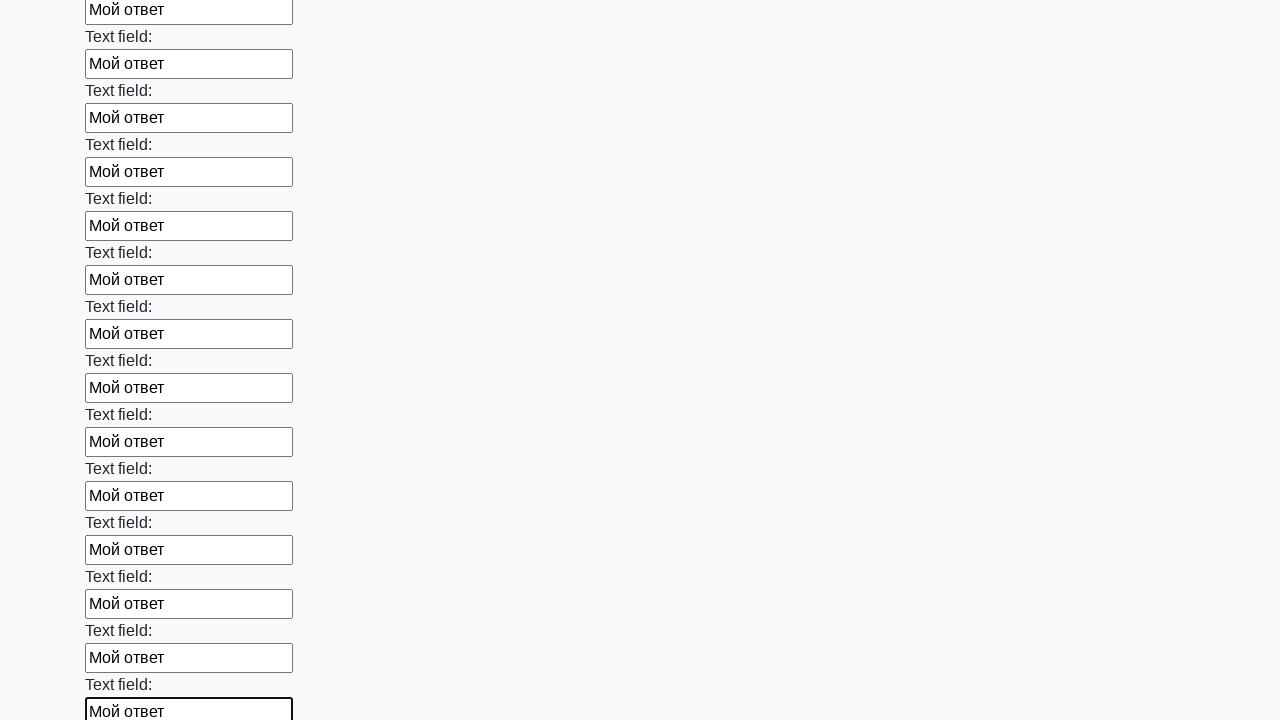

Filled input field with 'Мой ответ' on input >> nth=78
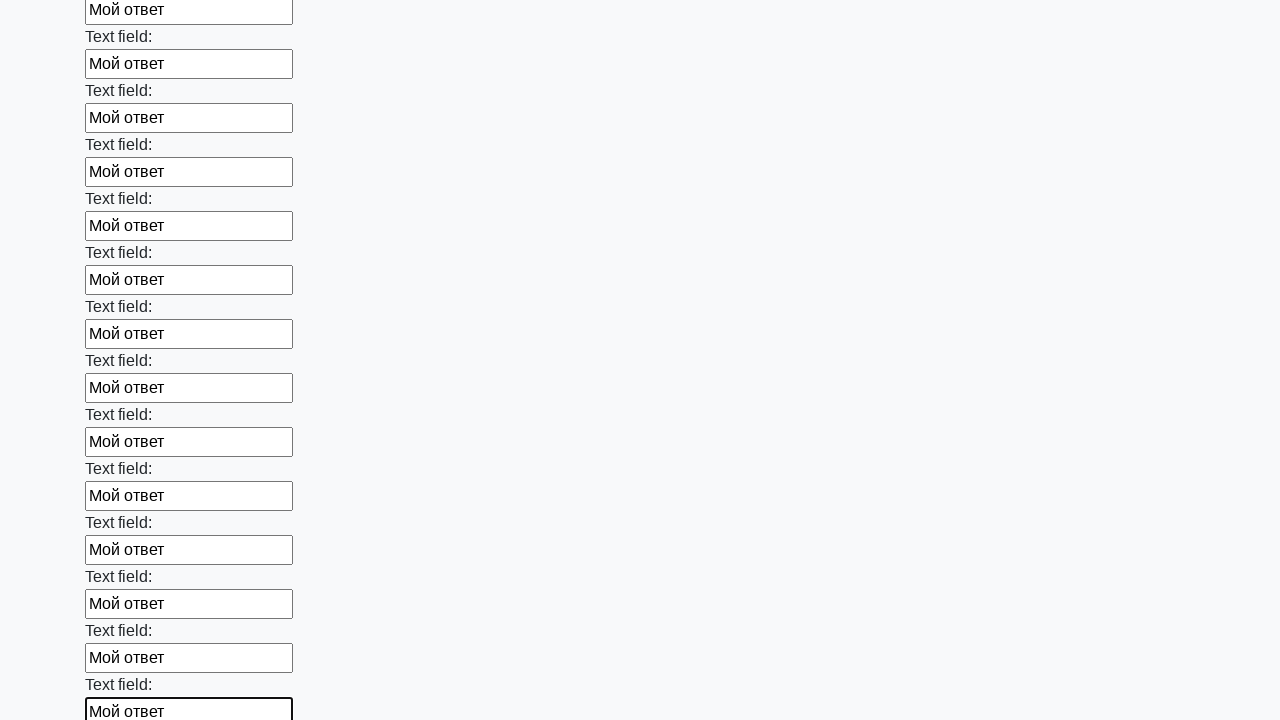

Filled input field with 'Мой ответ' on input >> nth=79
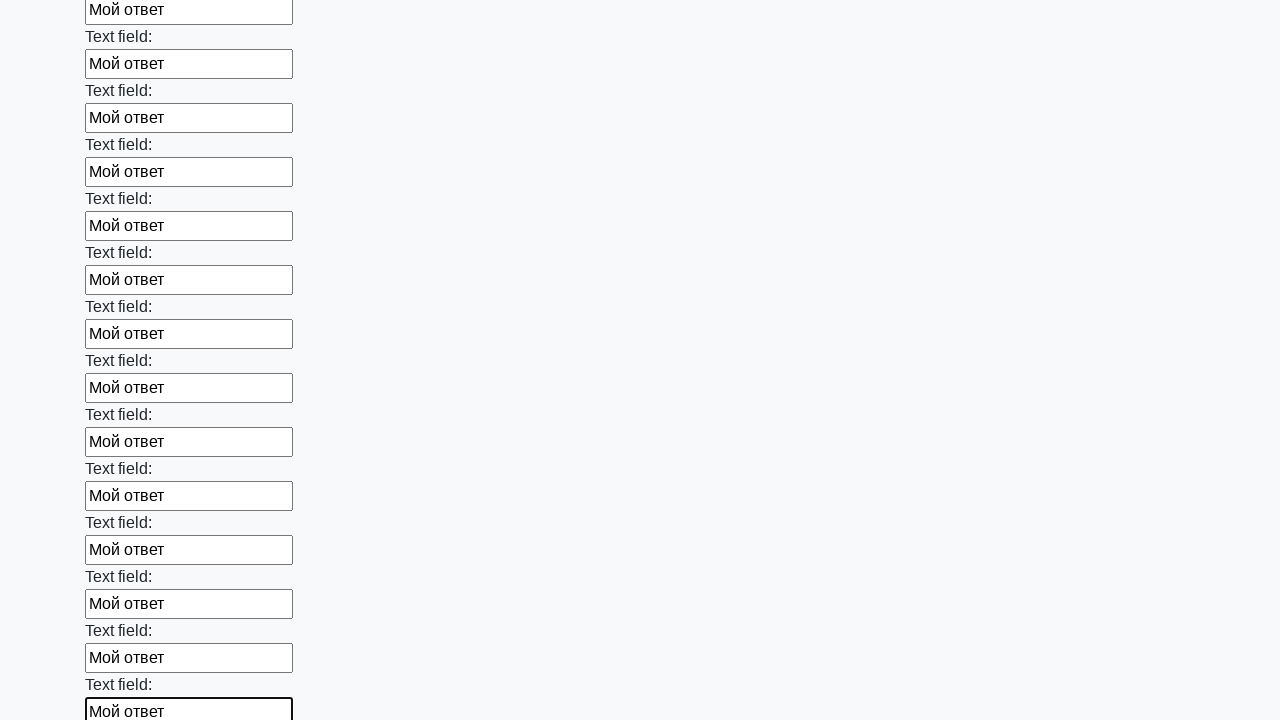

Filled input field with 'Мой ответ' on input >> nth=80
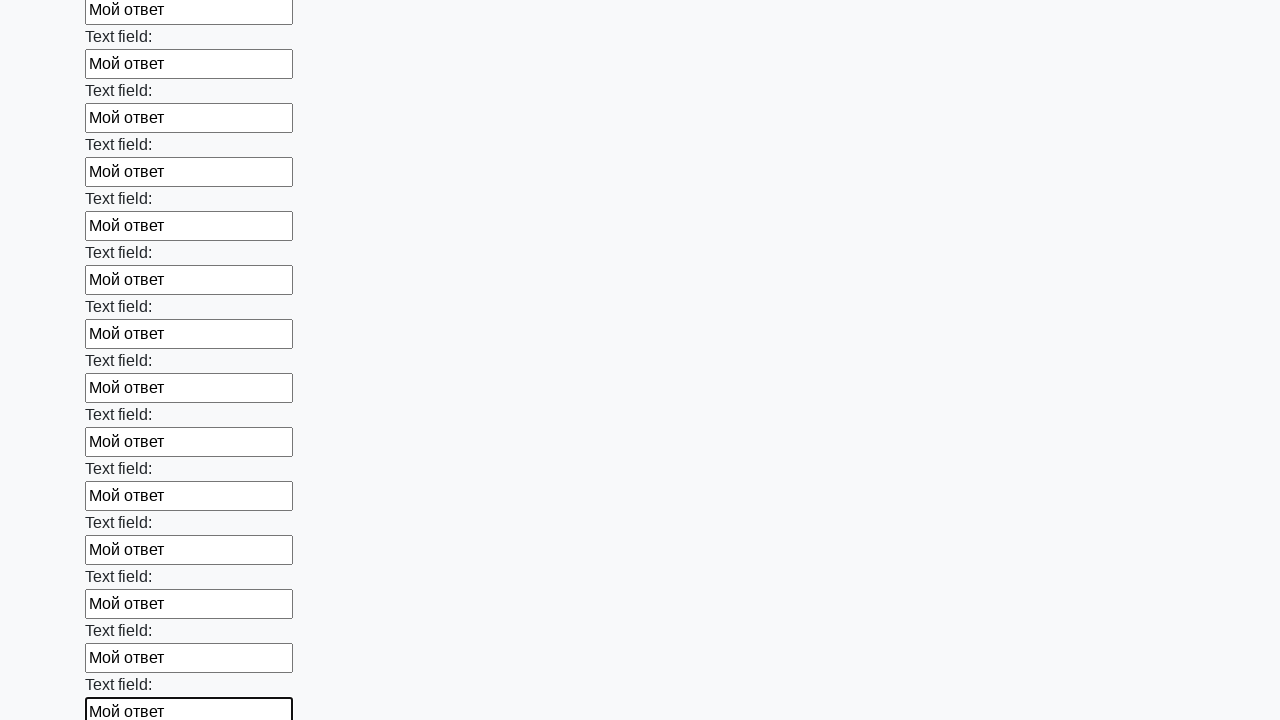

Filled input field with 'Мой ответ' on input >> nth=81
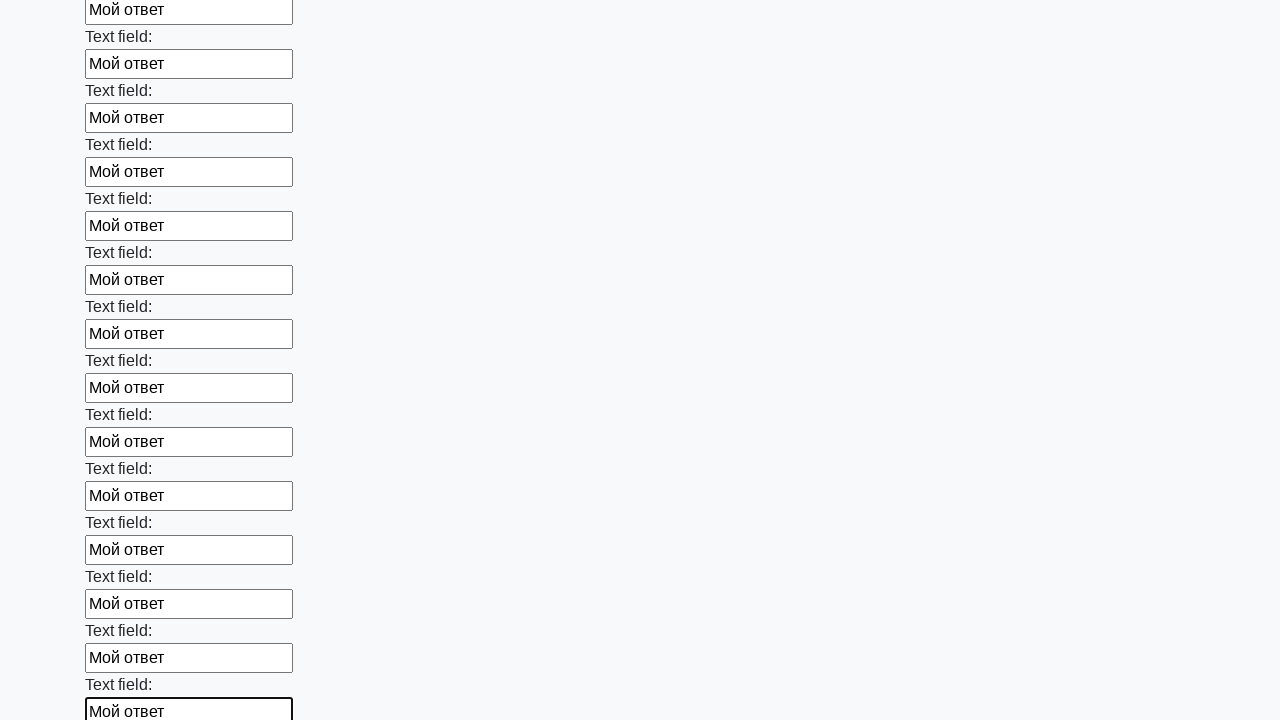

Filled input field with 'Мой ответ' on input >> nth=82
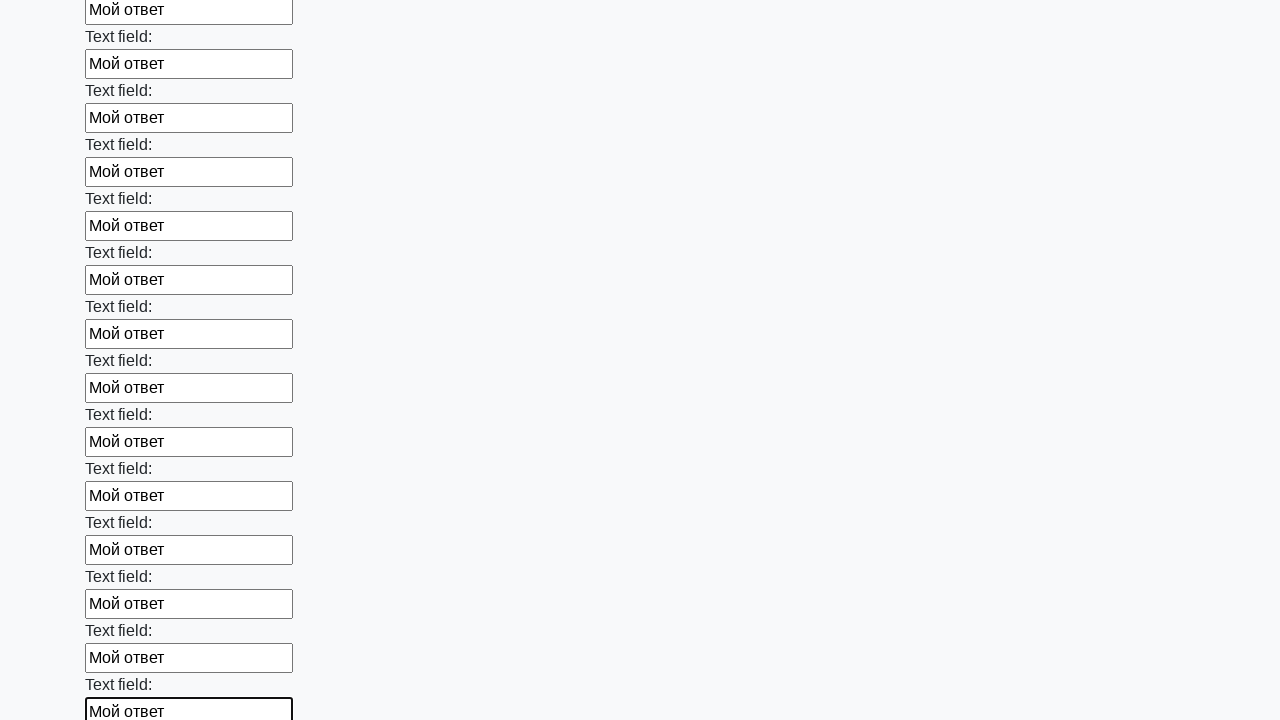

Filled input field with 'Мой ответ' on input >> nth=83
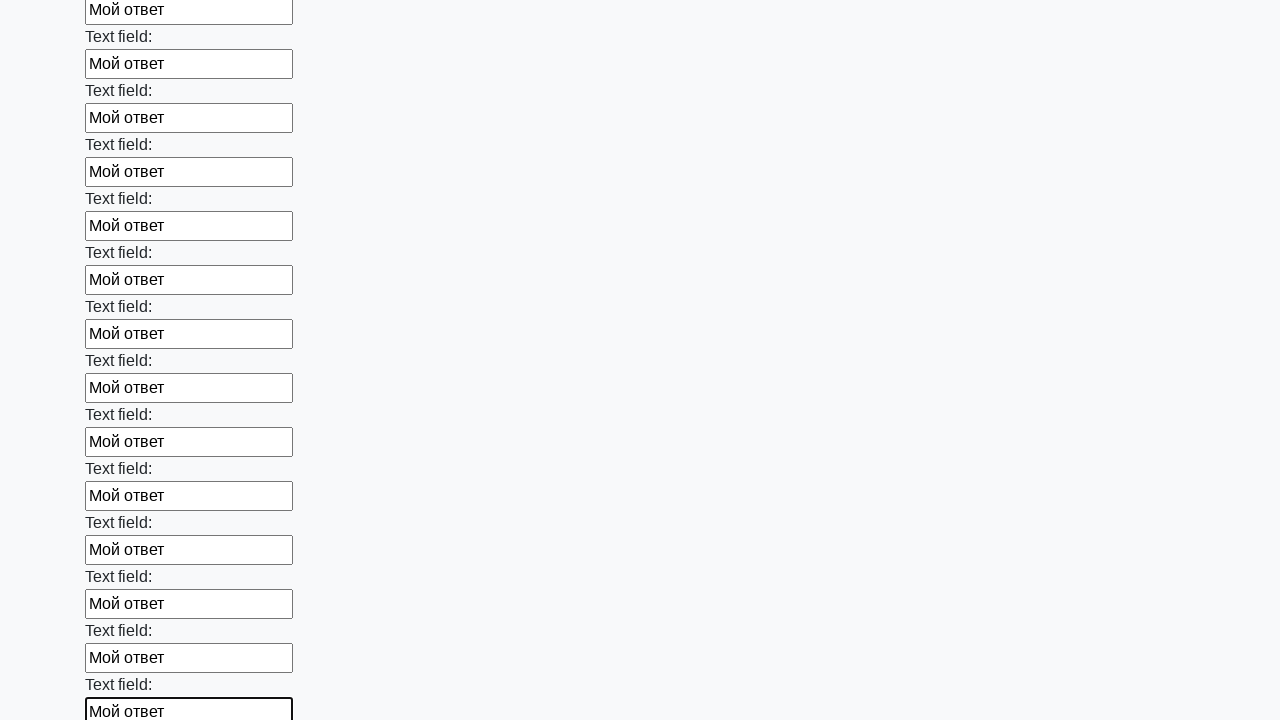

Filled input field with 'Мой ответ' on input >> nth=84
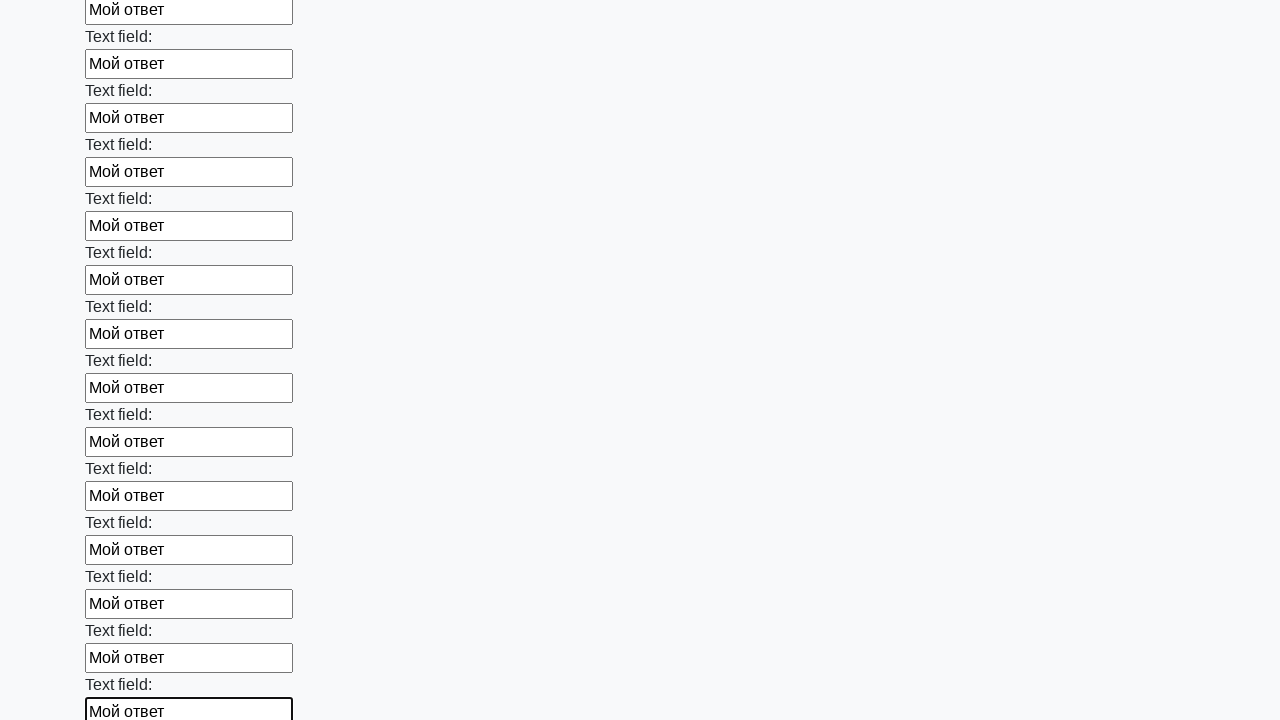

Filled input field with 'Мой ответ' on input >> nth=85
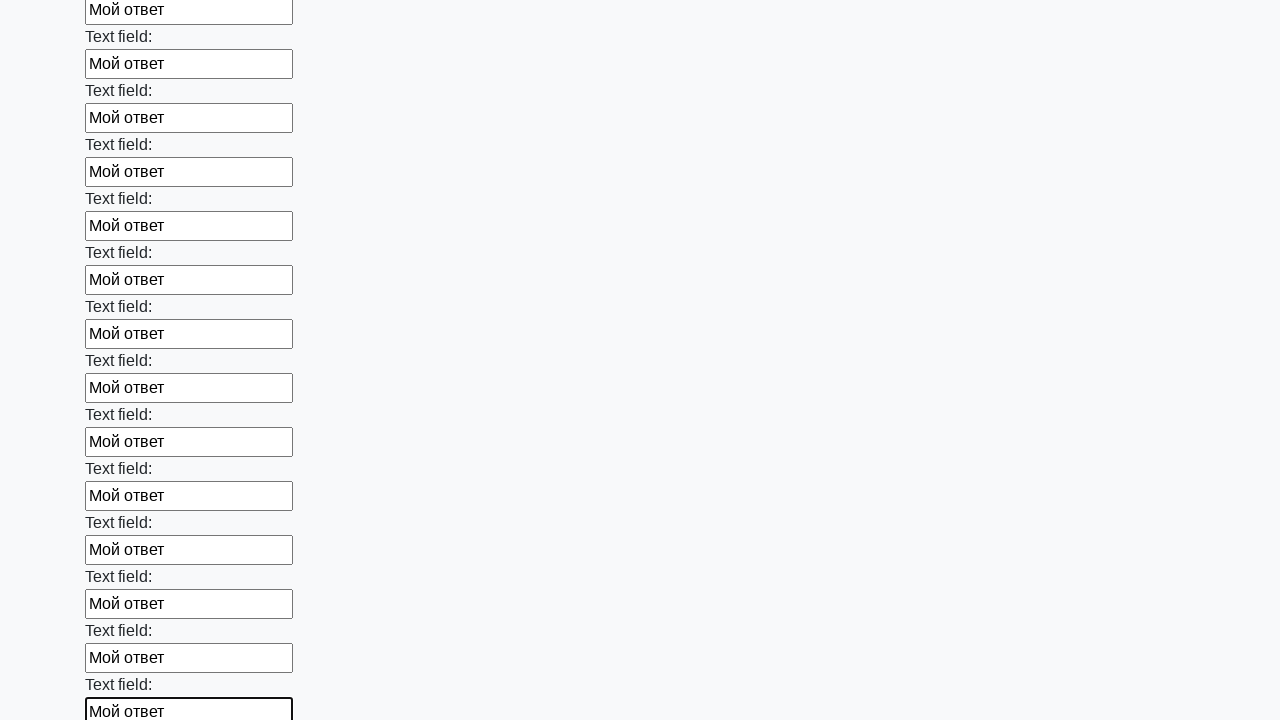

Filled input field with 'Мой ответ' on input >> nth=86
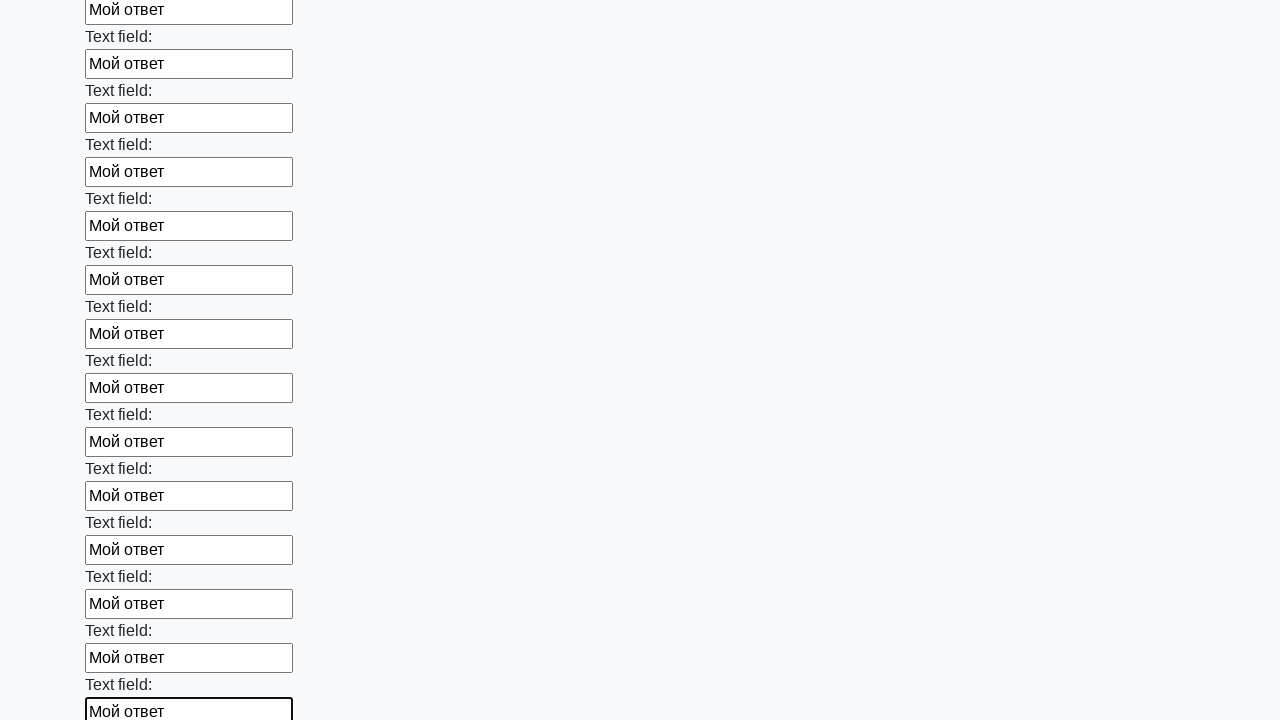

Filled input field with 'Мой ответ' on input >> nth=87
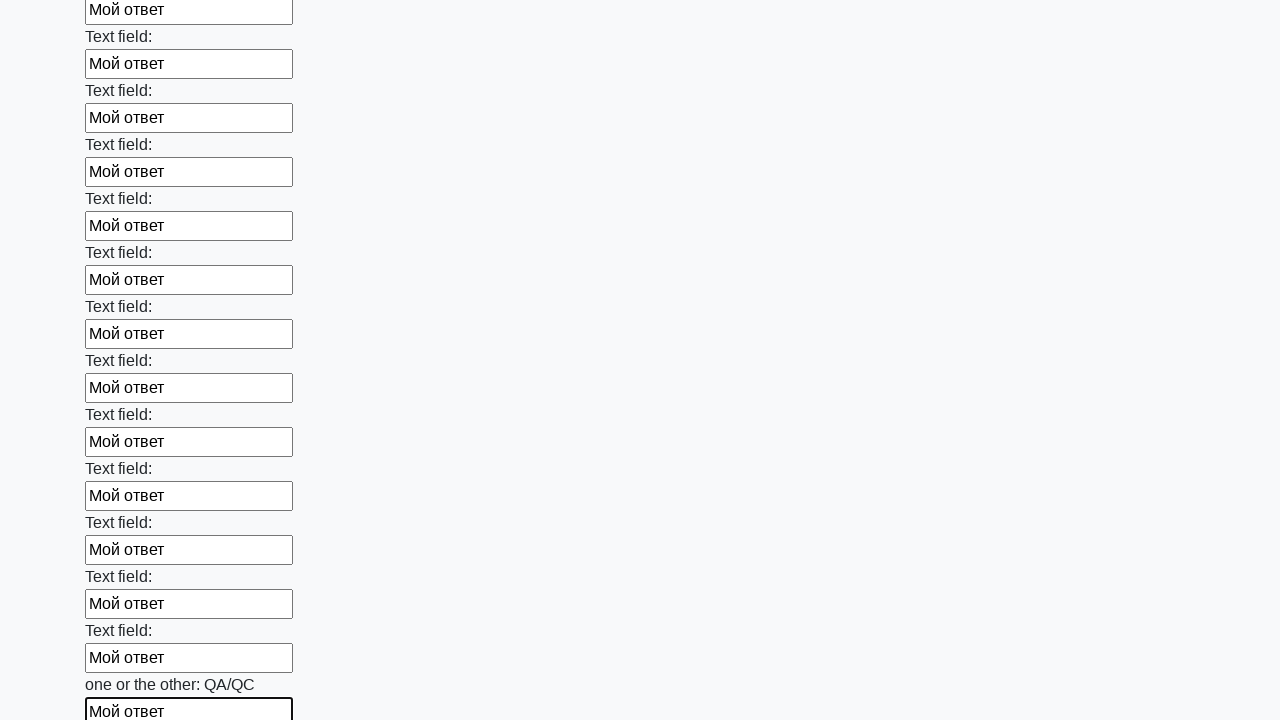

Filled input field with 'Мой ответ' on input >> nth=88
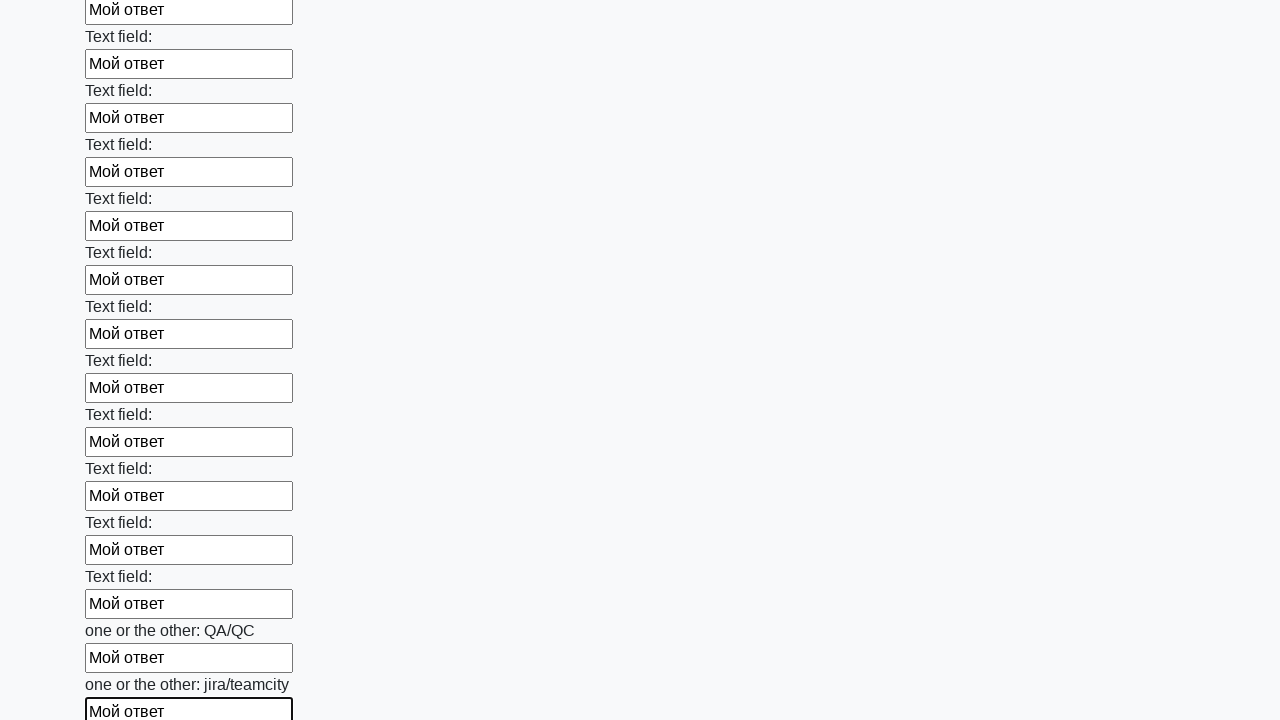

Filled input field with 'Мой ответ' on input >> nth=89
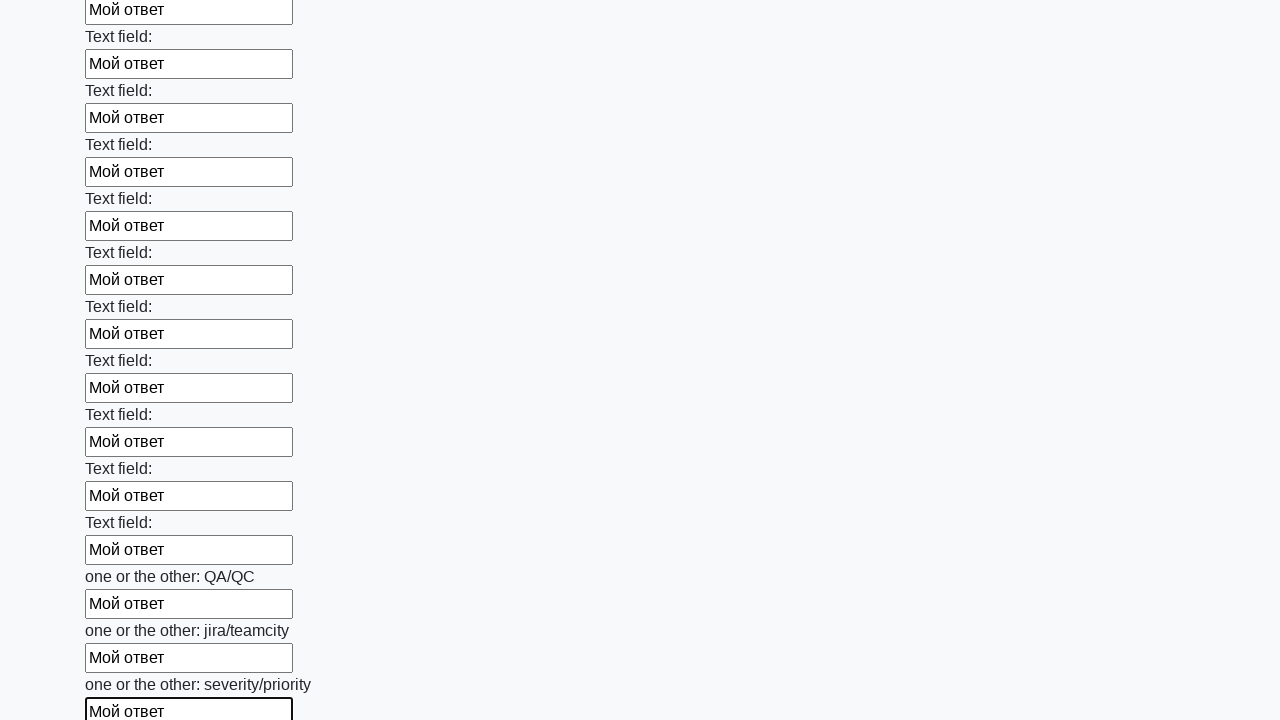

Filled input field with 'Мой ответ' on input >> nth=90
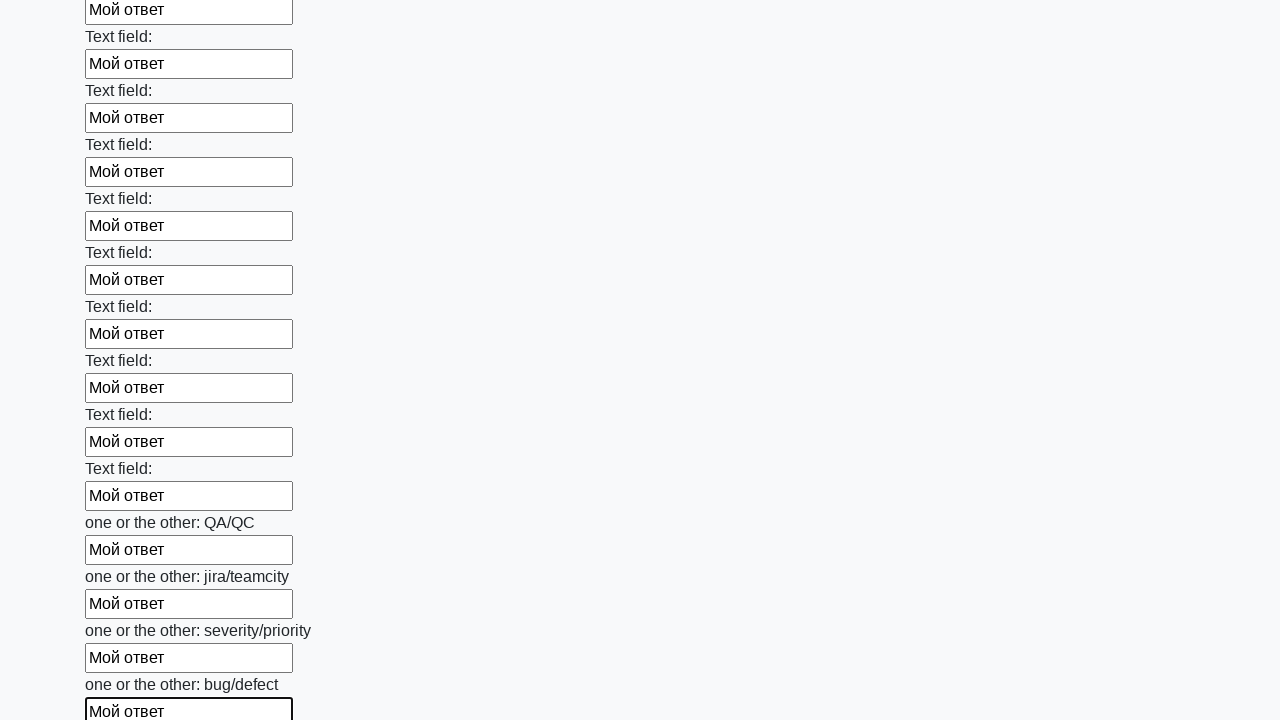

Filled input field with 'Мой ответ' on input >> nth=91
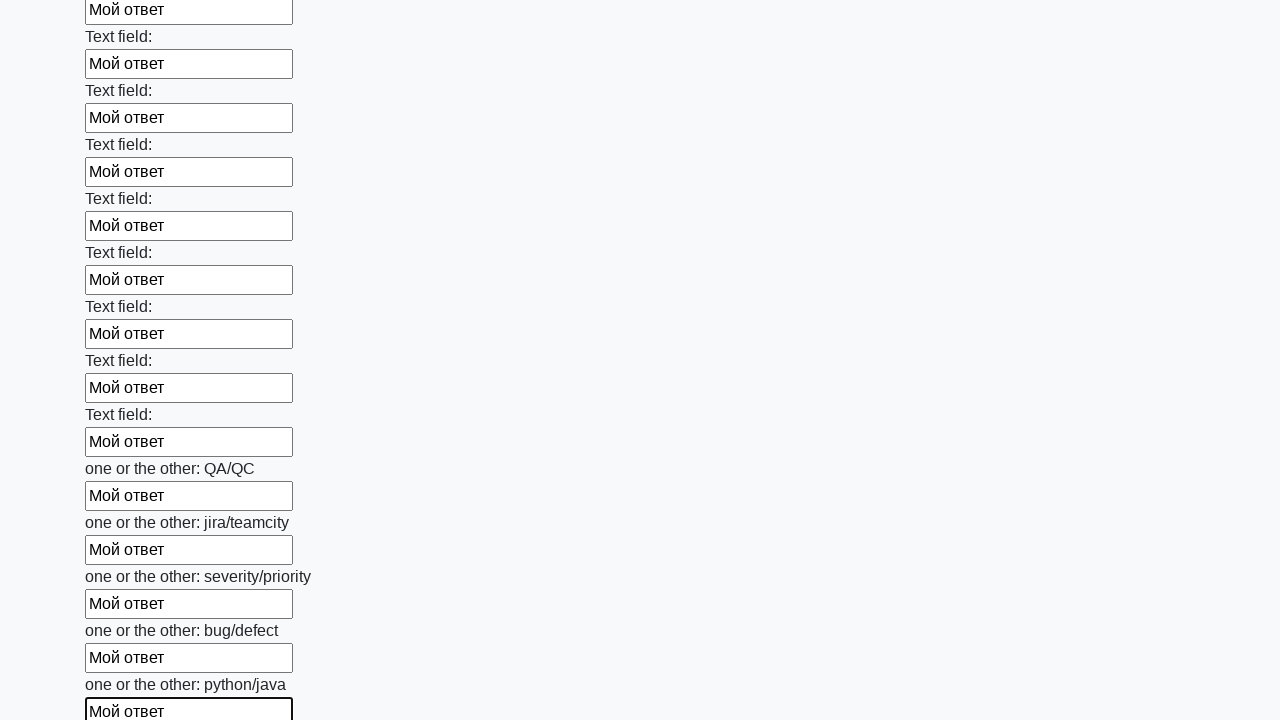

Filled input field with 'Мой ответ' on input >> nth=92
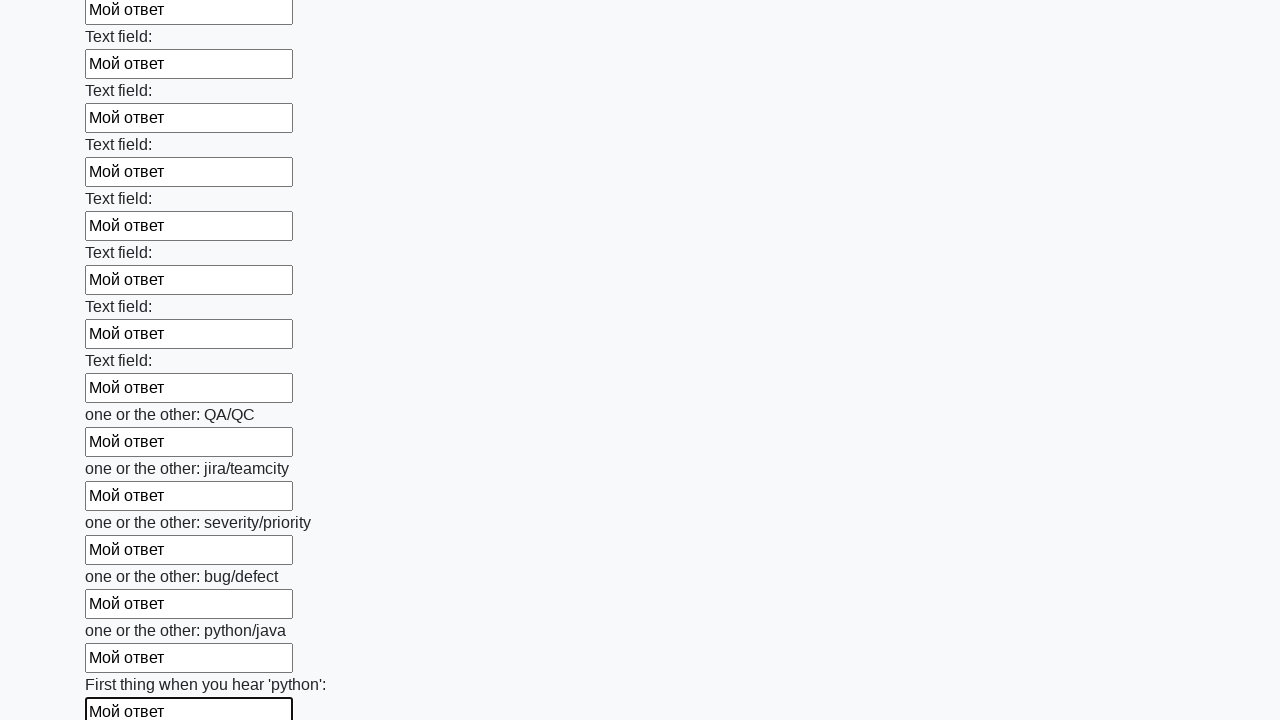

Filled input field with 'Мой ответ' on input >> nth=93
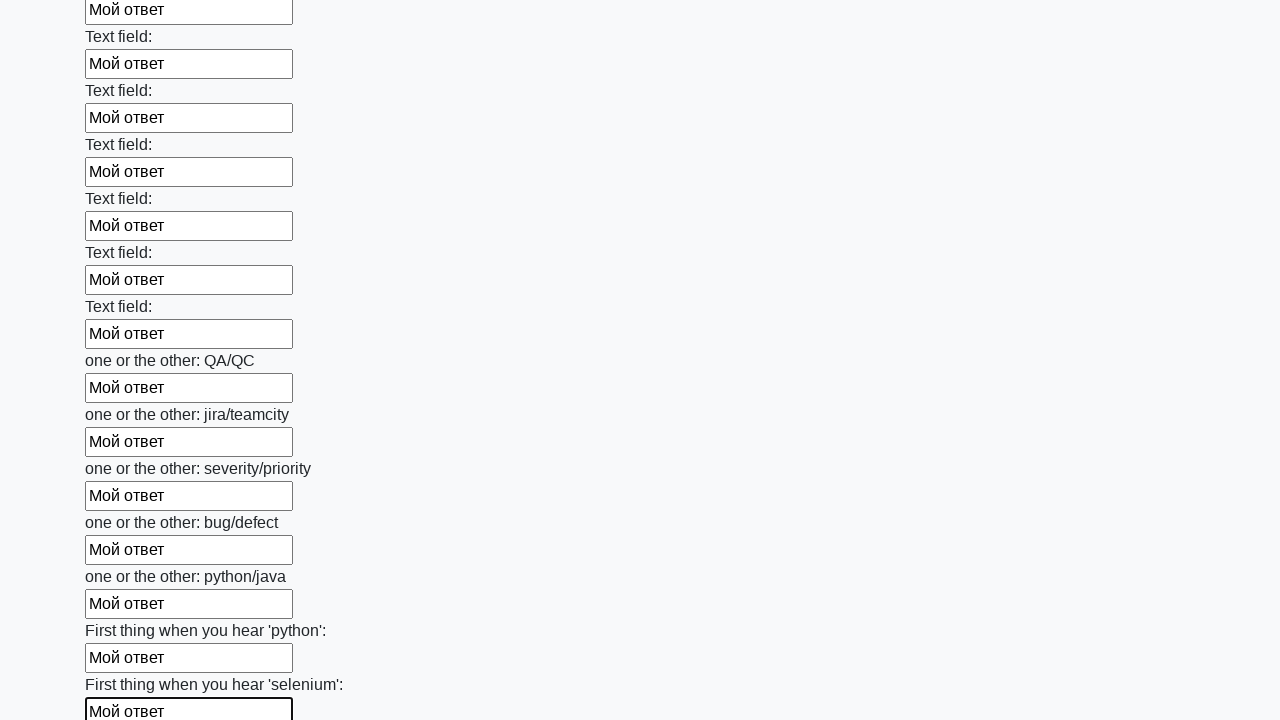

Filled input field with 'Мой ответ' on input >> nth=94
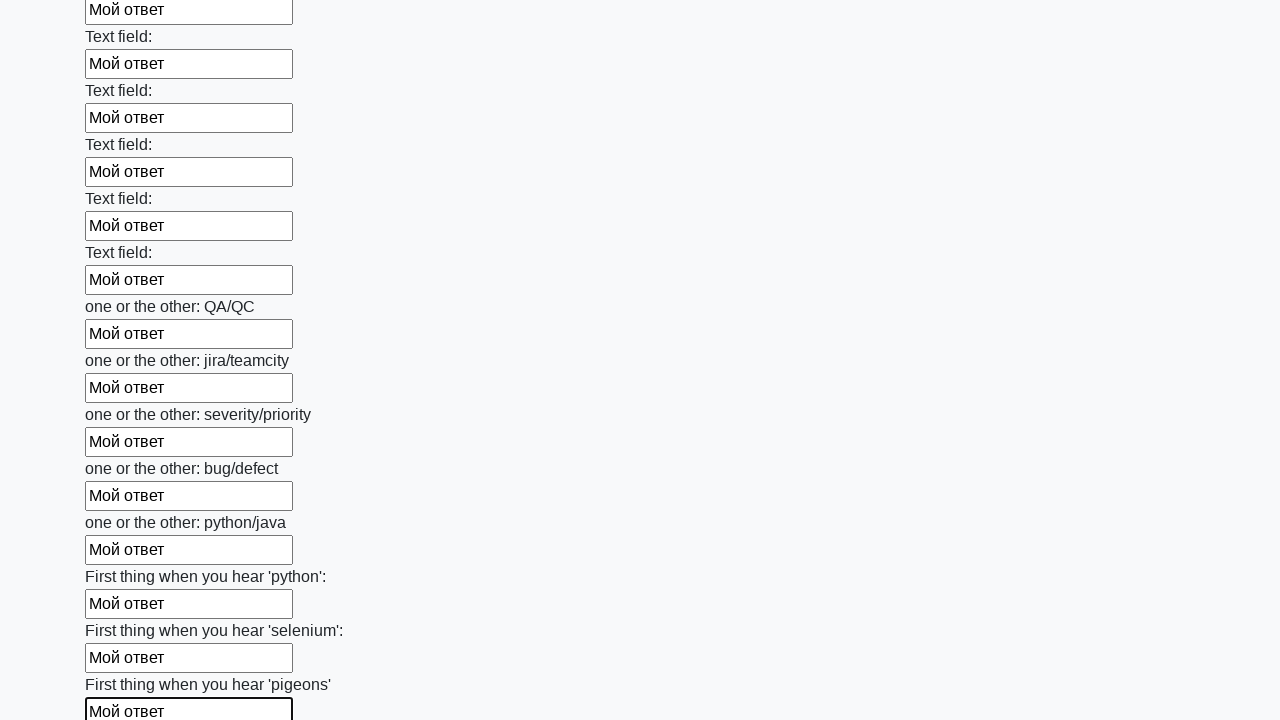

Filled input field with 'Мой ответ' on input >> nth=95
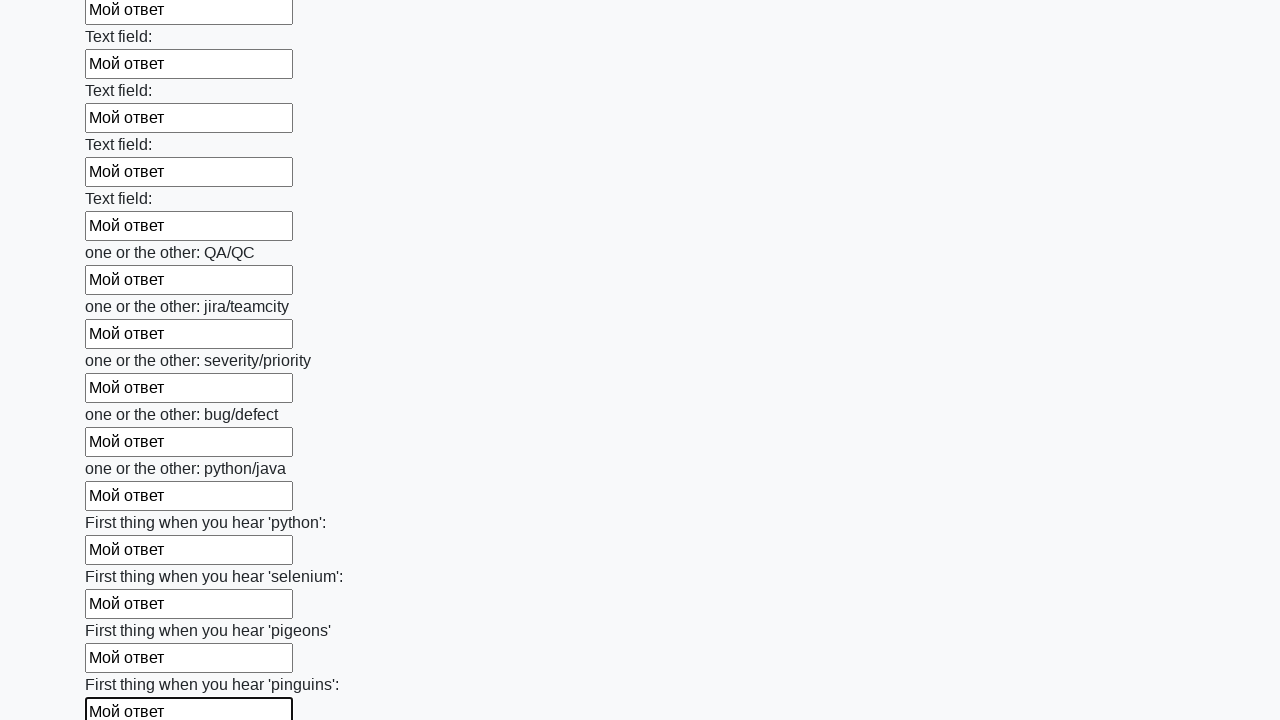

Filled input field with 'Мой ответ' on input >> nth=96
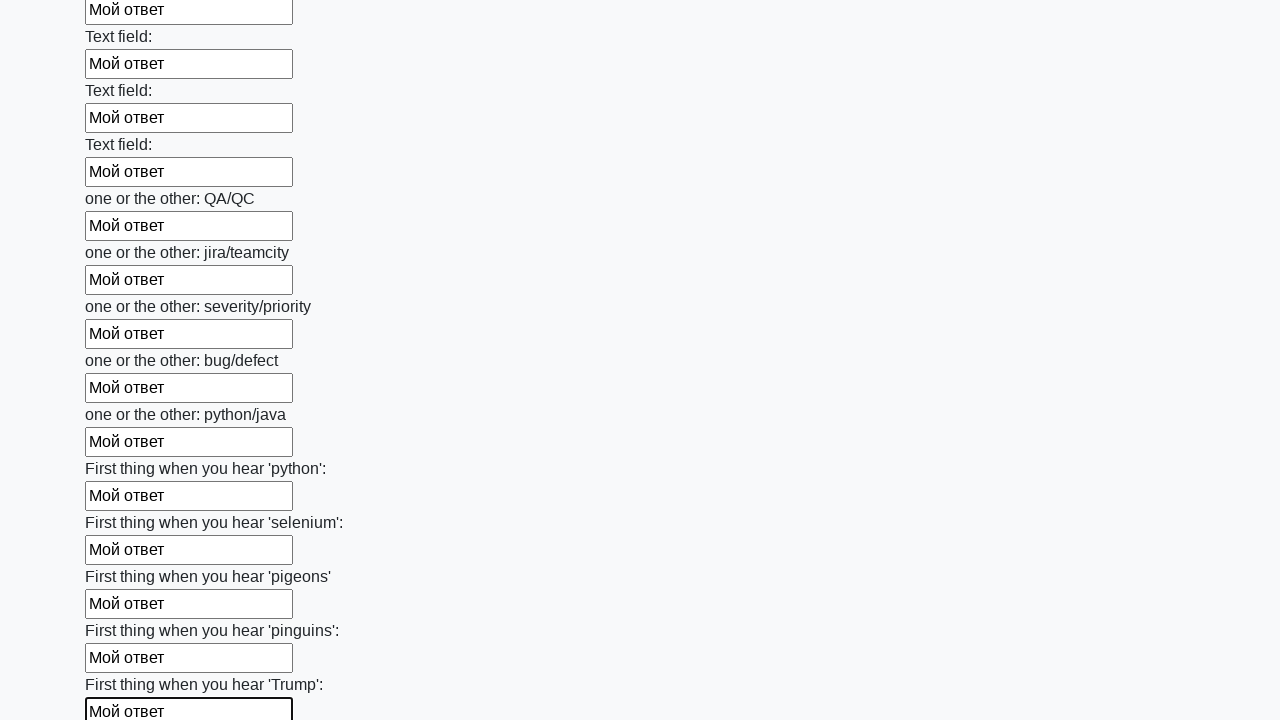

Filled input field with 'Мой ответ' on input >> nth=97
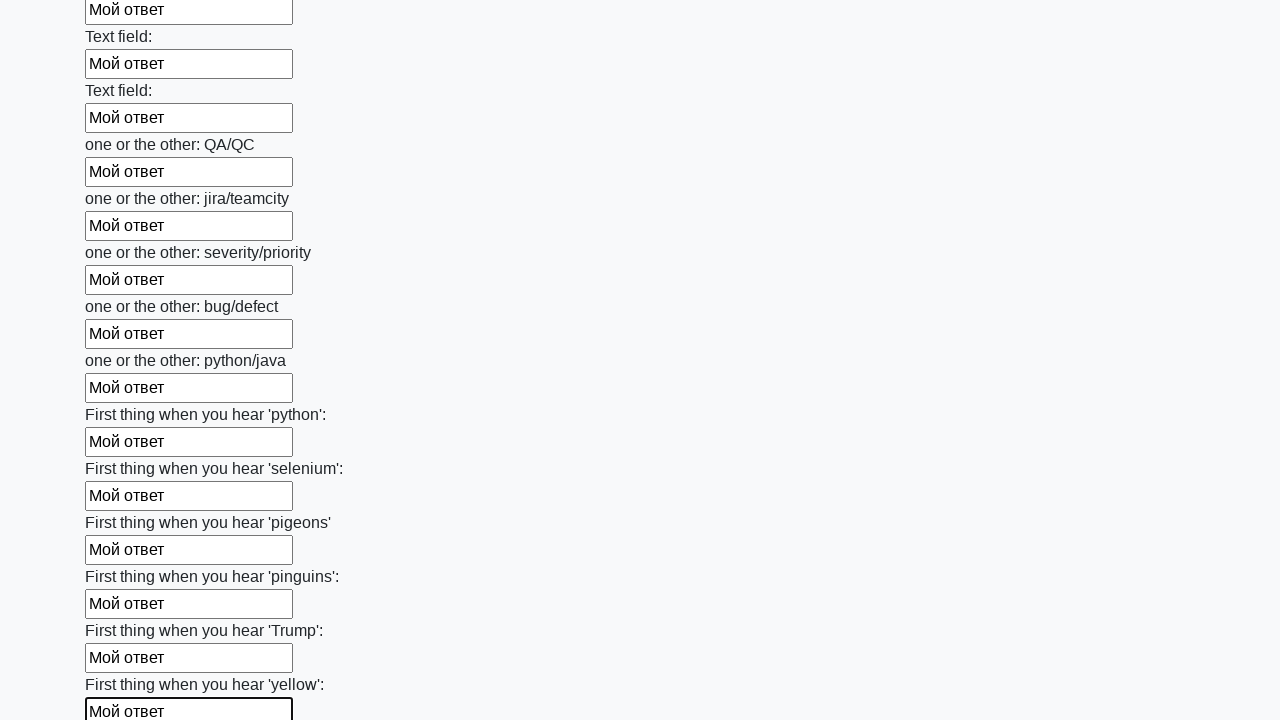

Filled input field with 'Мой ответ' on input >> nth=98
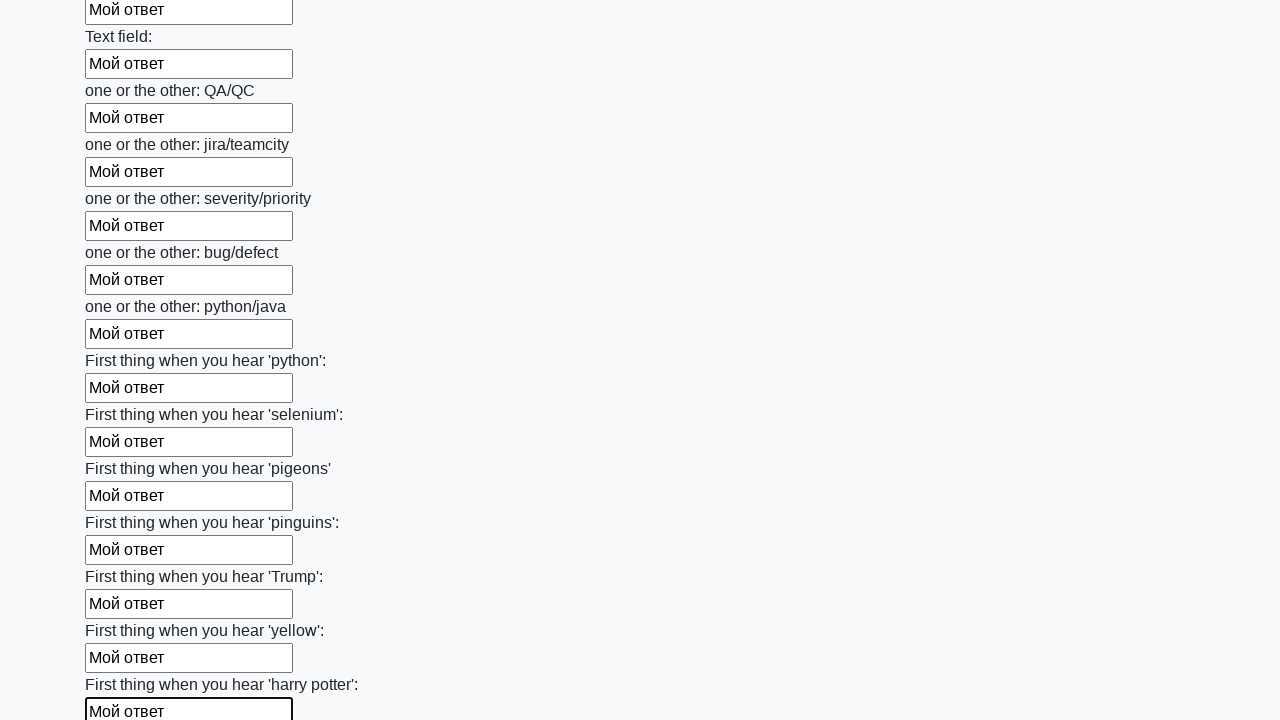

Filled input field with 'Мой ответ' on input >> nth=99
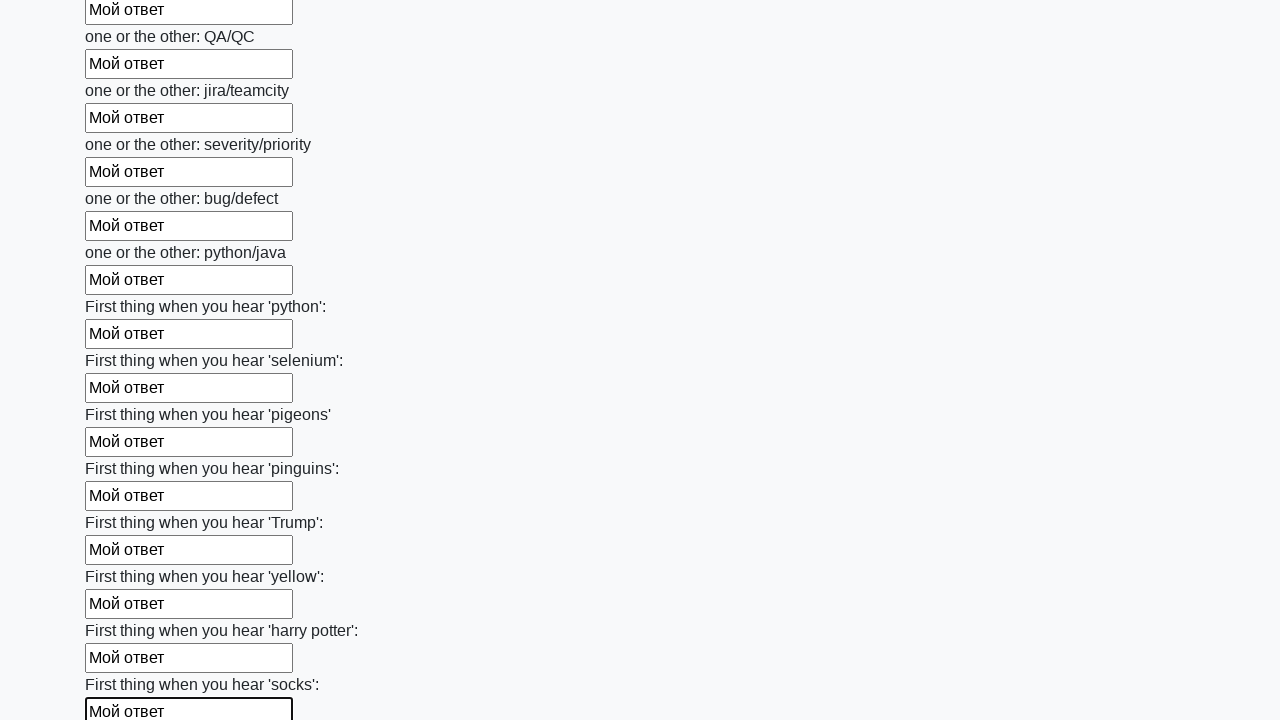

Clicked the submit button to submit the form at (123, 611) on button.btn
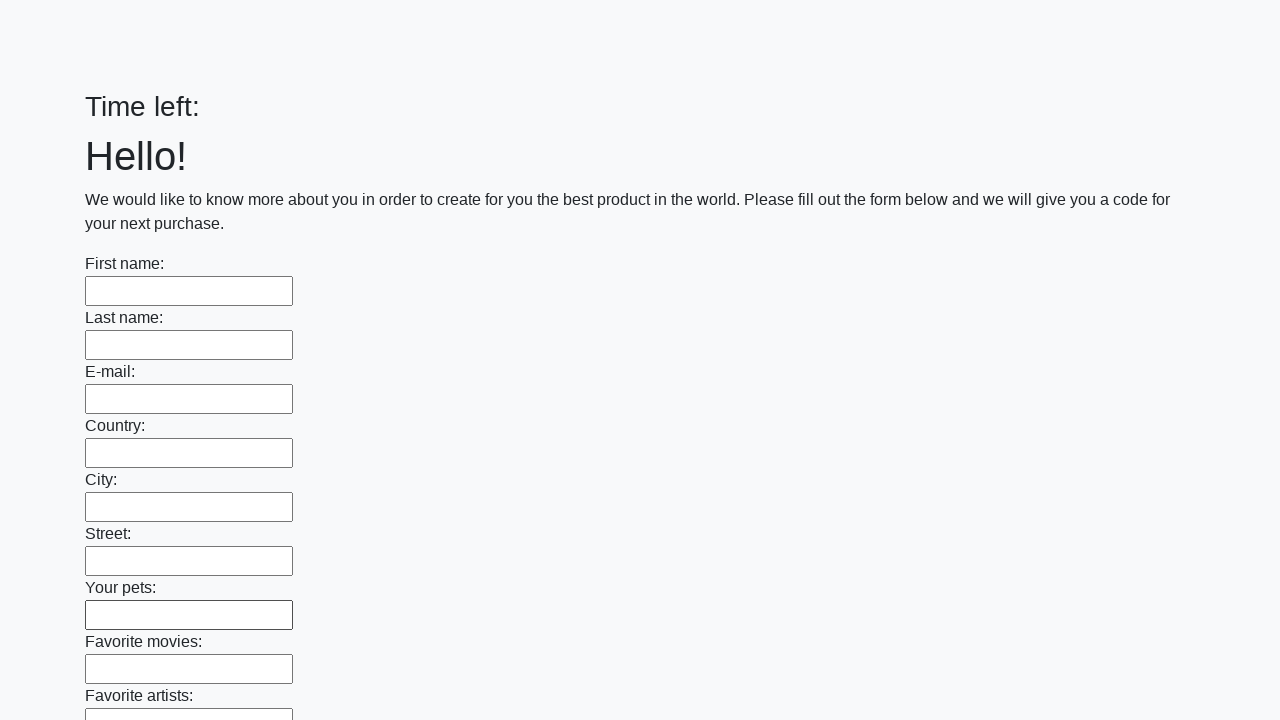

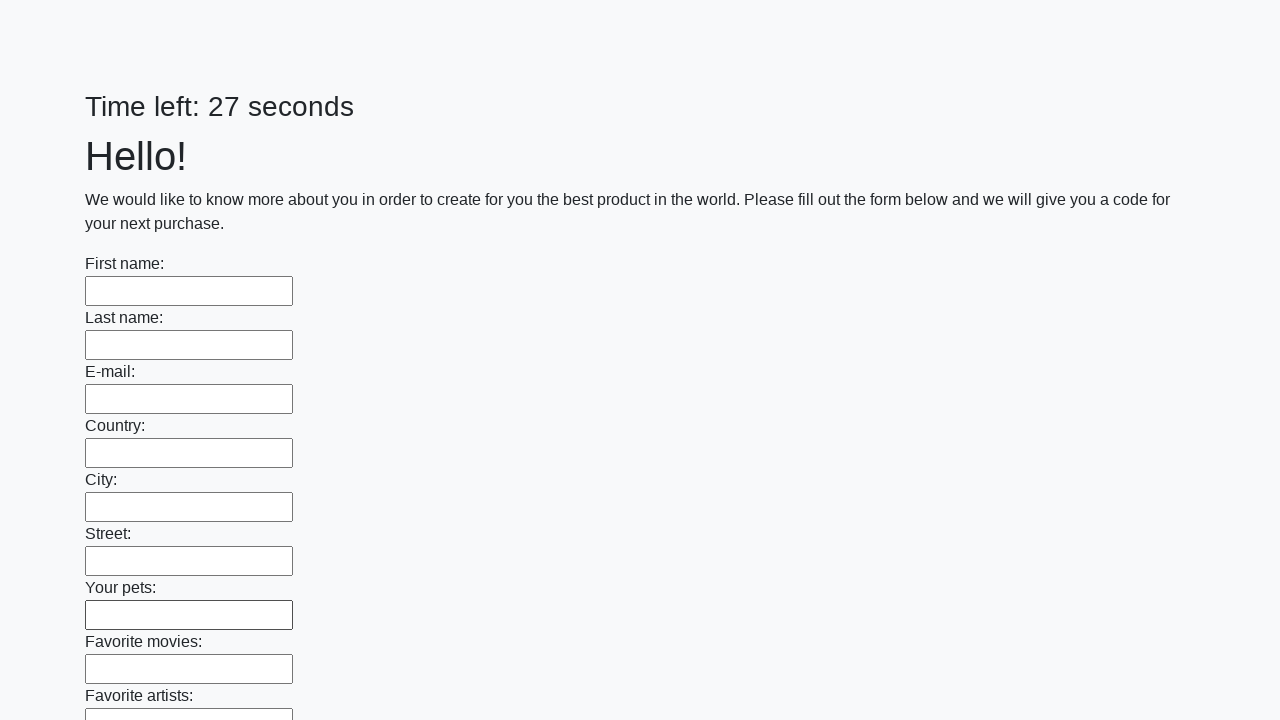